Fills a large form with multiple text fields using incrementing values and submits it

Starting URL: http://suninjuly.github.io/huge_form.html

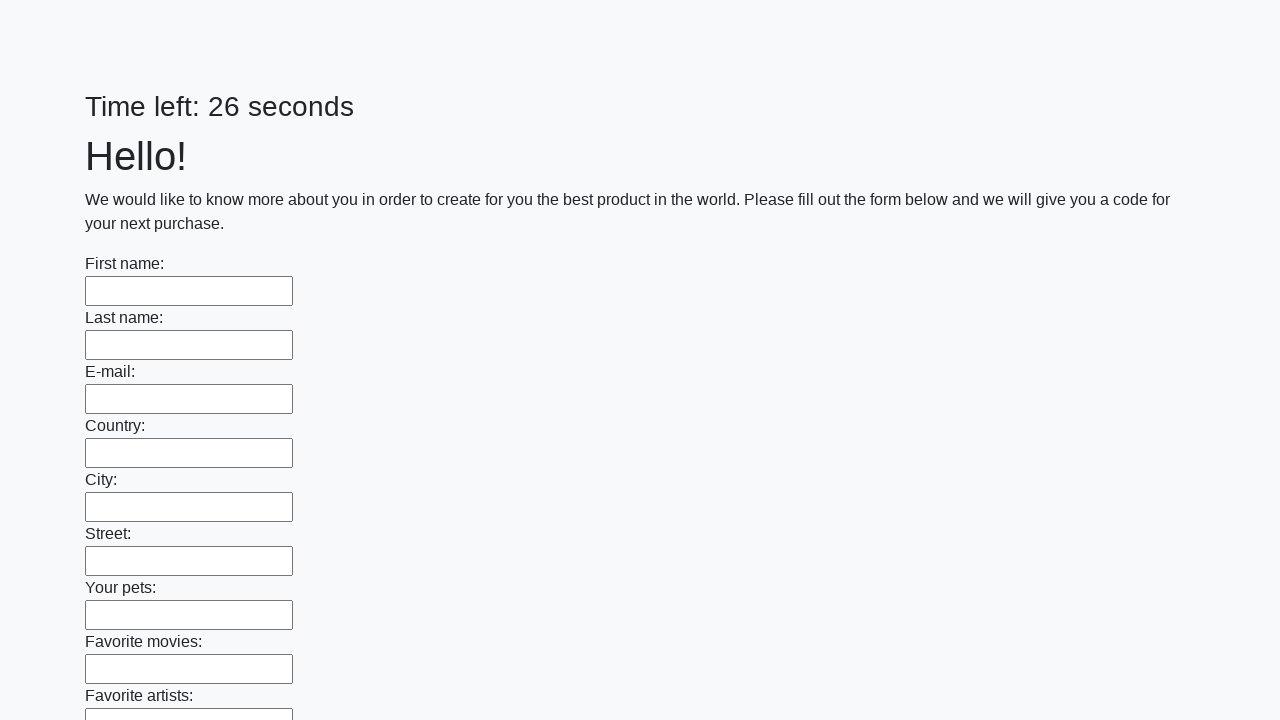

Located all text input elements on the form
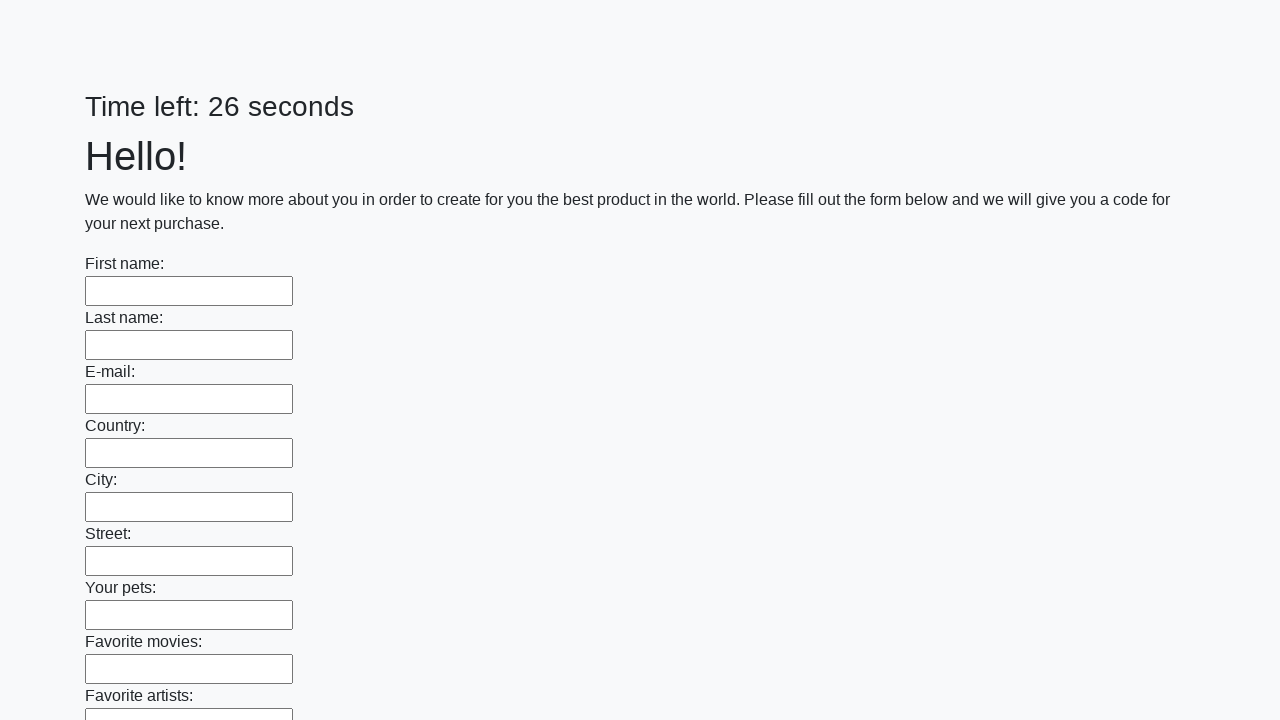

Filled text field 0 with value 'value_0' on [type=text] >> nth=0
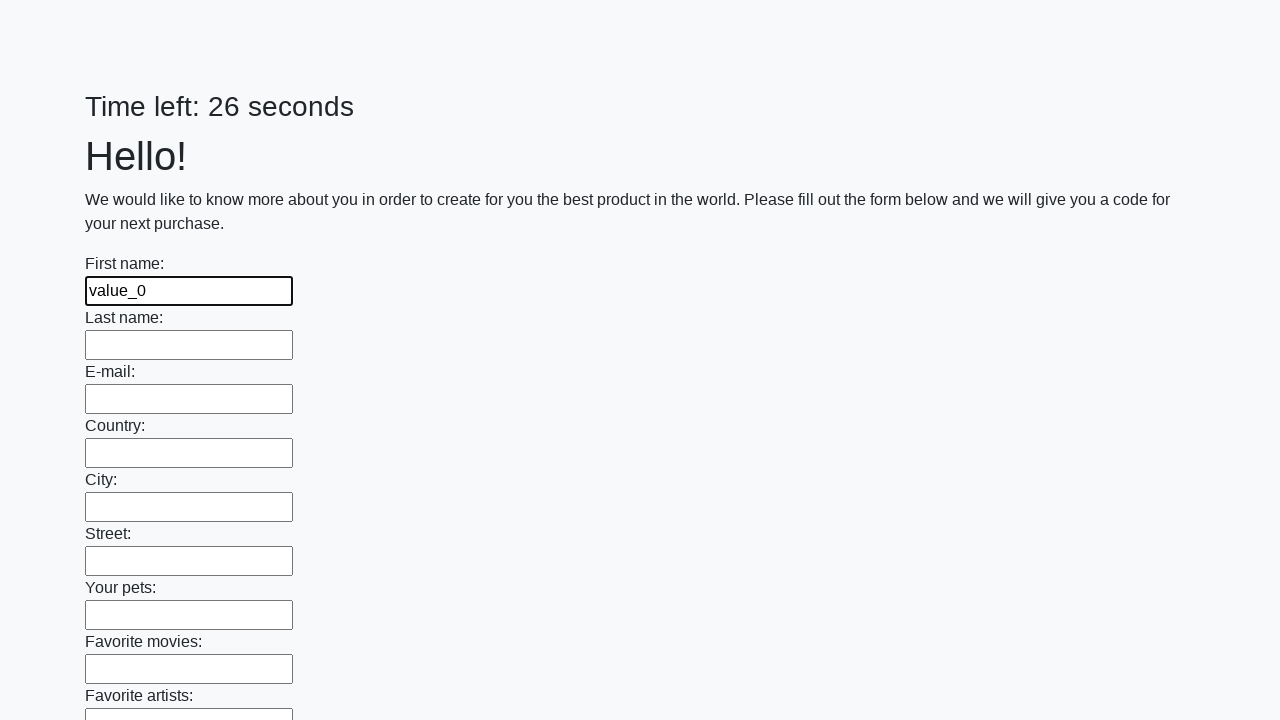

Filled text field 1 with value 'value_1' on [type=text] >> nth=1
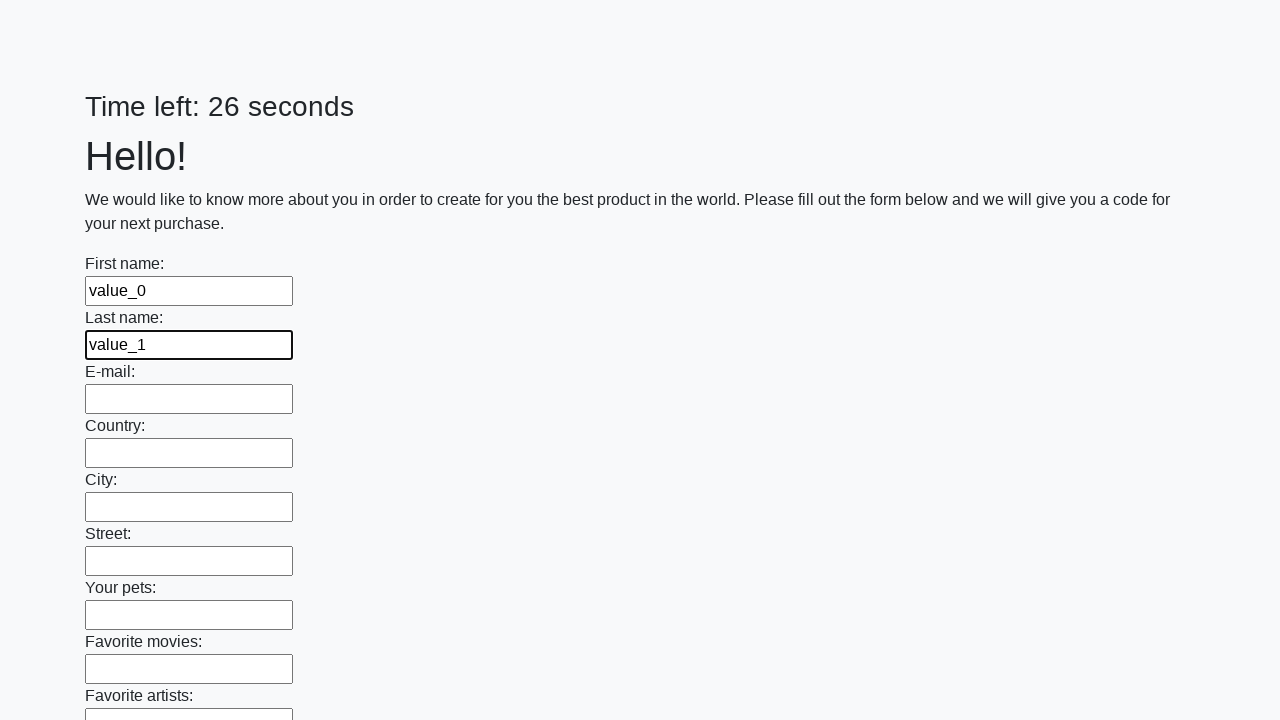

Filled text field 2 with value 'value_2' on [type=text] >> nth=2
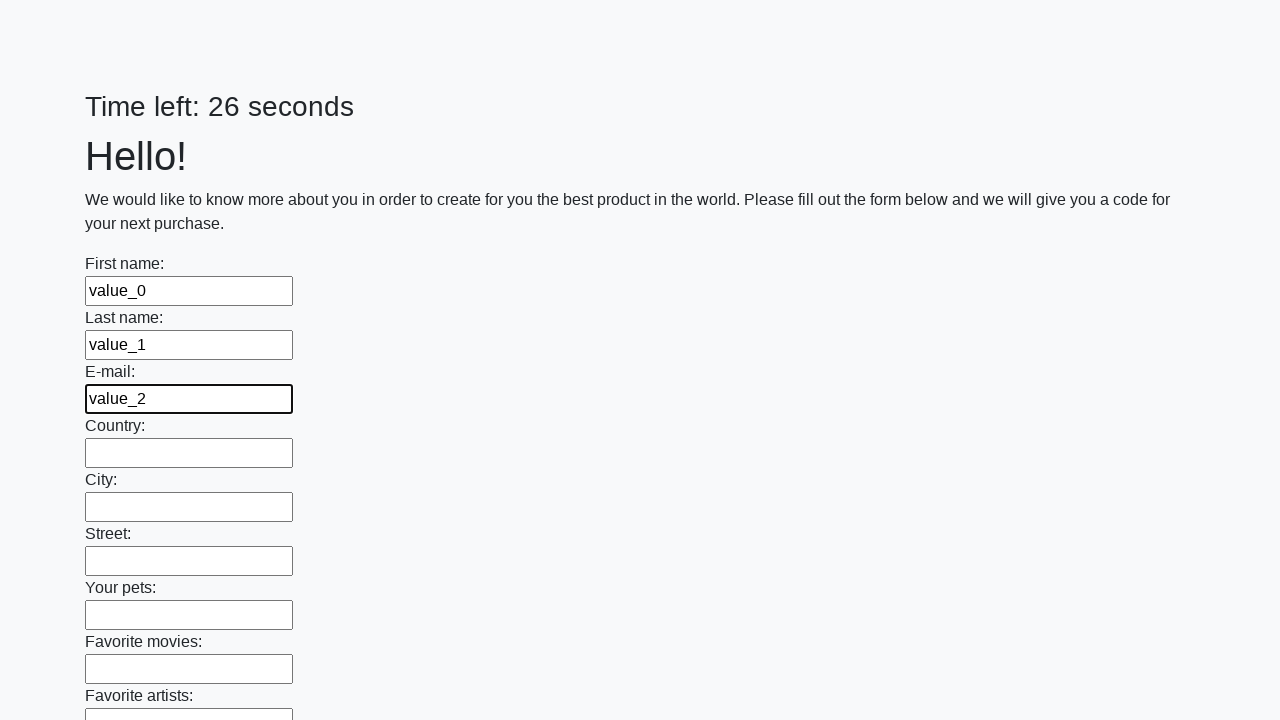

Filled text field 3 with value 'value_3' on [type=text] >> nth=3
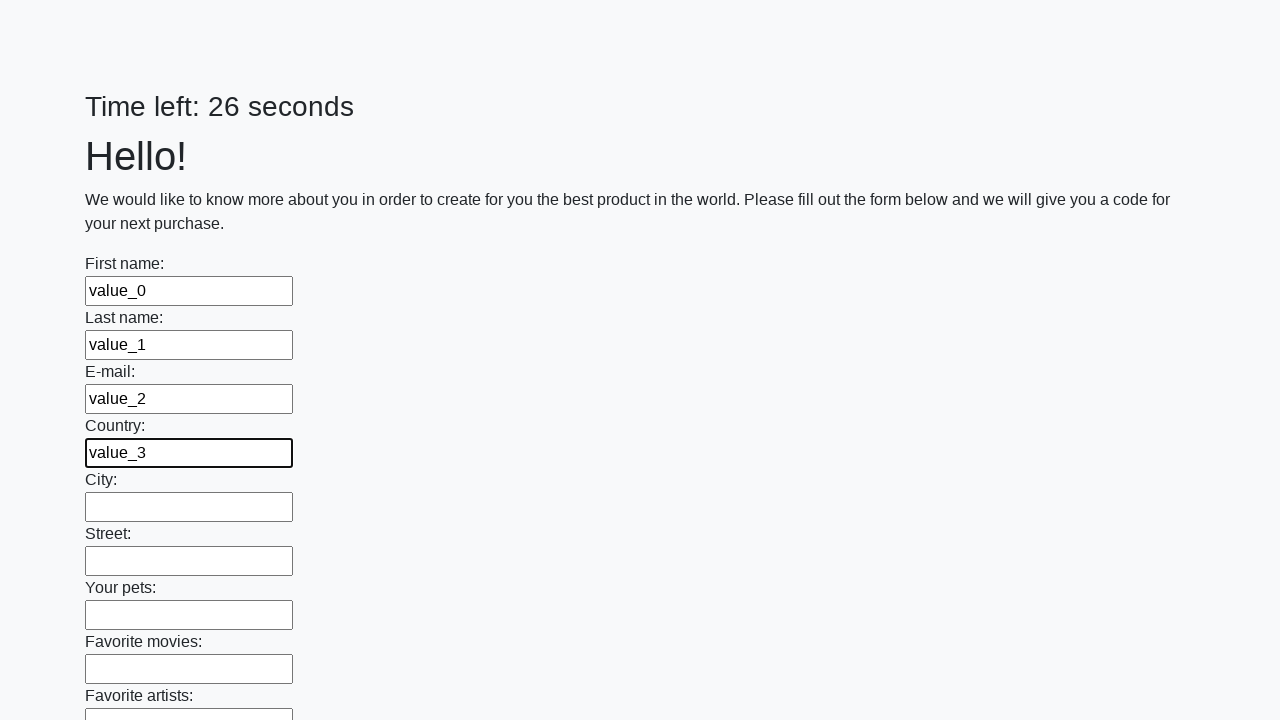

Filled text field 4 with value 'value_4' on [type=text] >> nth=4
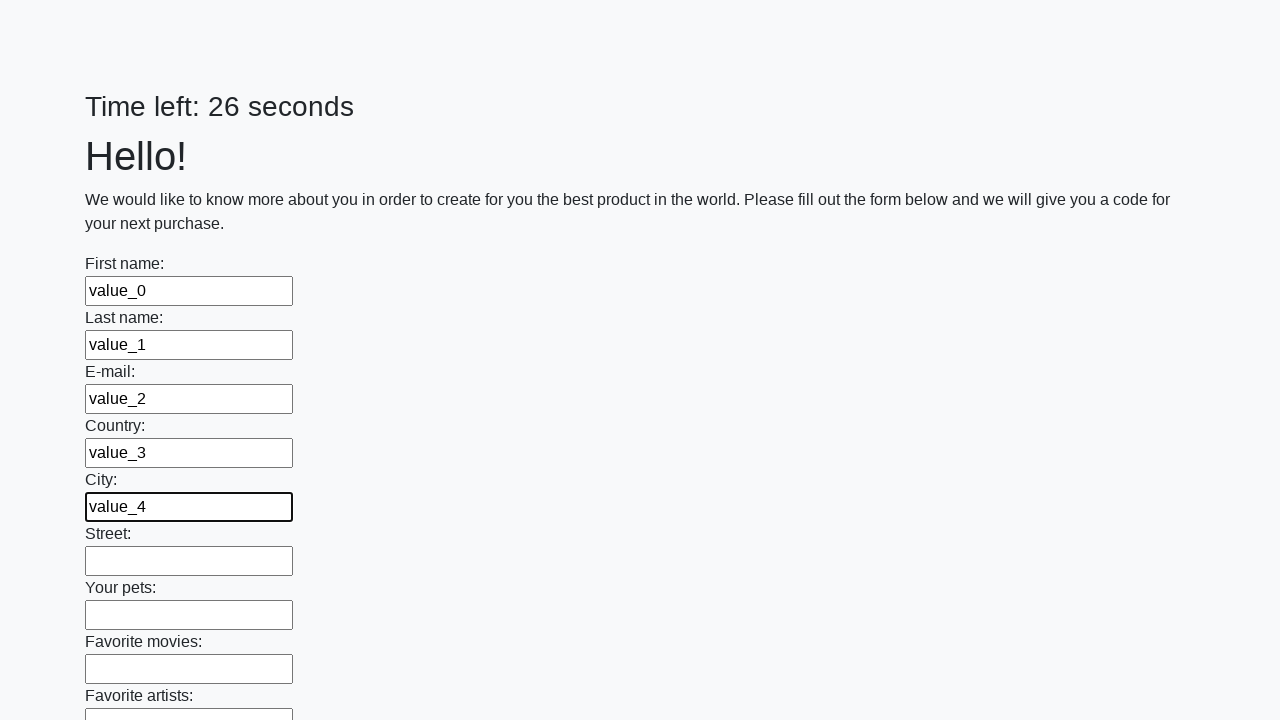

Filled text field 5 with value 'value_5' on [type=text] >> nth=5
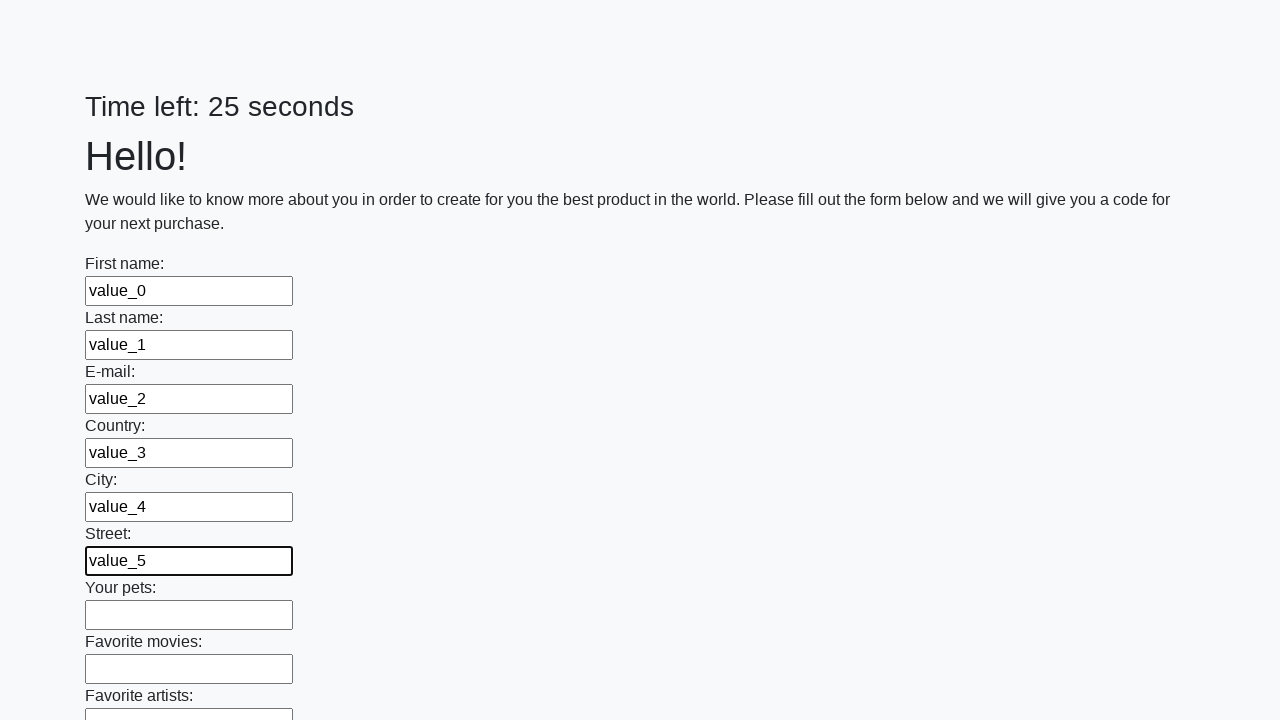

Filled text field 6 with value 'value_6' on [type=text] >> nth=6
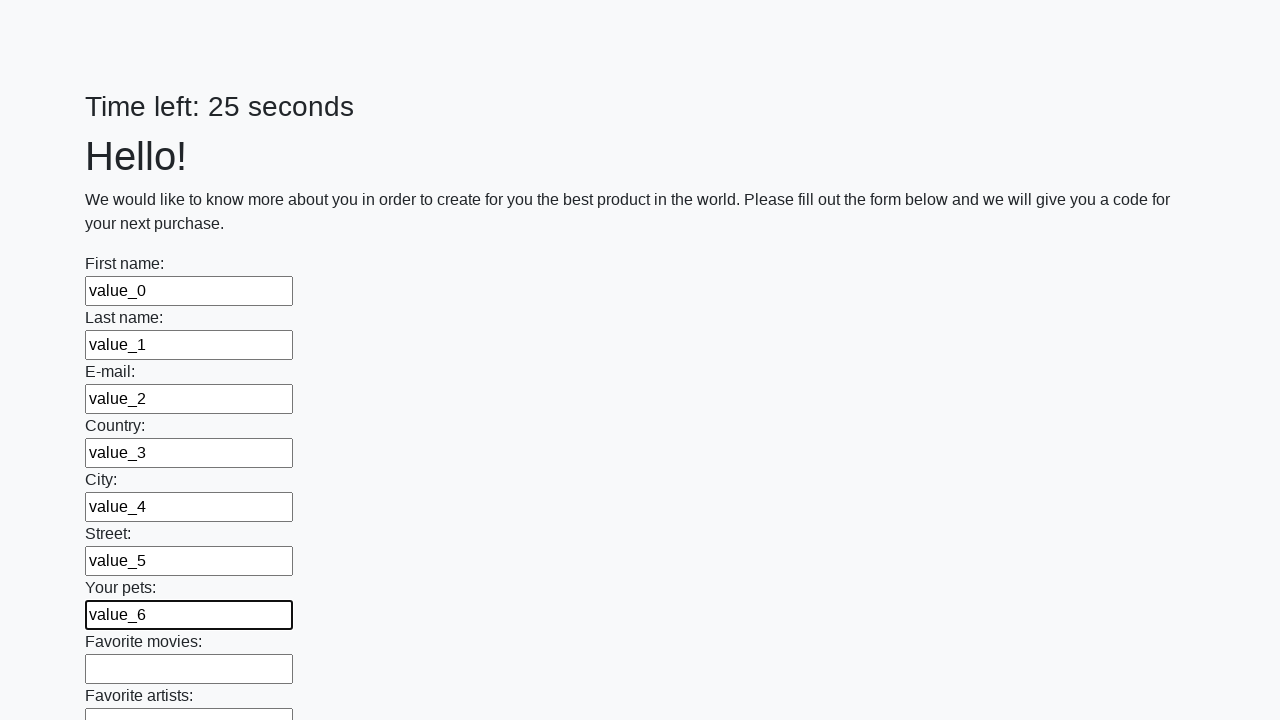

Filled text field 7 with value 'value_7' on [type=text] >> nth=7
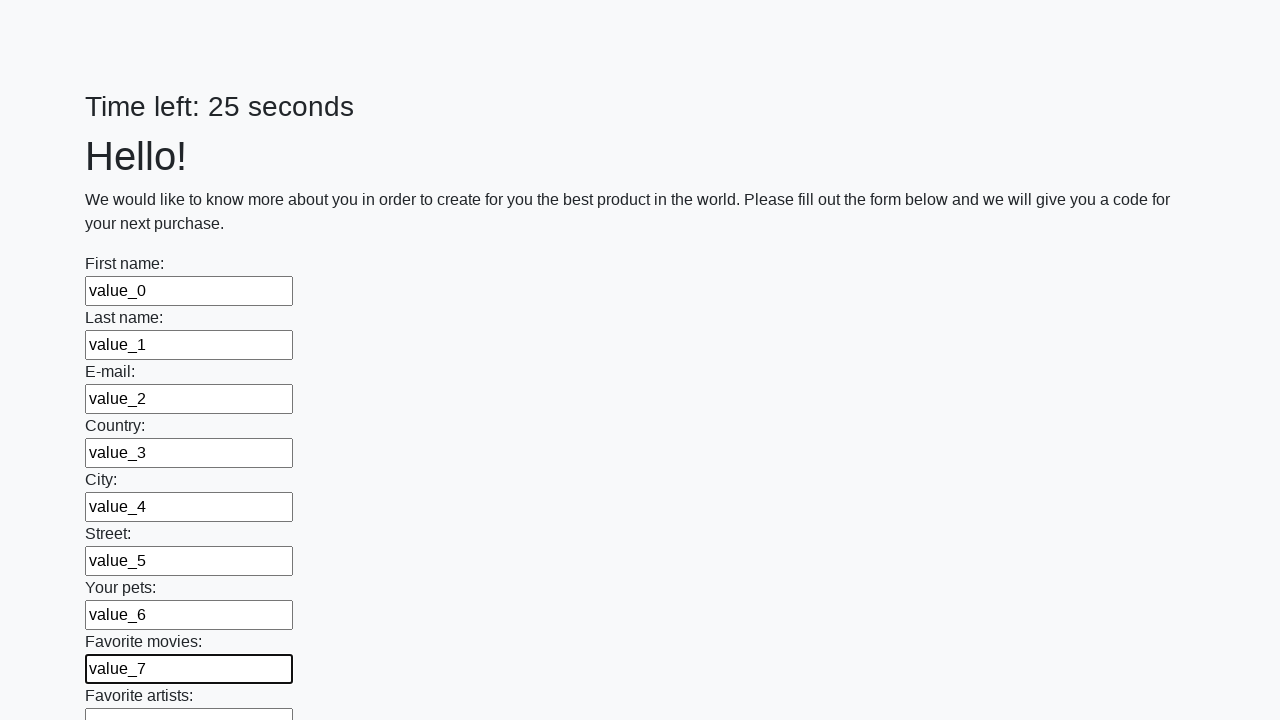

Filled text field 8 with value 'value_8' on [type=text] >> nth=8
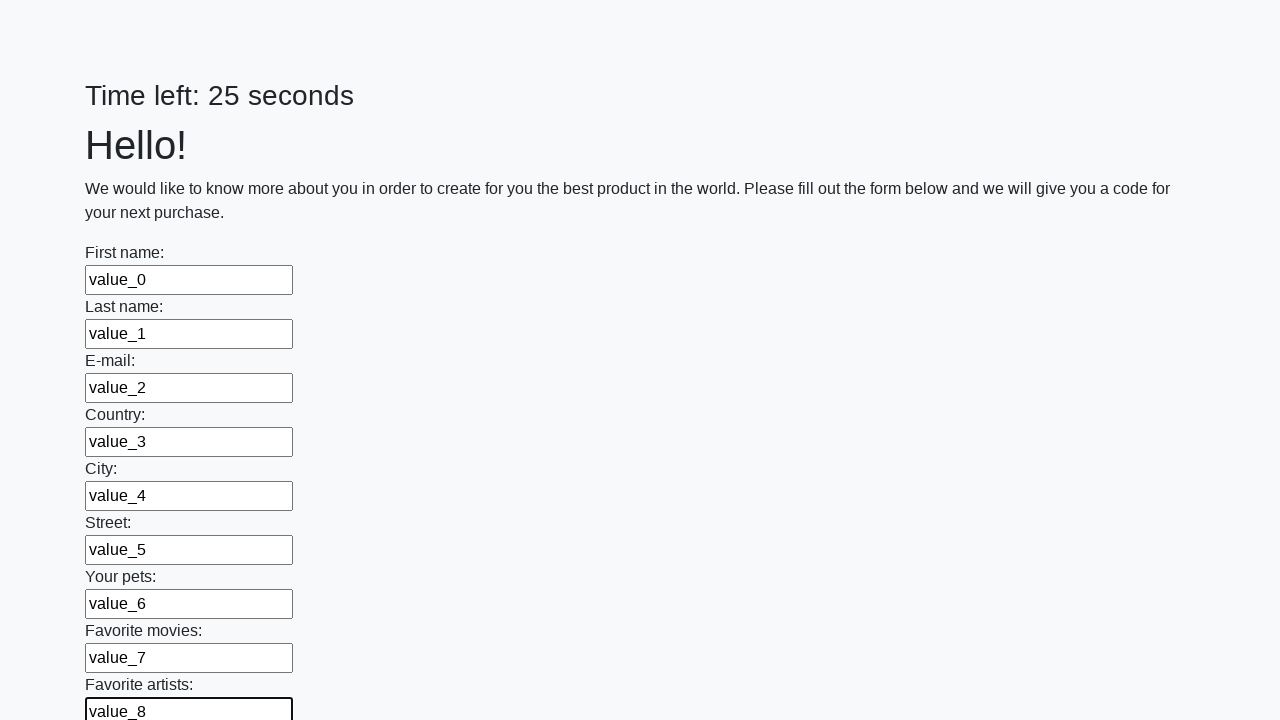

Filled text field 9 with value 'value_9' on [type=text] >> nth=9
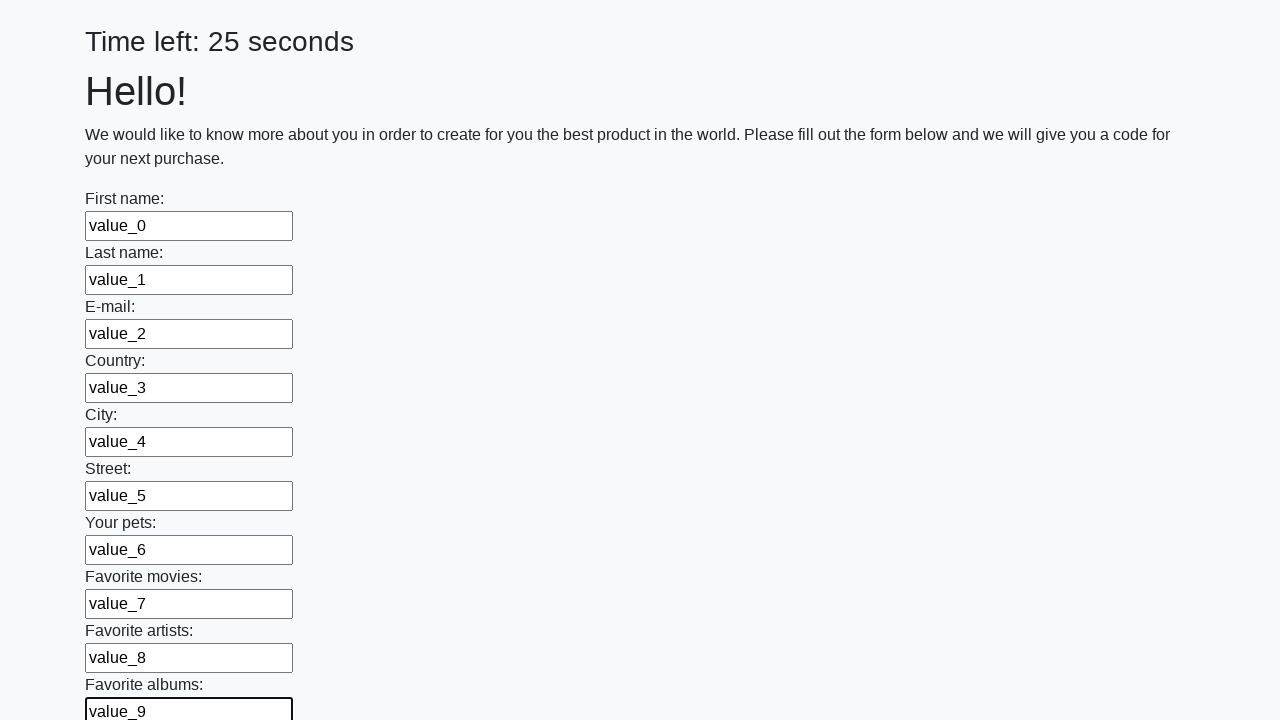

Filled text field 10 with value 'value_10' on [type=text] >> nth=10
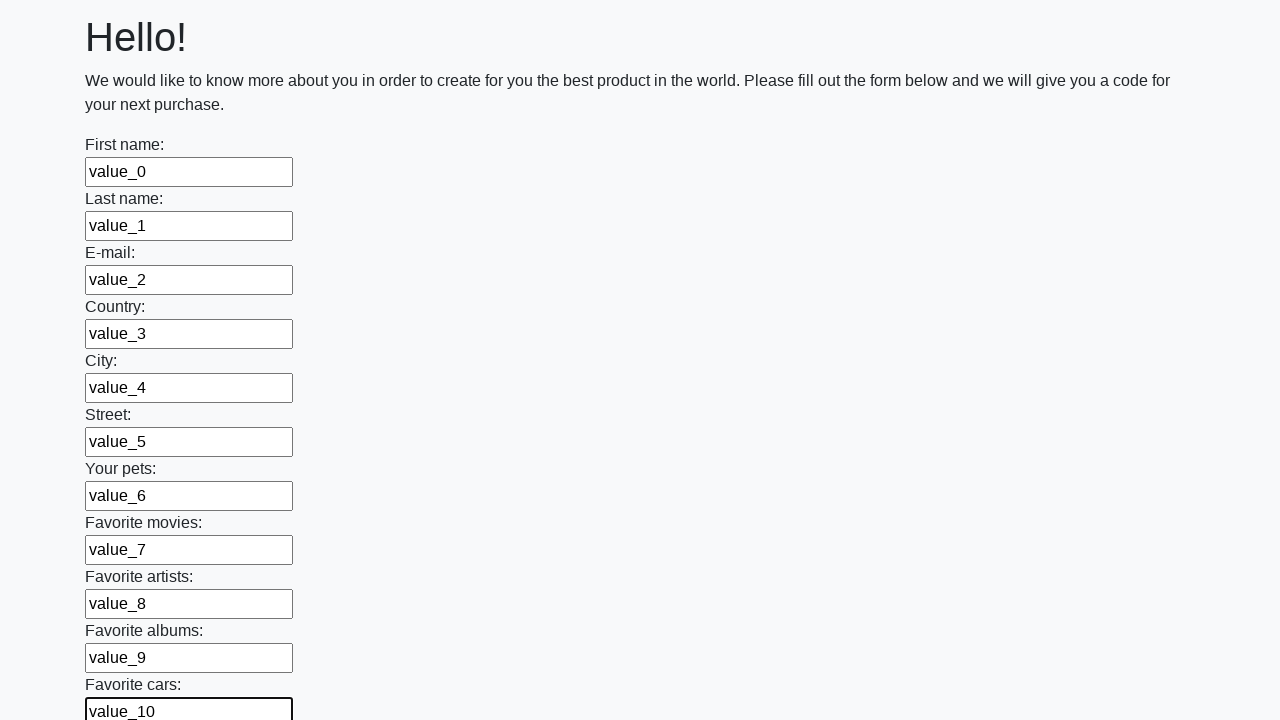

Filled text field 11 with value 'value_11' on [type=text] >> nth=11
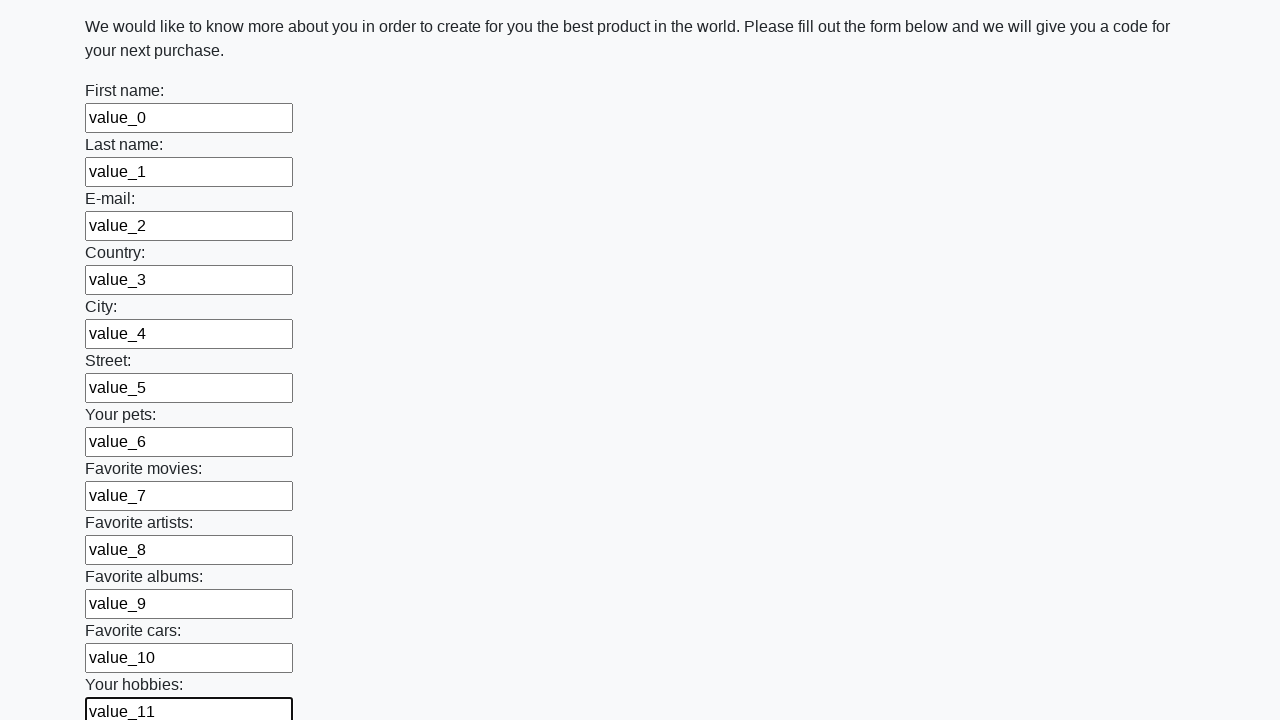

Filled text field 12 with value 'value_12' on [type=text] >> nth=12
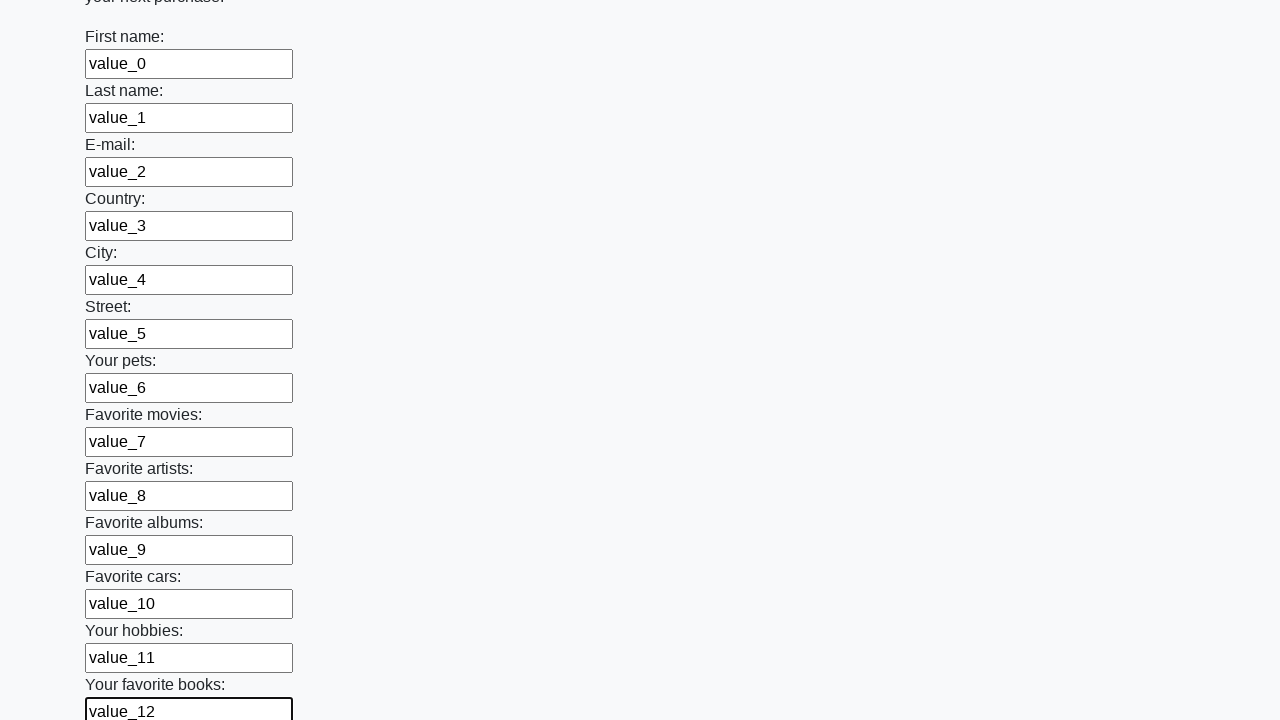

Filled text field 13 with value 'value_13' on [type=text] >> nth=13
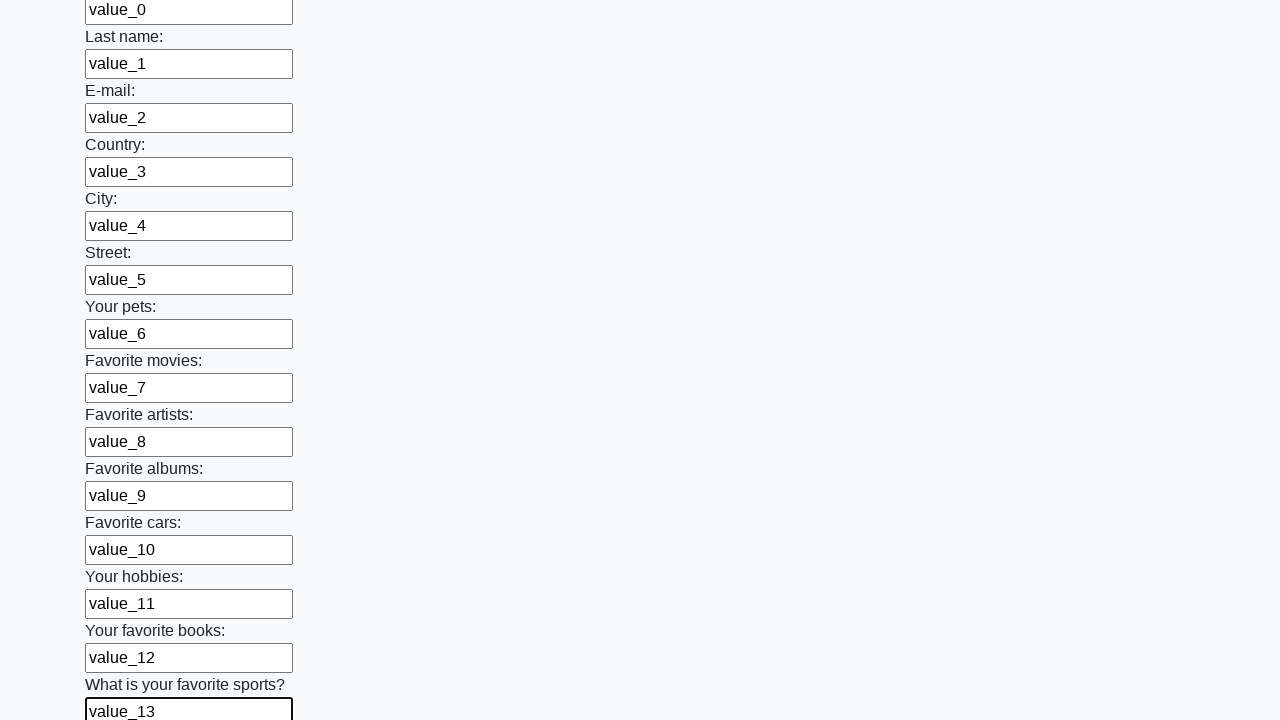

Filled text field 14 with value 'value_14' on [type=text] >> nth=14
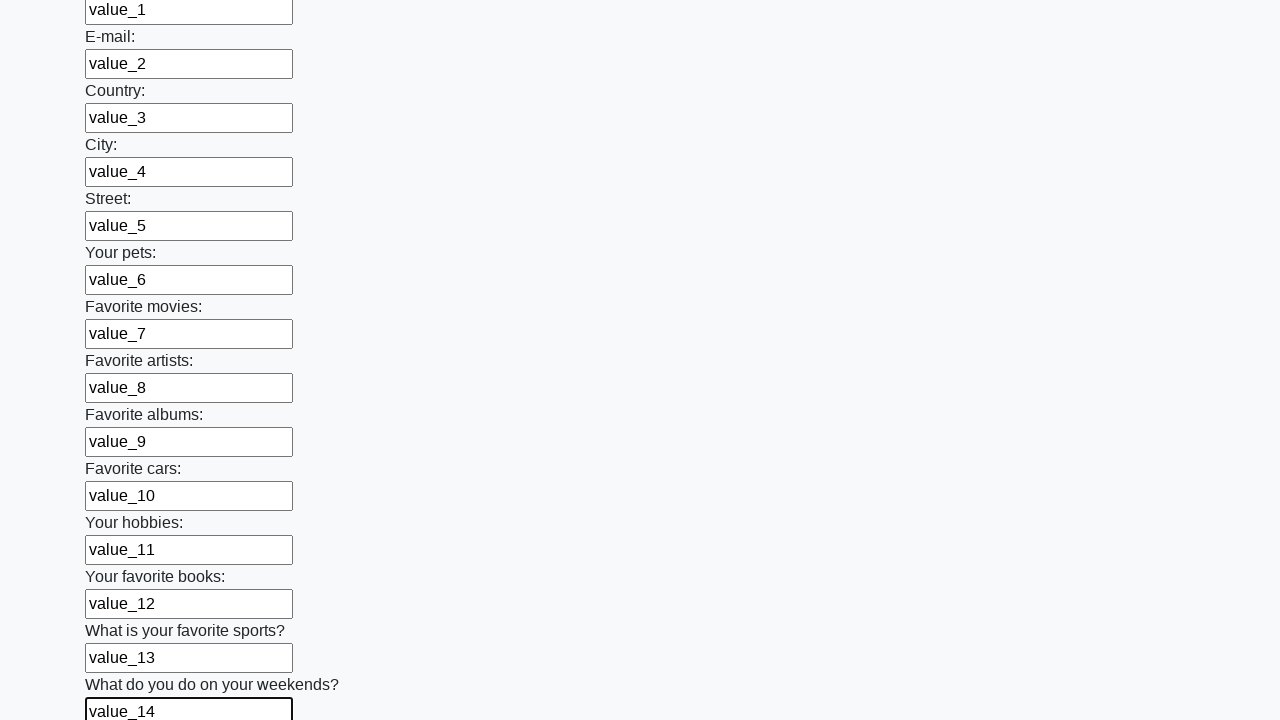

Filled text field 15 with value 'value_15' on [type=text] >> nth=15
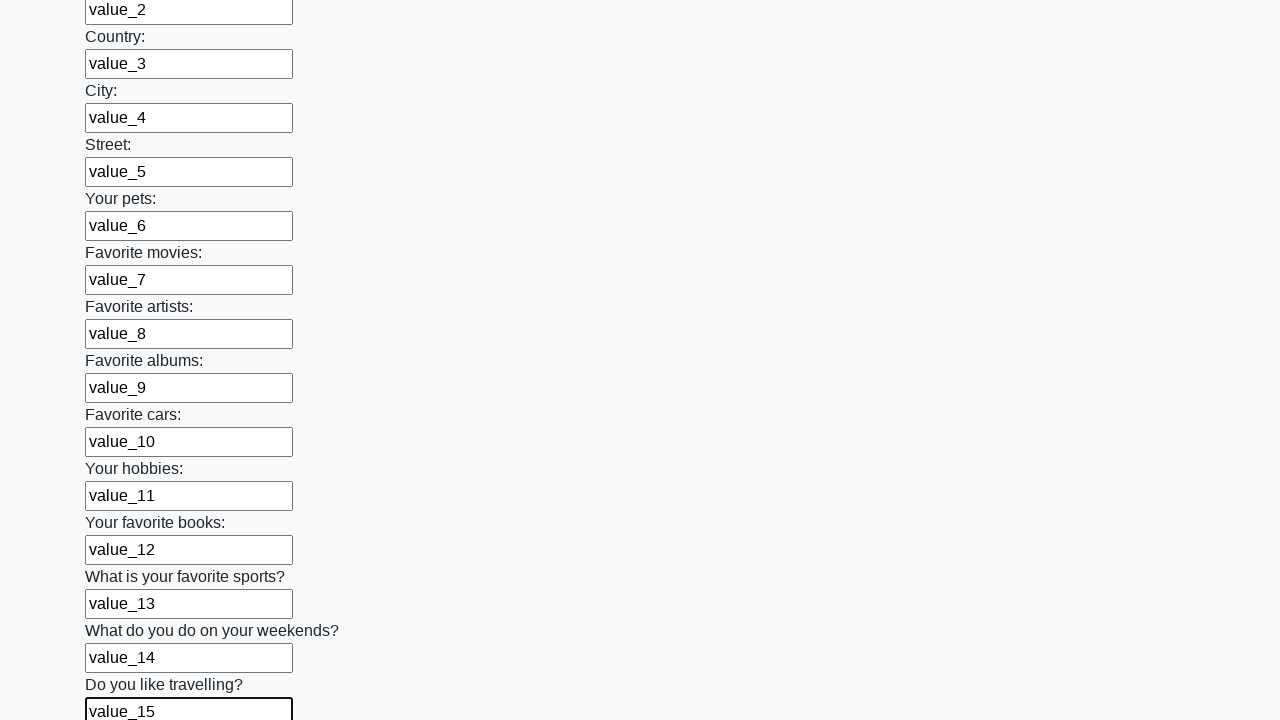

Filled text field 16 with value 'value_16' on [type=text] >> nth=16
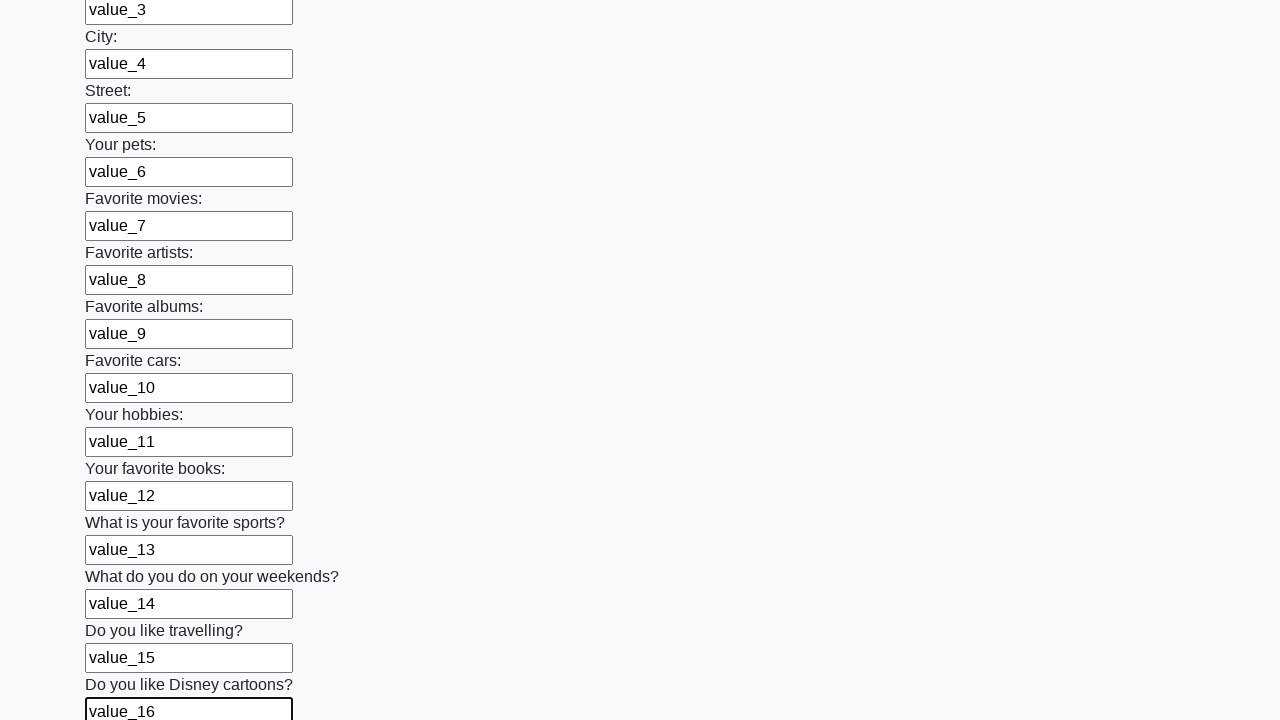

Filled text field 17 with value 'value_17' on [type=text] >> nth=17
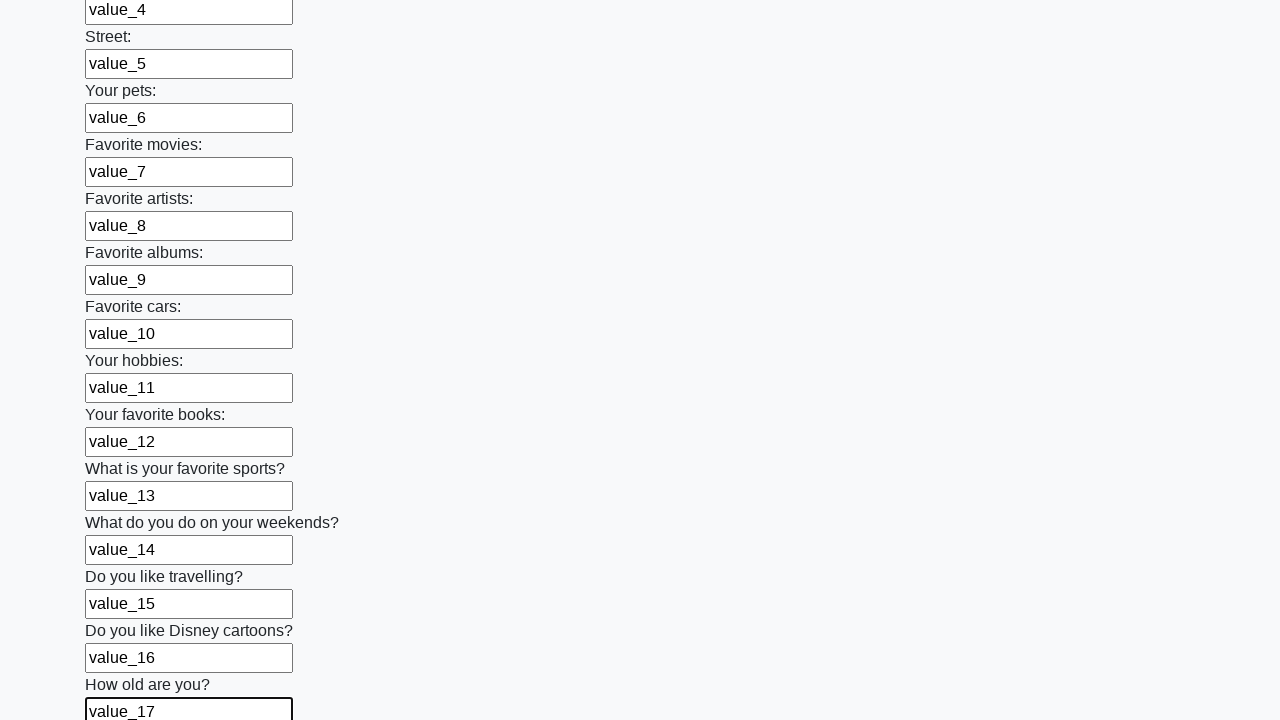

Filled text field 18 with value 'value_18' on [type=text] >> nth=18
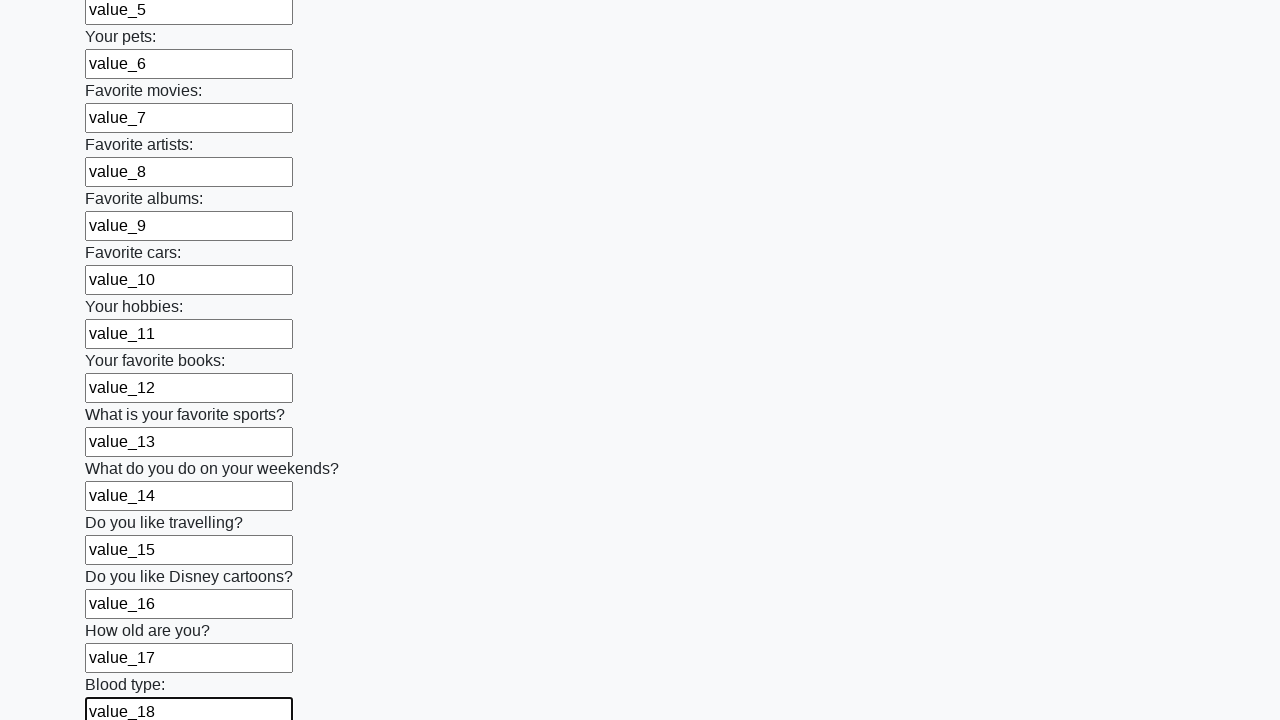

Filled text field 19 with value 'value_19' on [type=text] >> nth=19
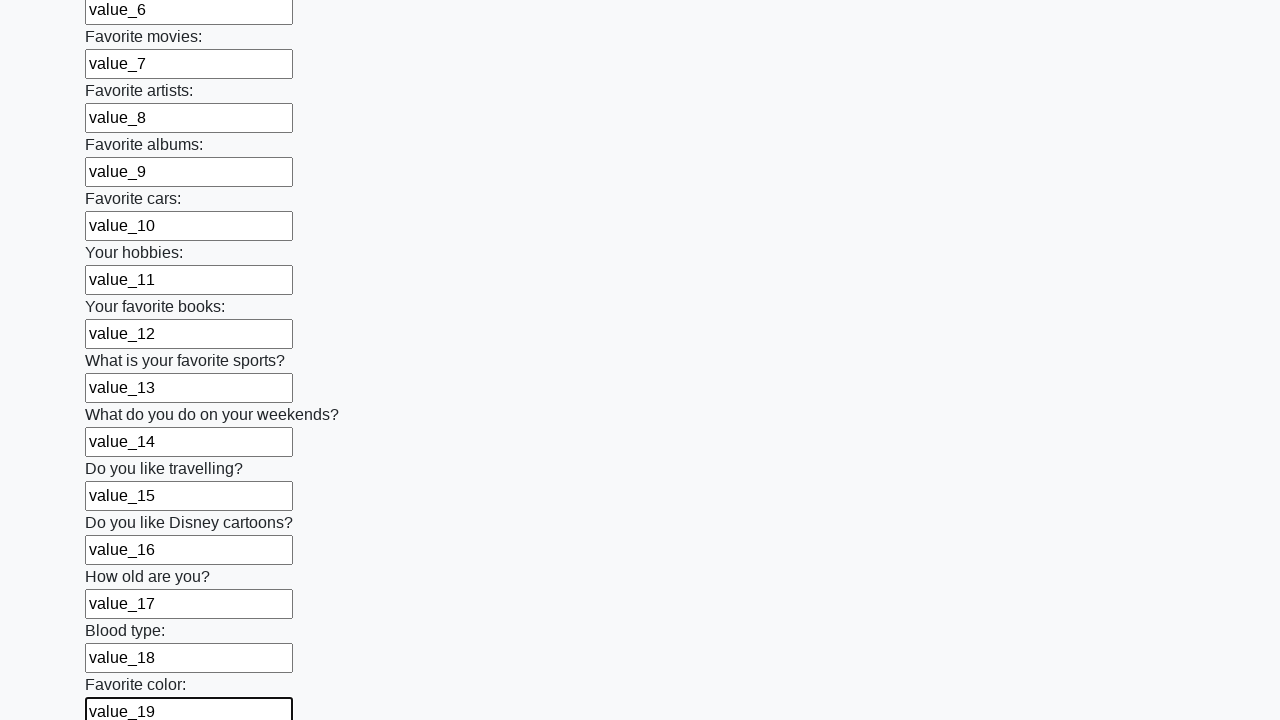

Filled text field 20 with value 'value_20' on [type=text] >> nth=20
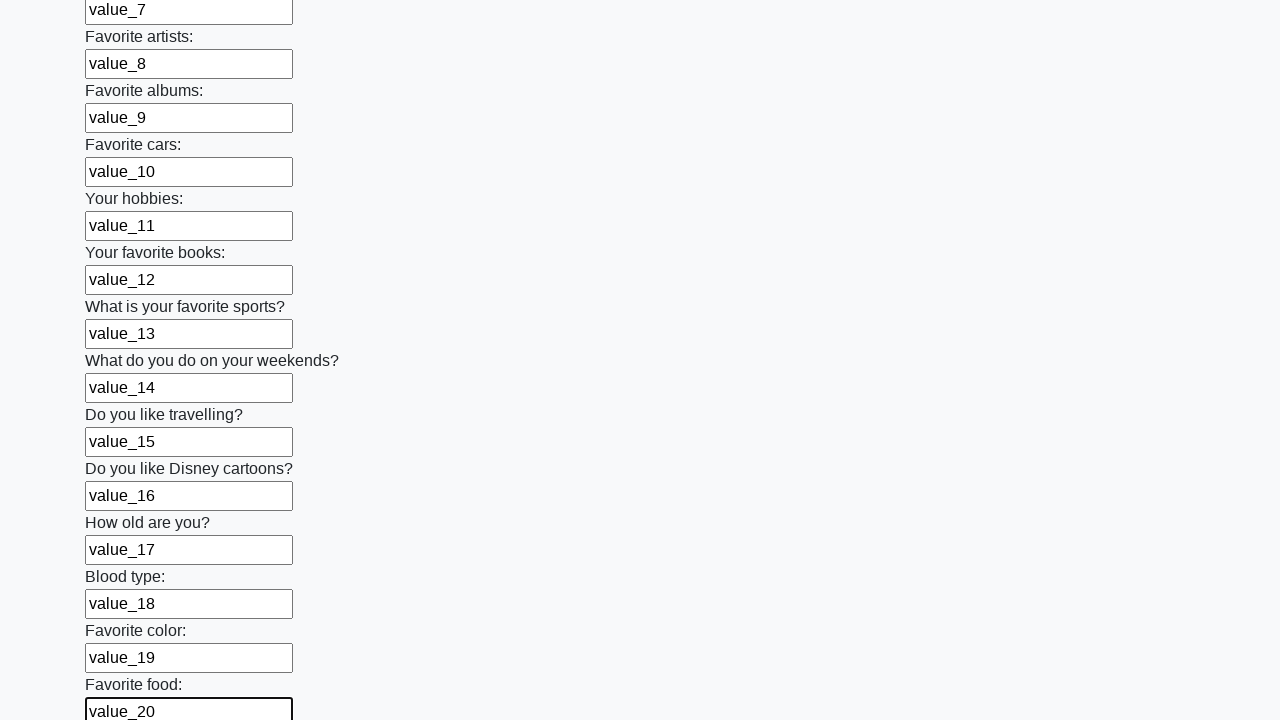

Filled text field 21 with value 'value_21' on [type=text] >> nth=21
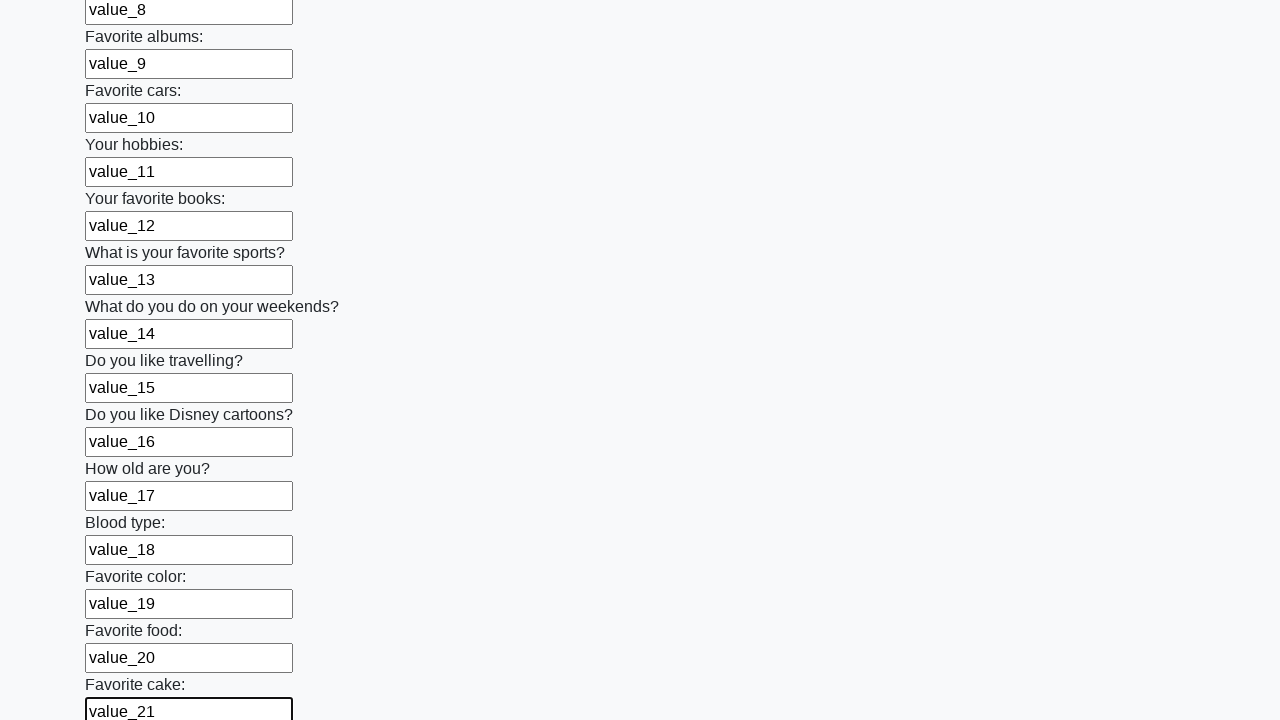

Filled text field 22 with value 'value_22' on [type=text] >> nth=22
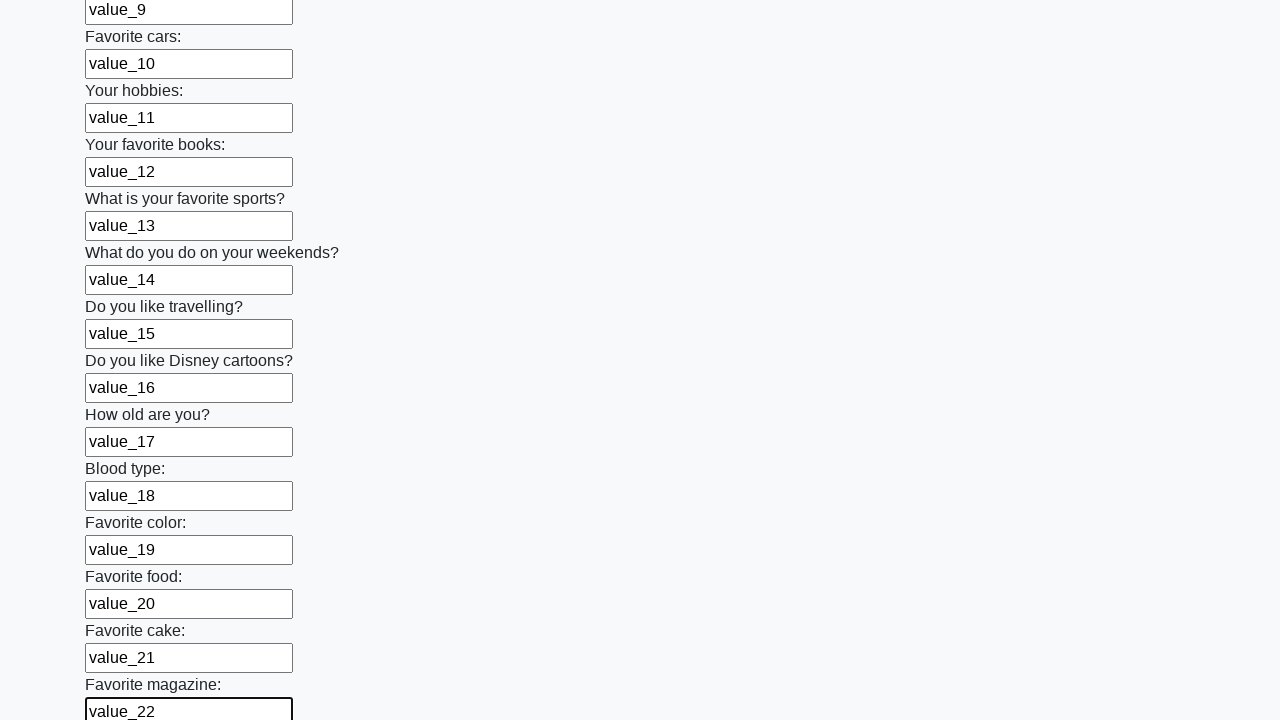

Filled text field 23 with value 'value_23' on [type=text] >> nth=23
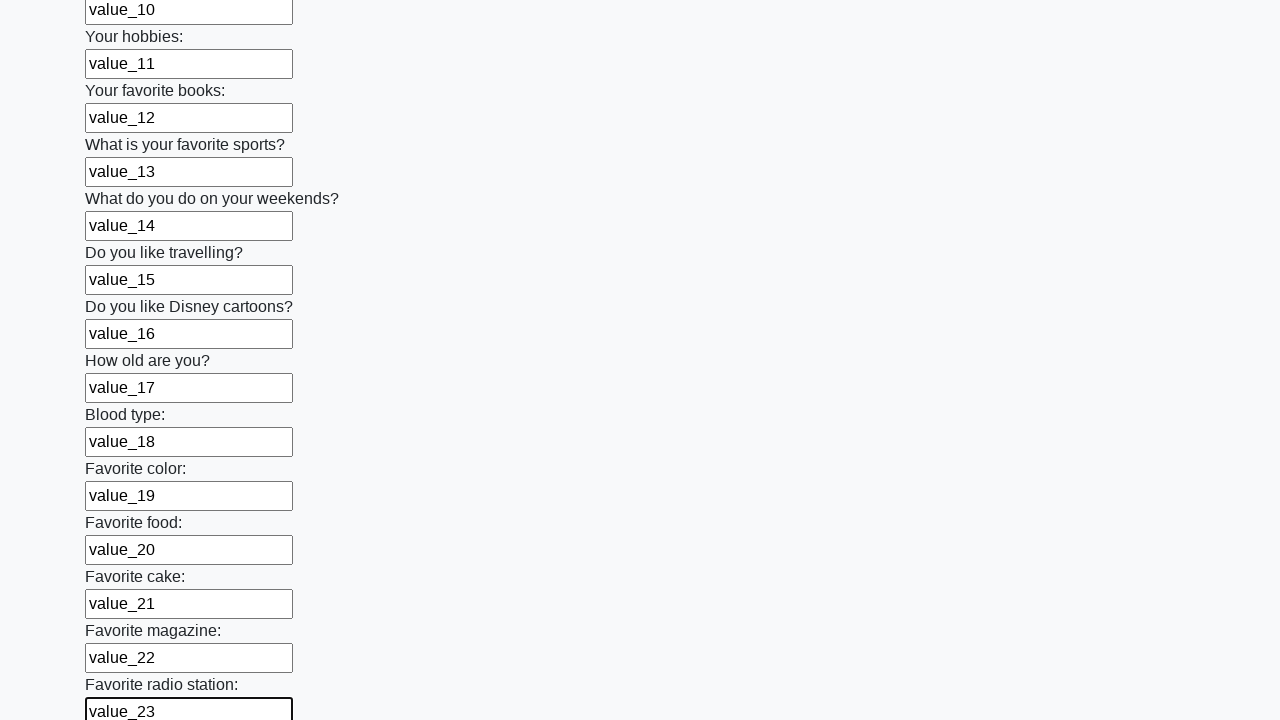

Filled text field 24 with value 'value_24' on [type=text] >> nth=24
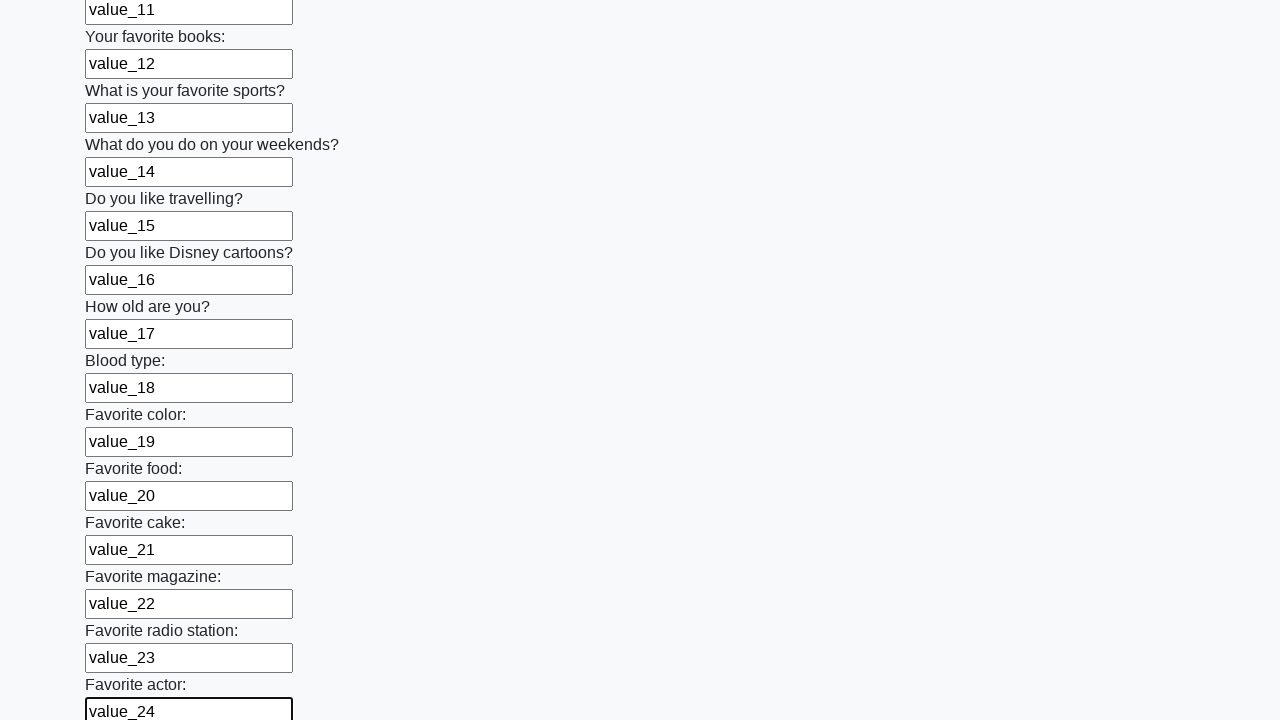

Filled text field 25 with value 'value_25' on [type=text] >> nth=25
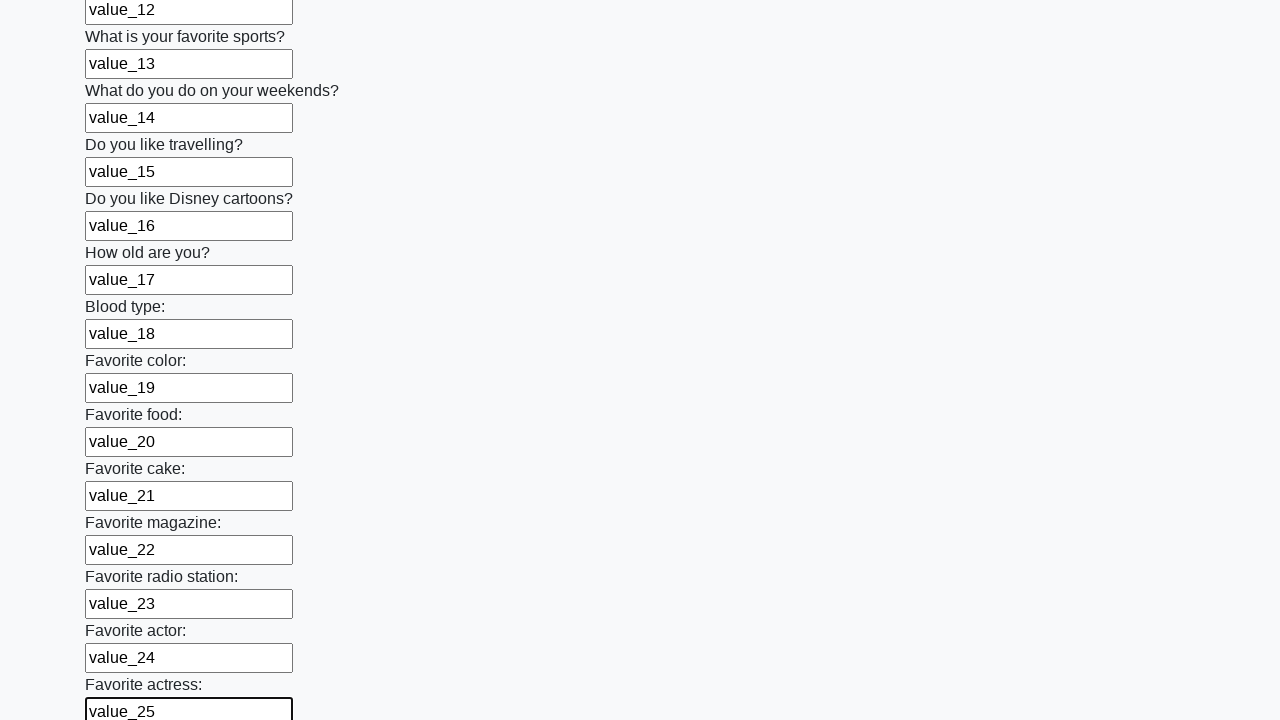

Filled text field 26 with value 'value_26' on [type=text] >> nth=26
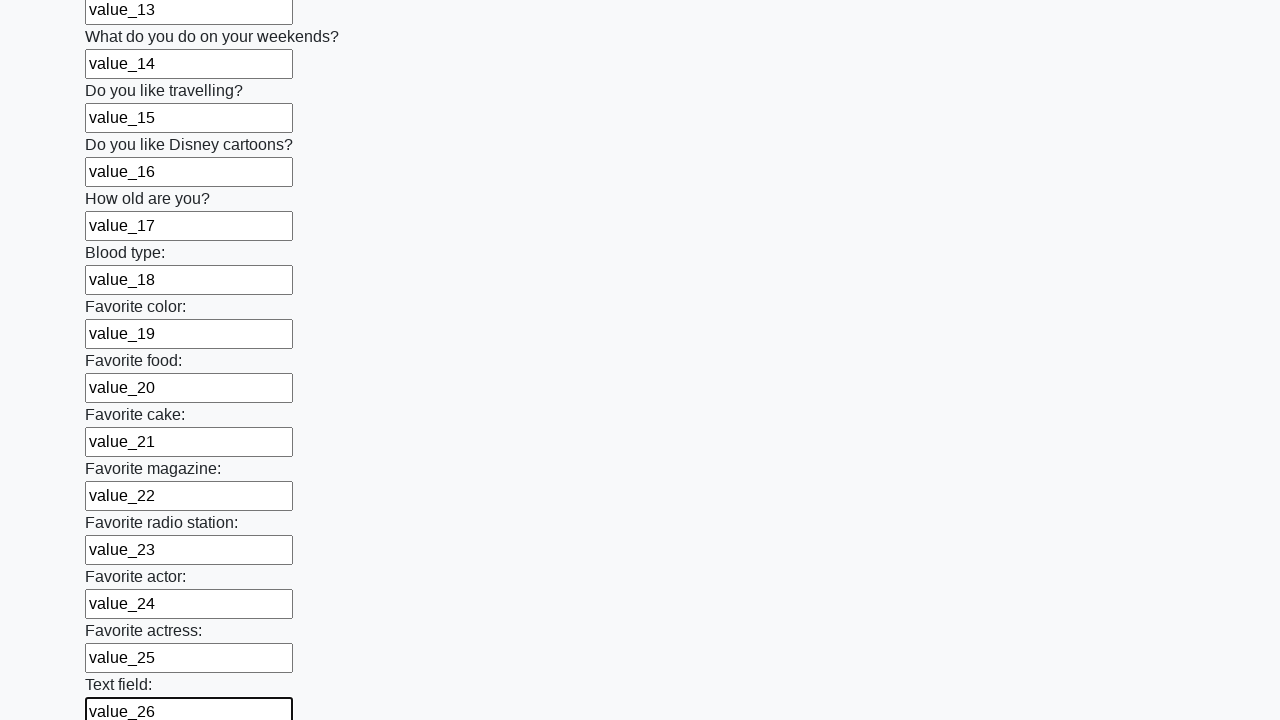

Filled text field 27 with value 'value_27' on [type=text] >> nth=27
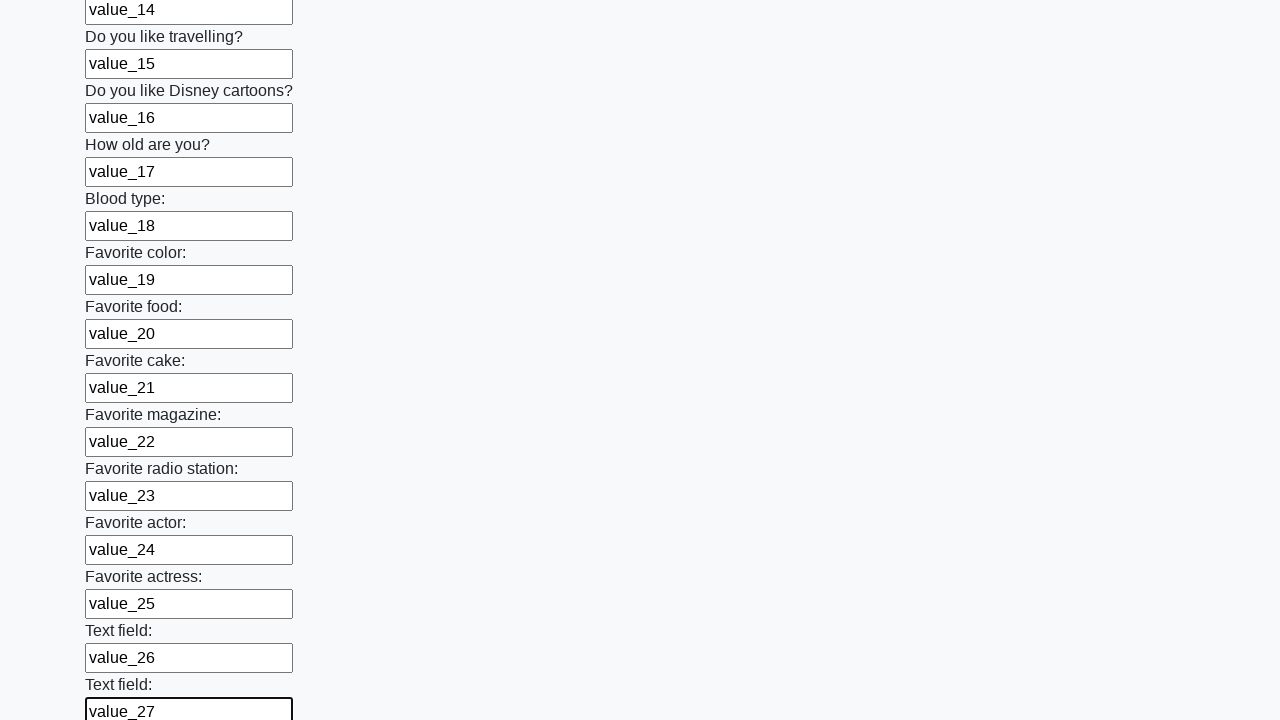

Filled text field 28 with value 'value_28' on [type=text] >> nth=28
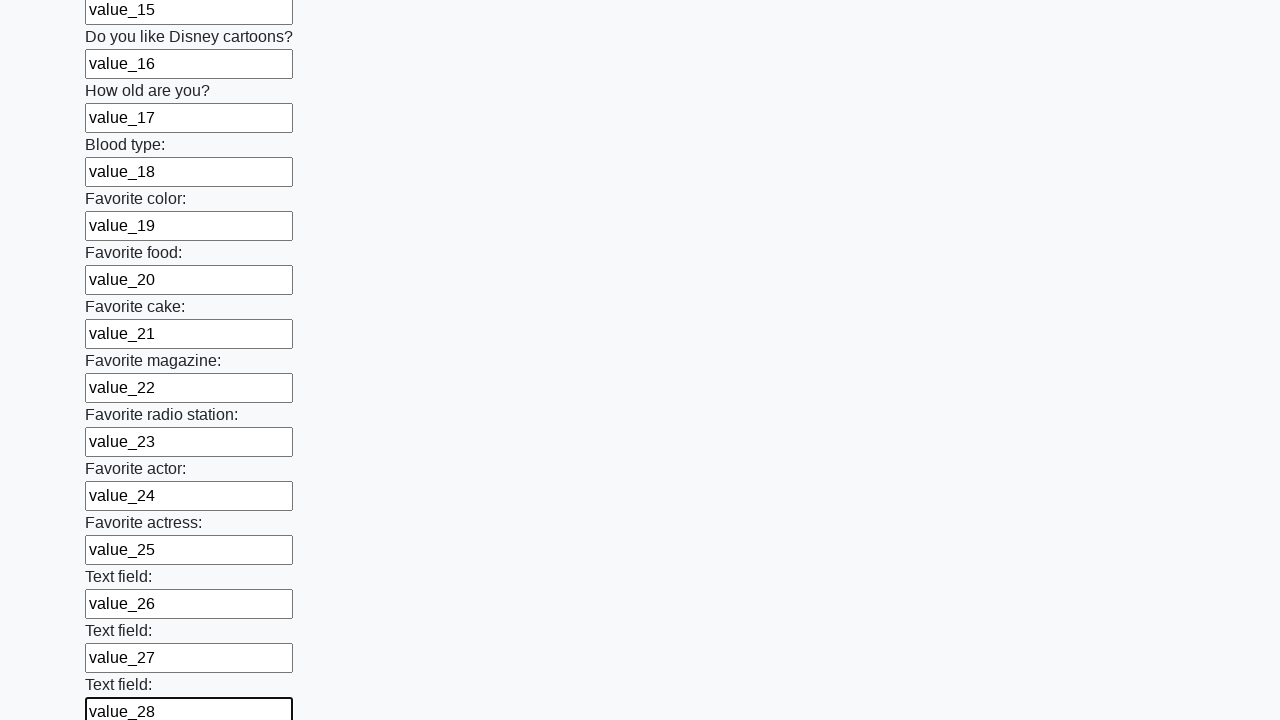

Filled text field 29 with value 'value_29' on [type=text] >> nth=29
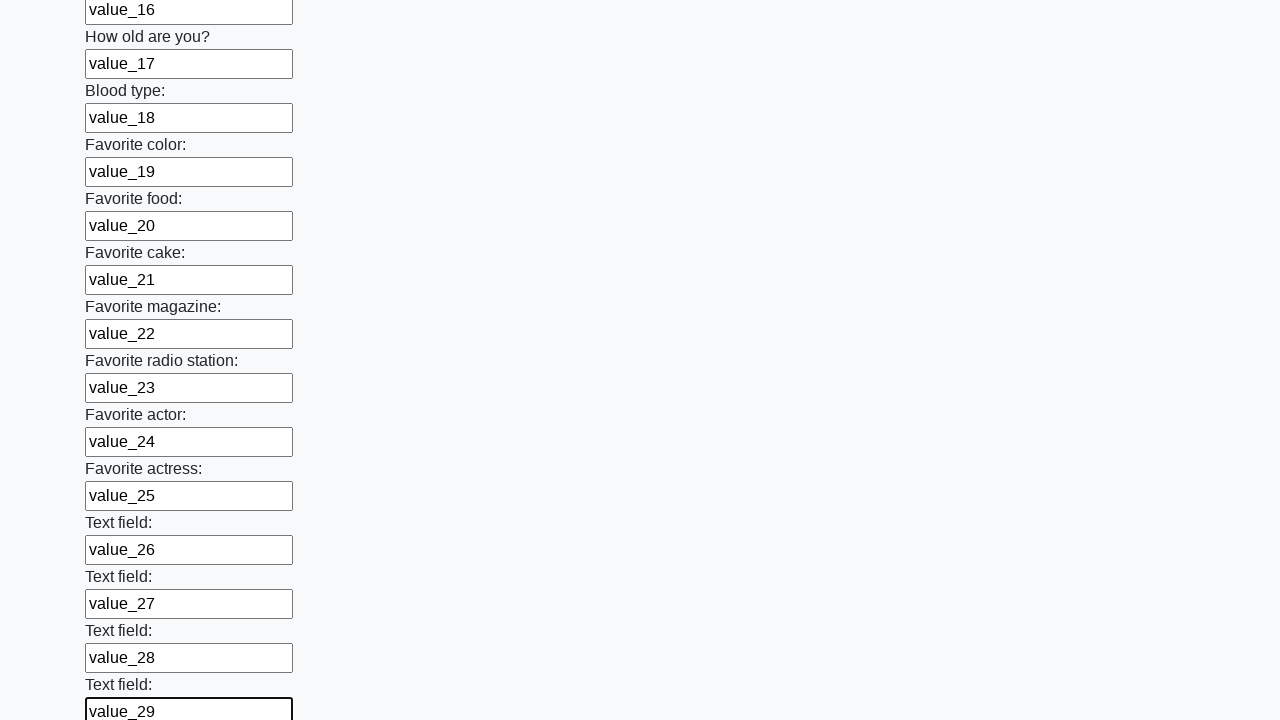

Filled text field 30 with value 'value_30' on [type=text] >> nth=30
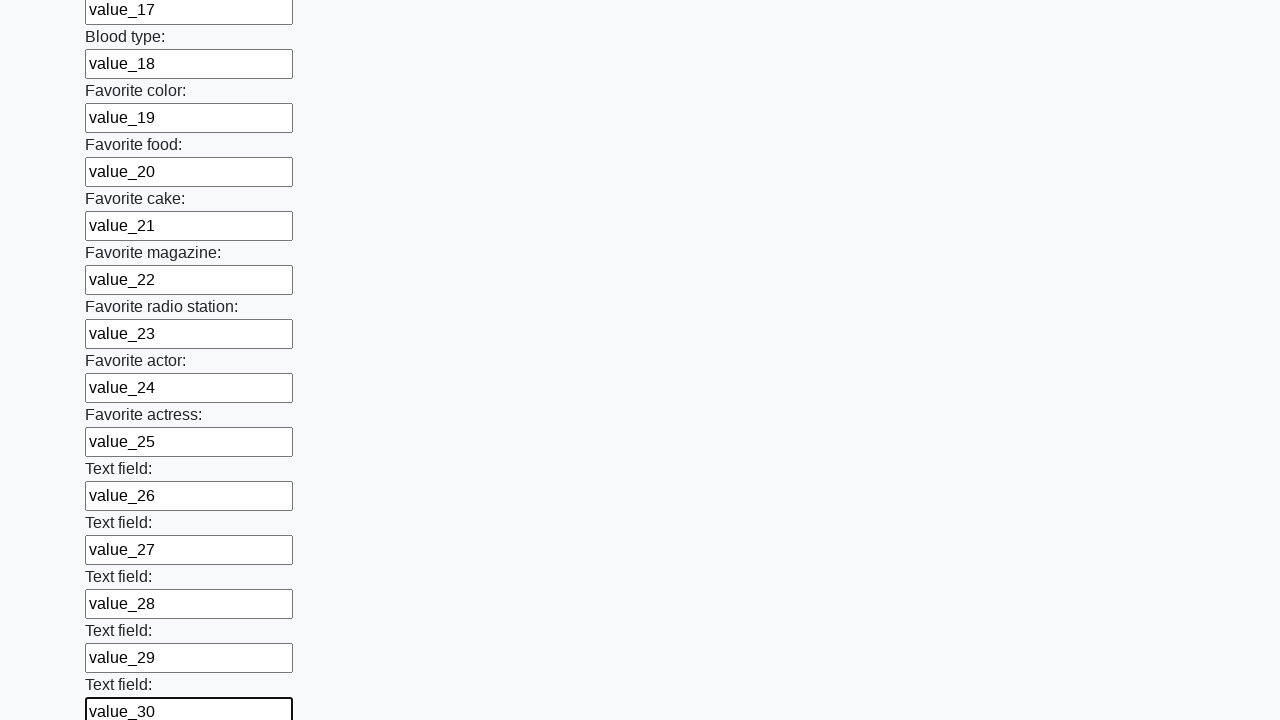

Filled text field 31 with value 'value_31' on [type=text] >> nth=31
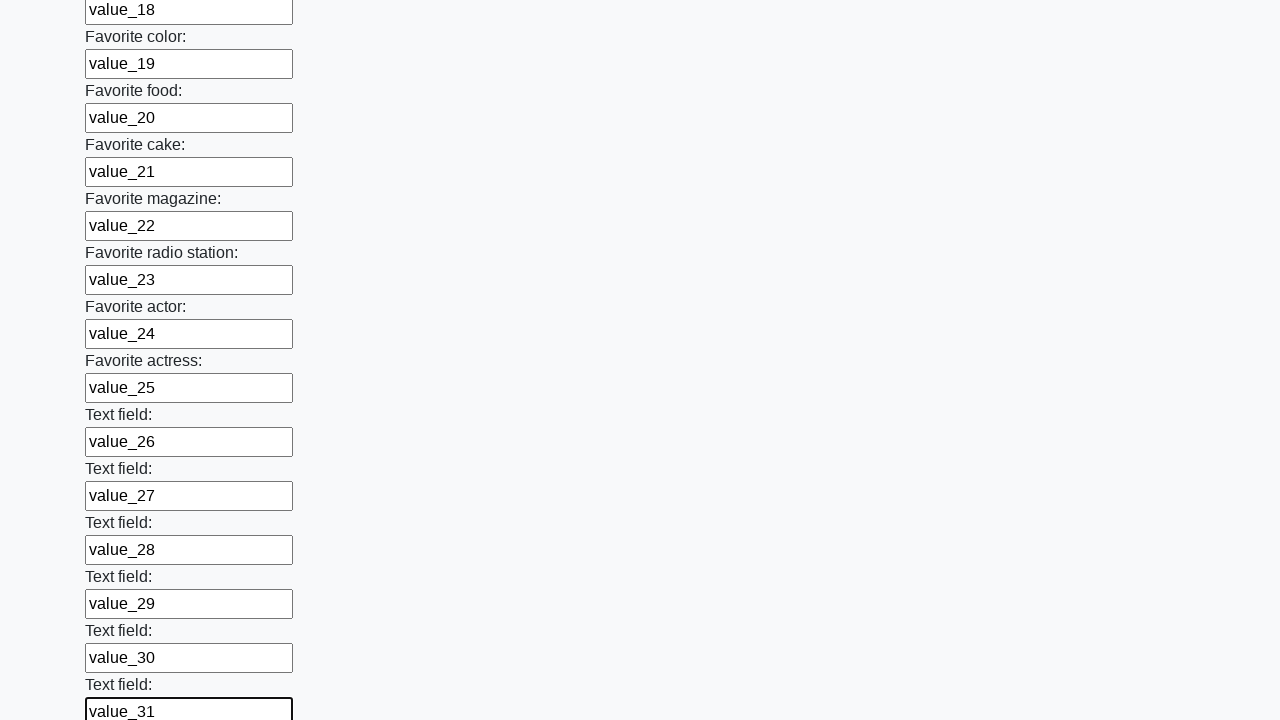

Filled text field 32 with value 'value_32' on [type=text] >> nth=32
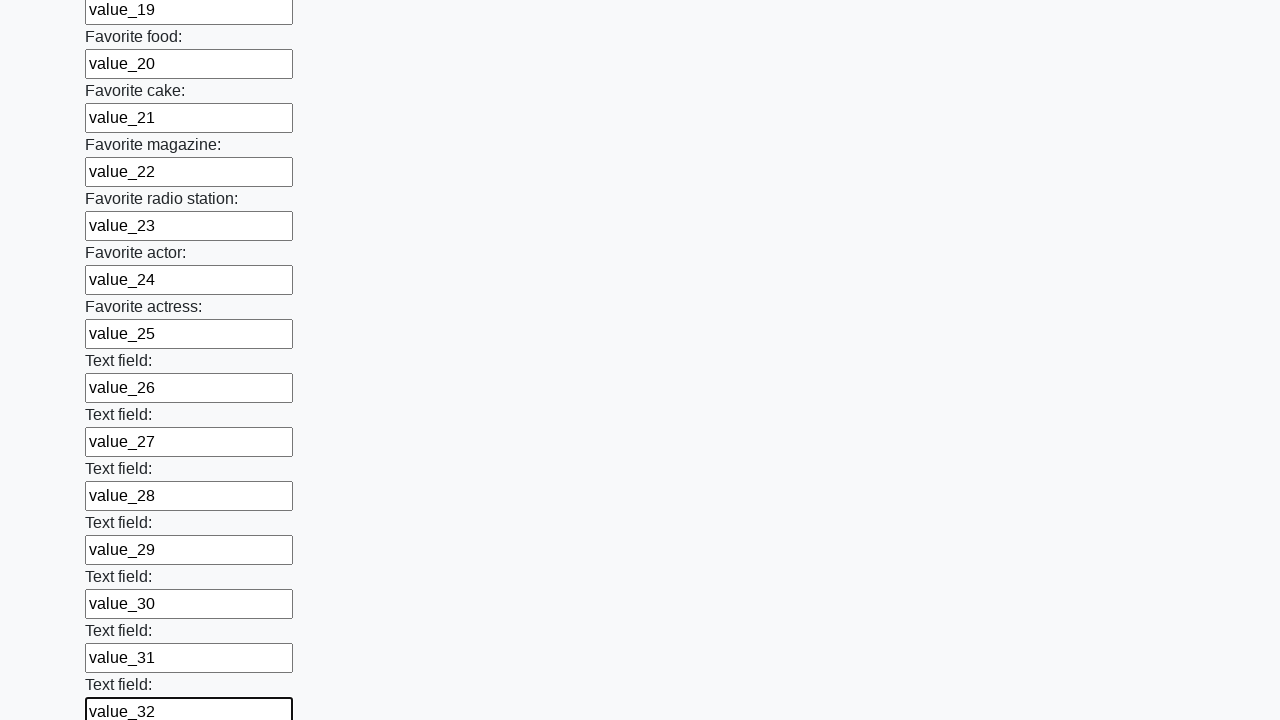

Filled text field 33 with value 'value_33' on [type=text] >> nth=33
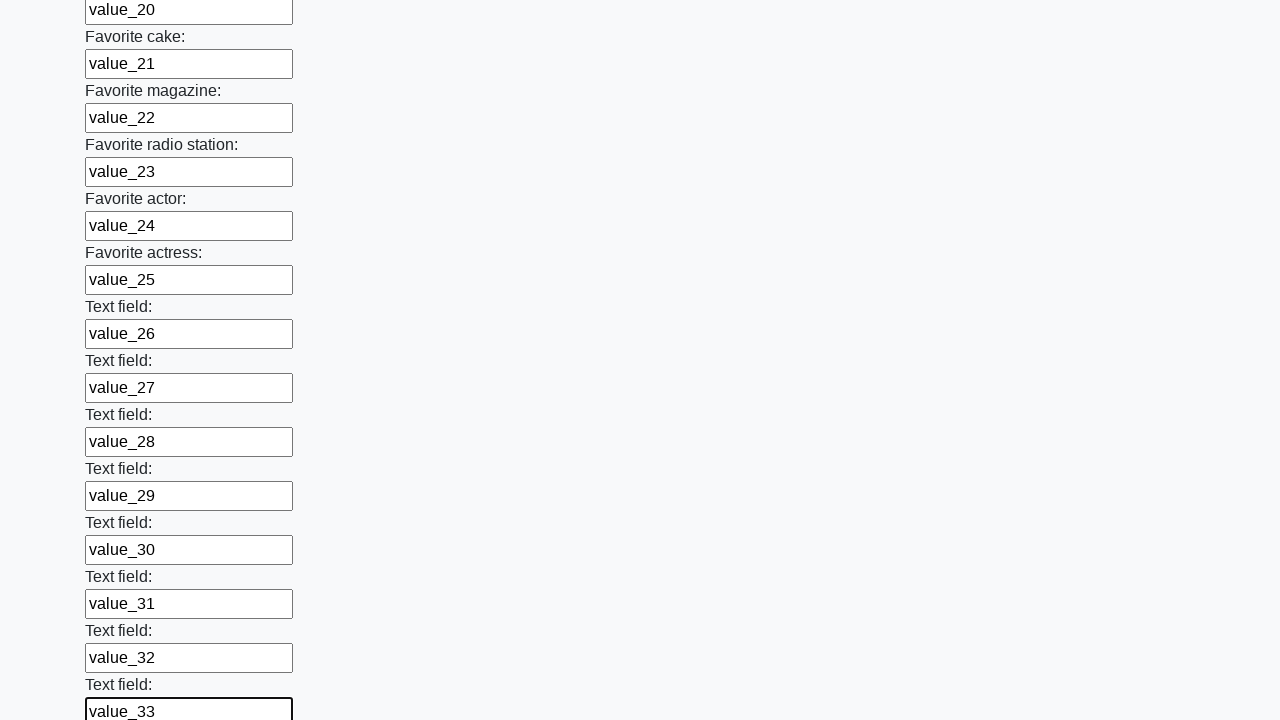

Filled text field 34 with value 'value_34' on [type=text] >> nth=34
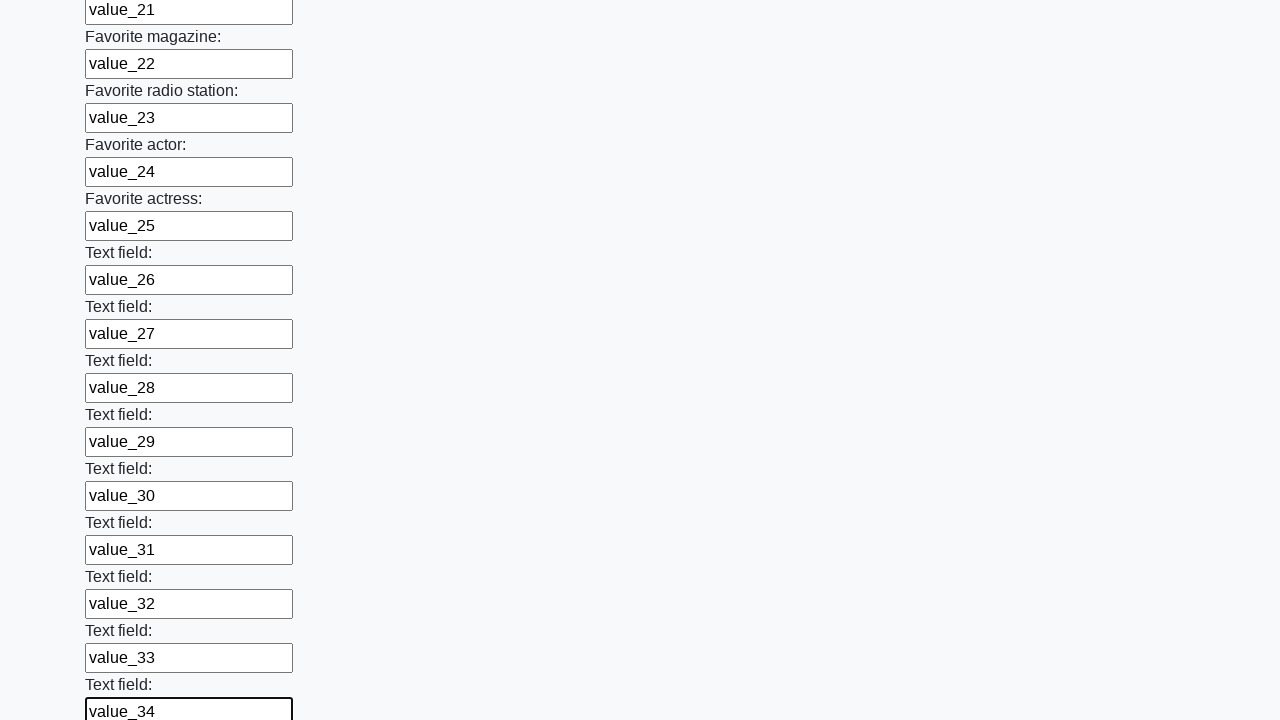

Filled text field 35 with value 'value_35' on [type=text] >> nth=35
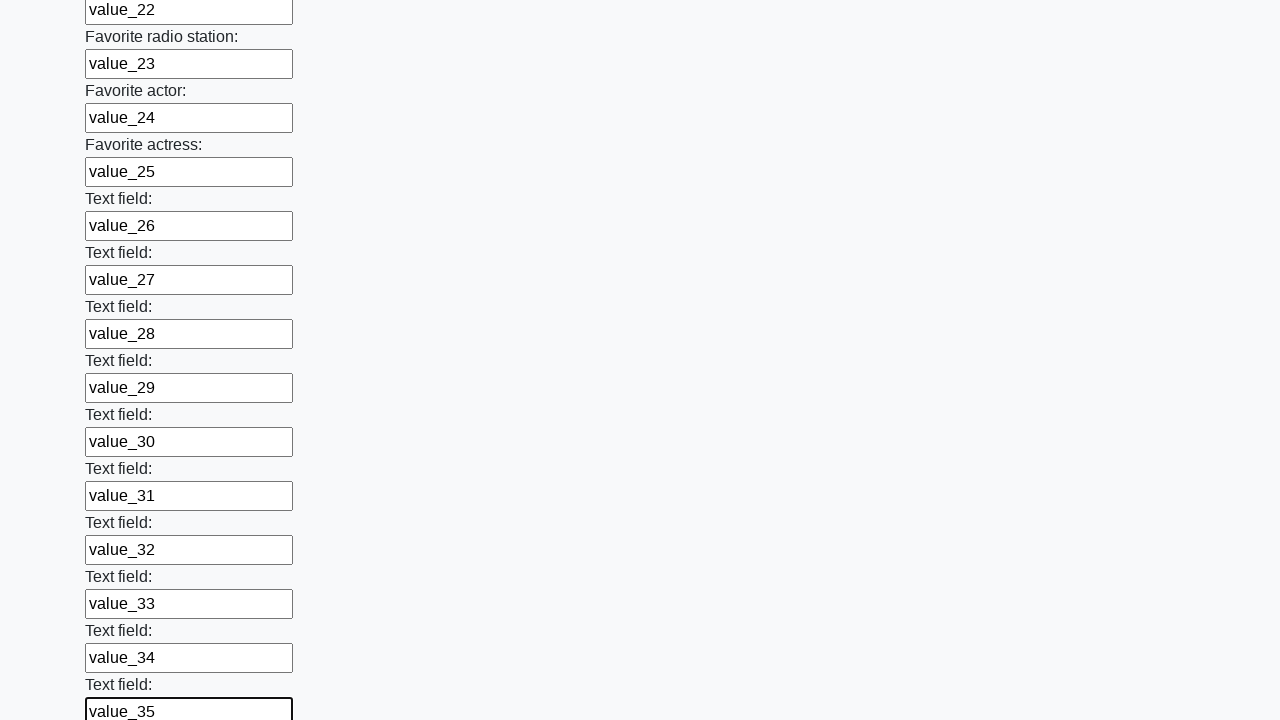

Filled text field 36 with value 'value_36' on [type=text] >> nth=36
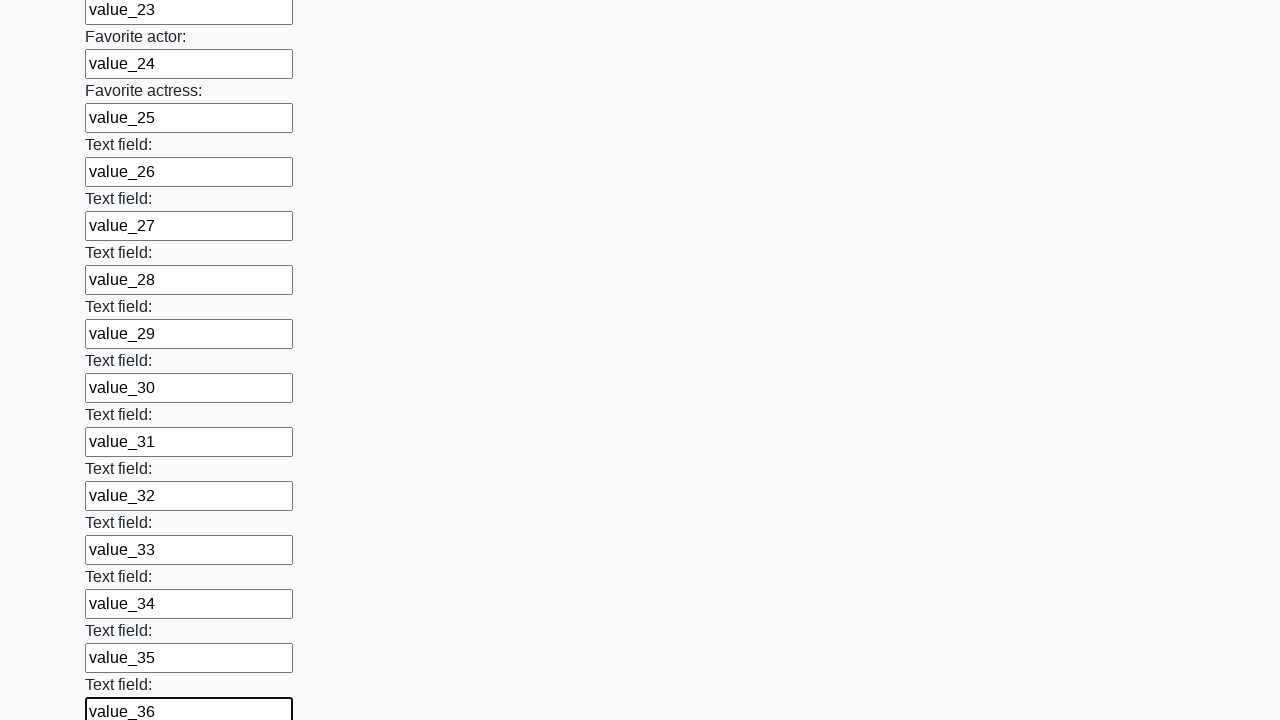

Filled text field 37 with value 'value_37' on [type=text] >> nth=37
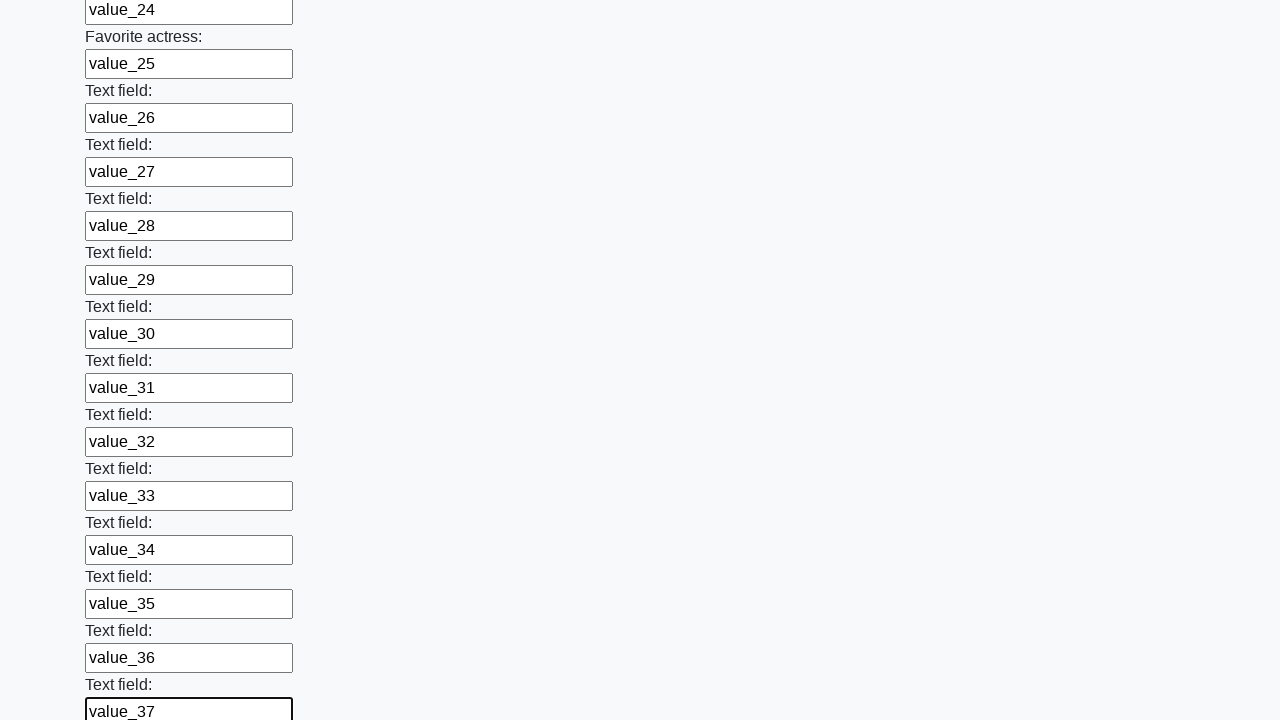

Filled text field 38 with value 'value_38' on [type=text] >> nth=38
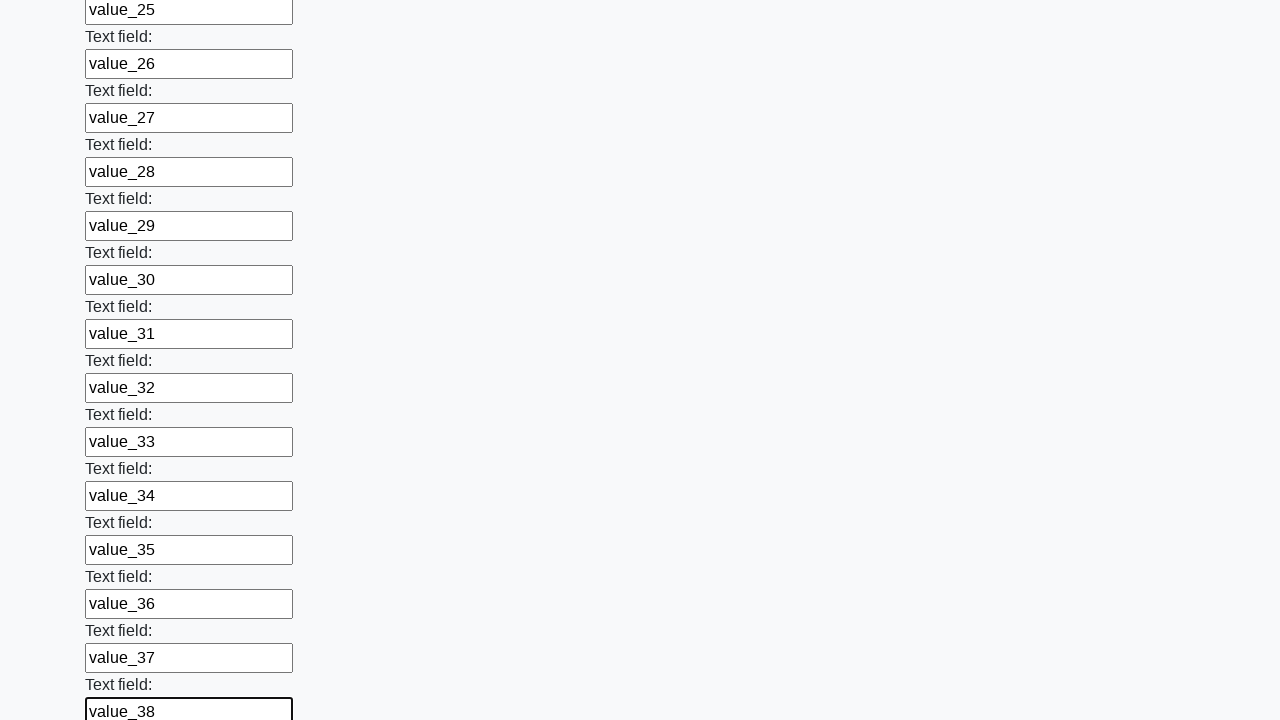

Filled text field 39 with value 'value_39' on [type=text] >> nth=39
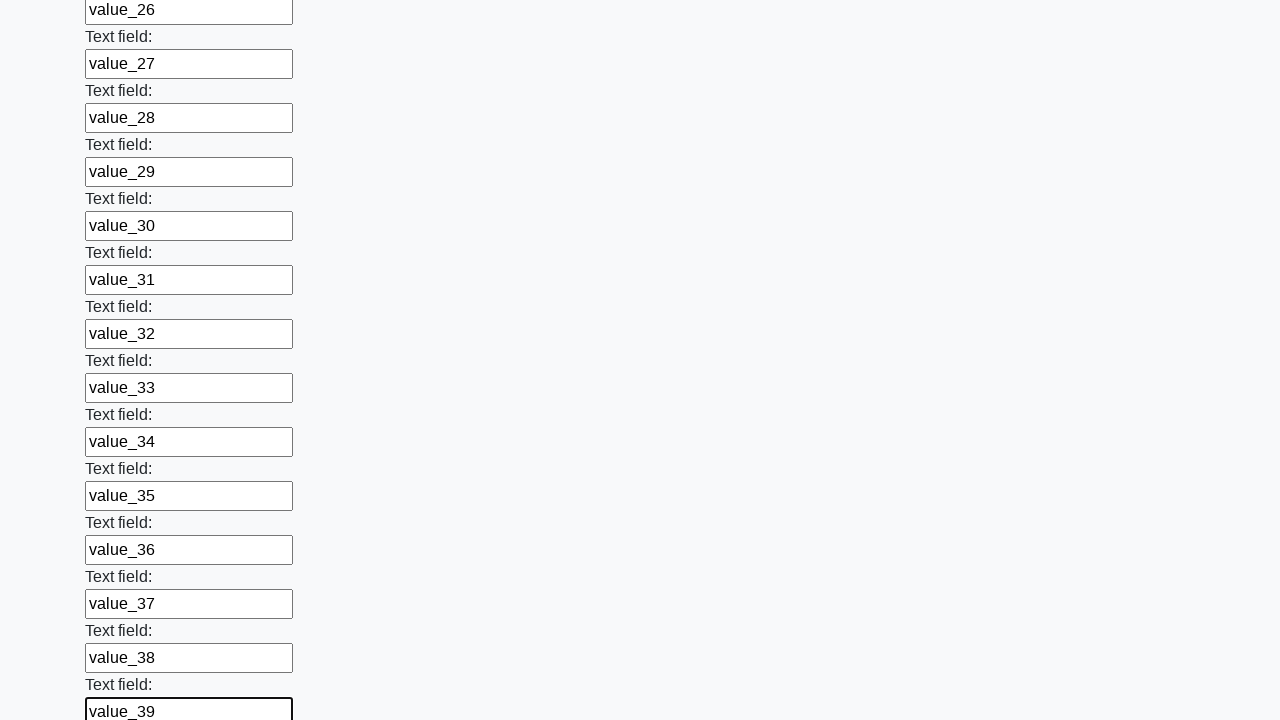

Filled text field 40 with value 'value_40' on [type=text] >> nth=40
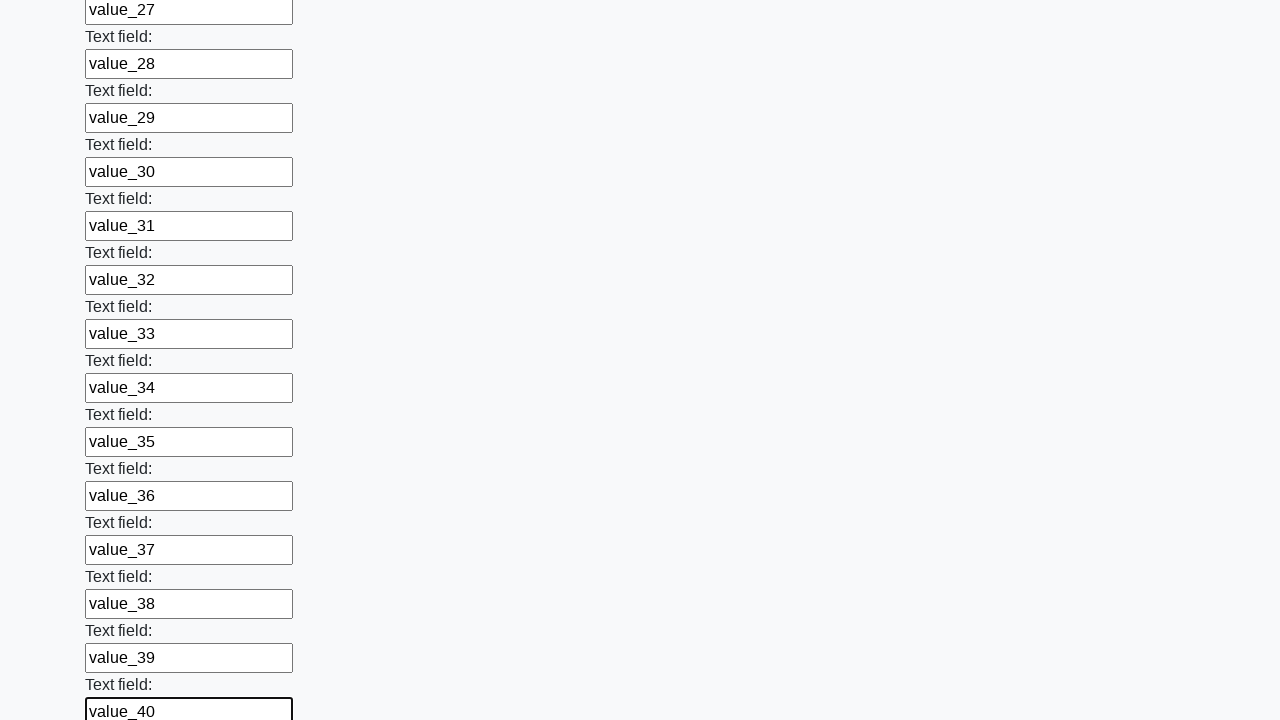

Filled text field 41 with value 'value_41' on [type=text] >> nth=41
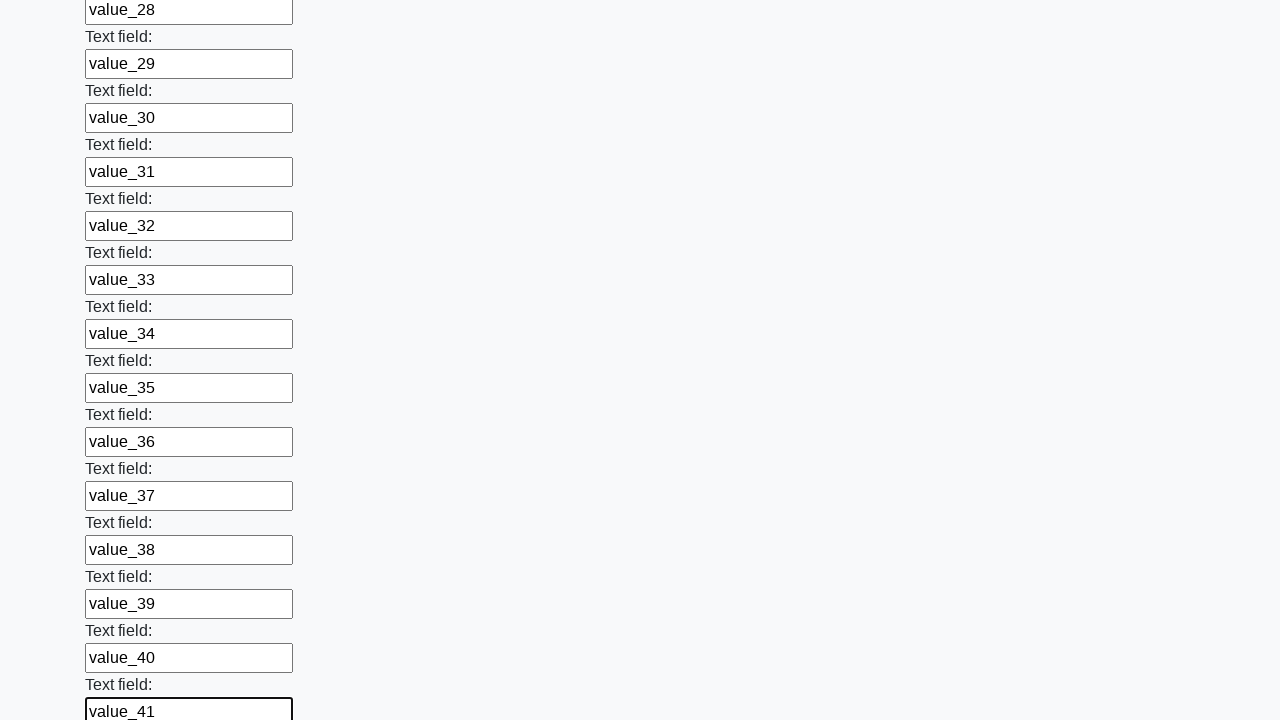

Filled text field 42 with value 'value_42' on [type=text] >> nth=42
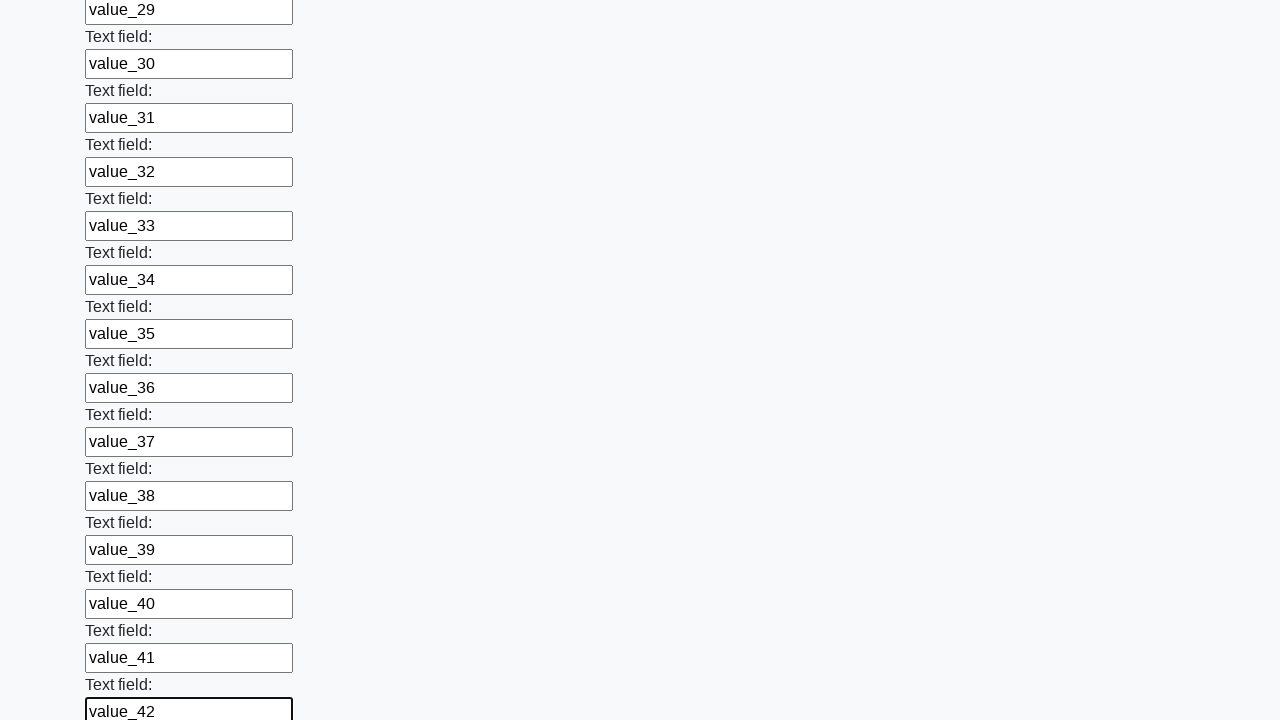

Filled text field 43 with value 'value_43' on [type=text] >> nth=43
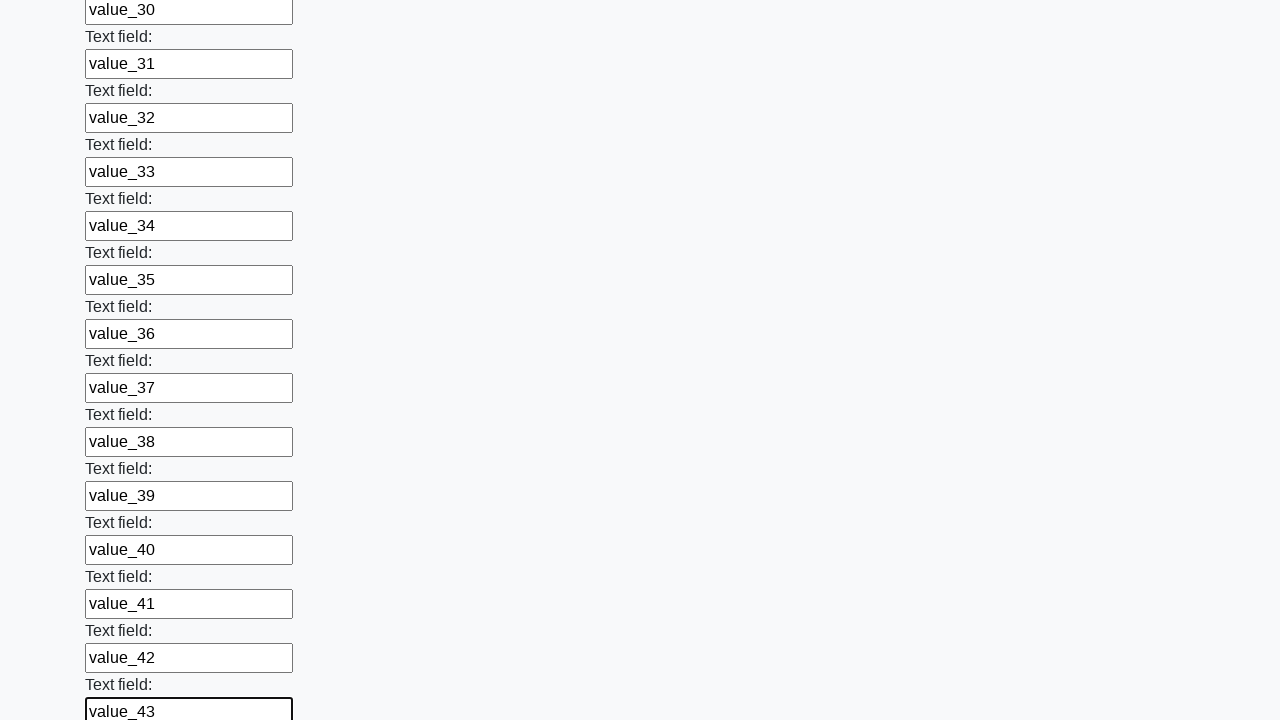

Filled text field 44 with value 'value_44' on [type=text] >> nth=44
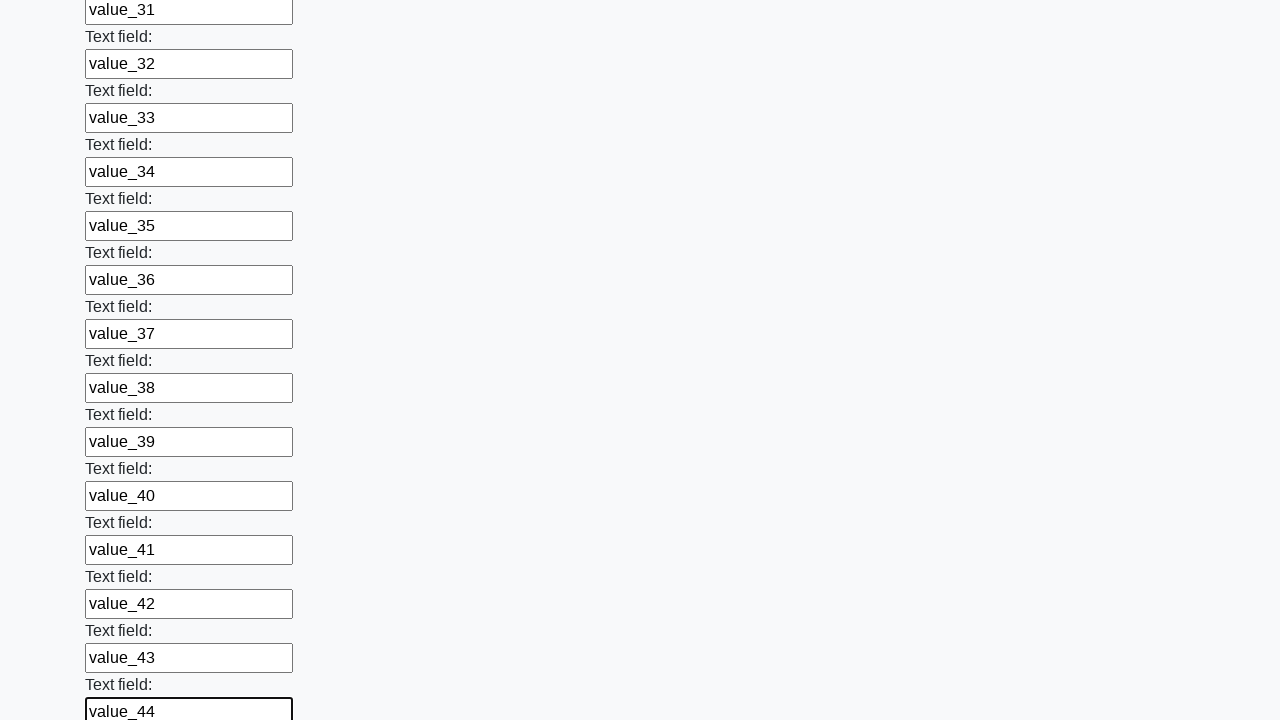

Filled text field 45 with value 'value_45' on [type=text] >> nth=45
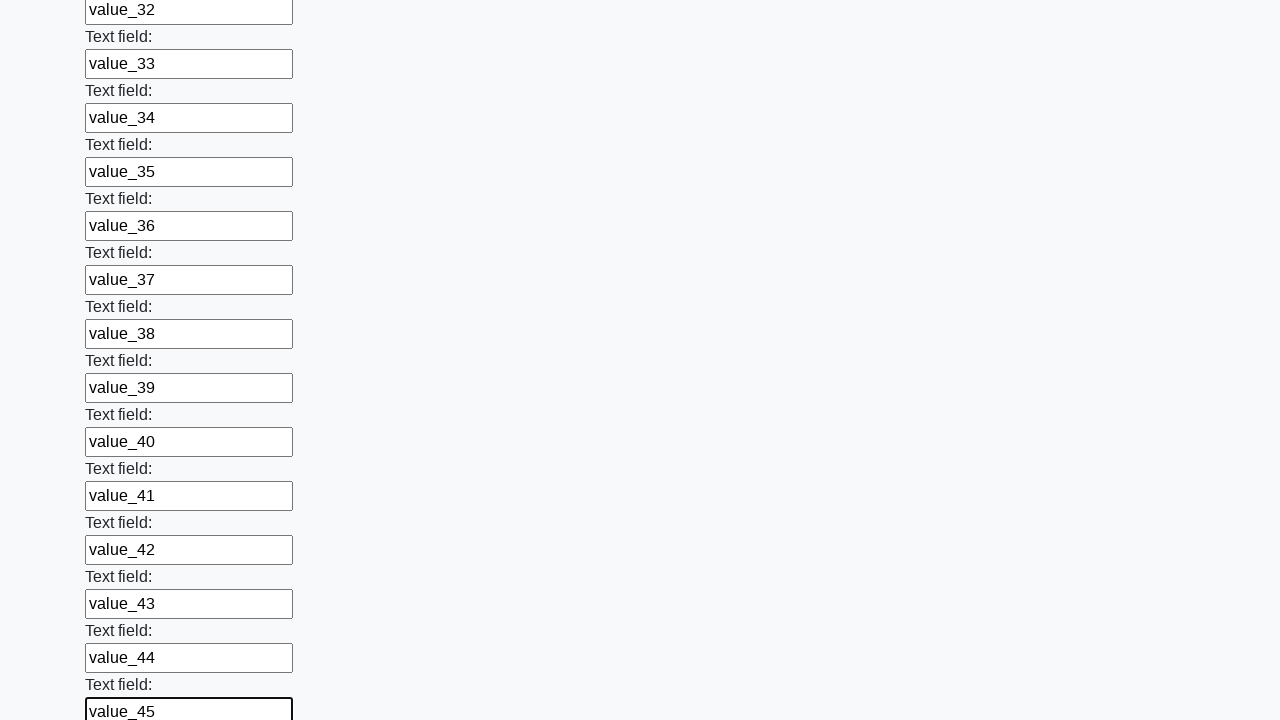

Filled text field 46 with value 'value_46' on [type=text] >> nth=46
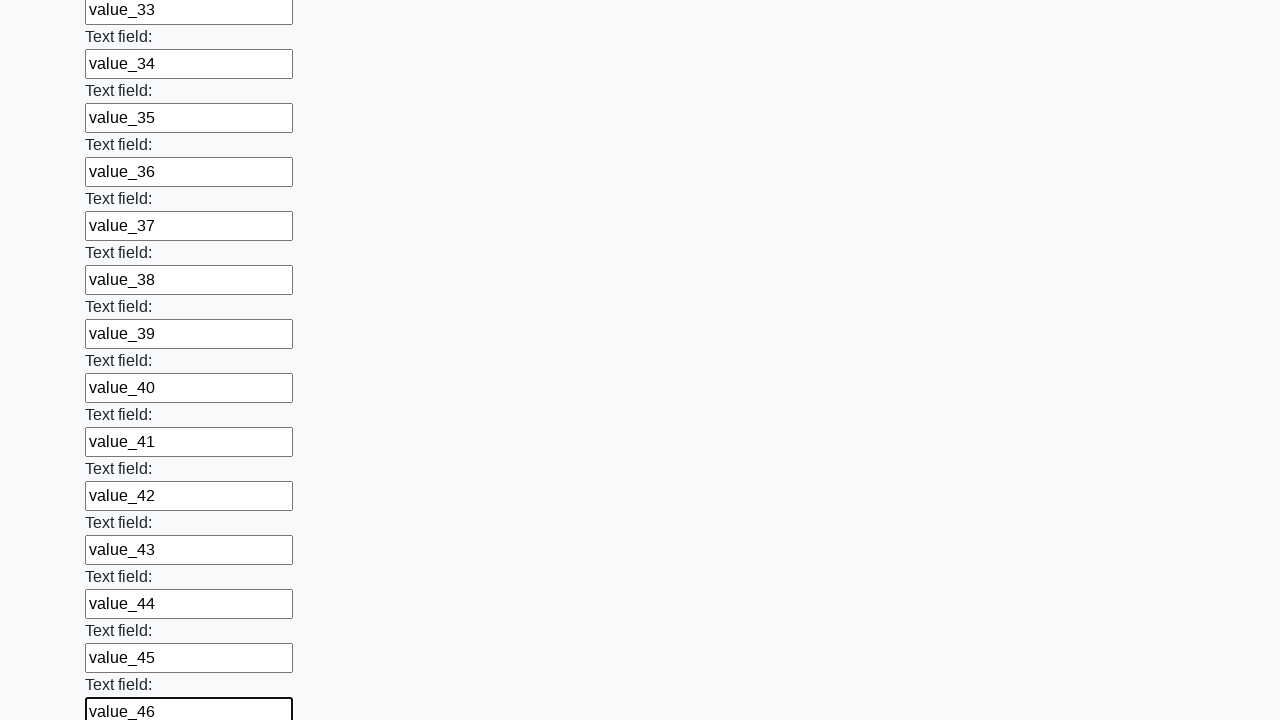

Filled text field 47 with value 'value_47' on [type=text] >> nth=47
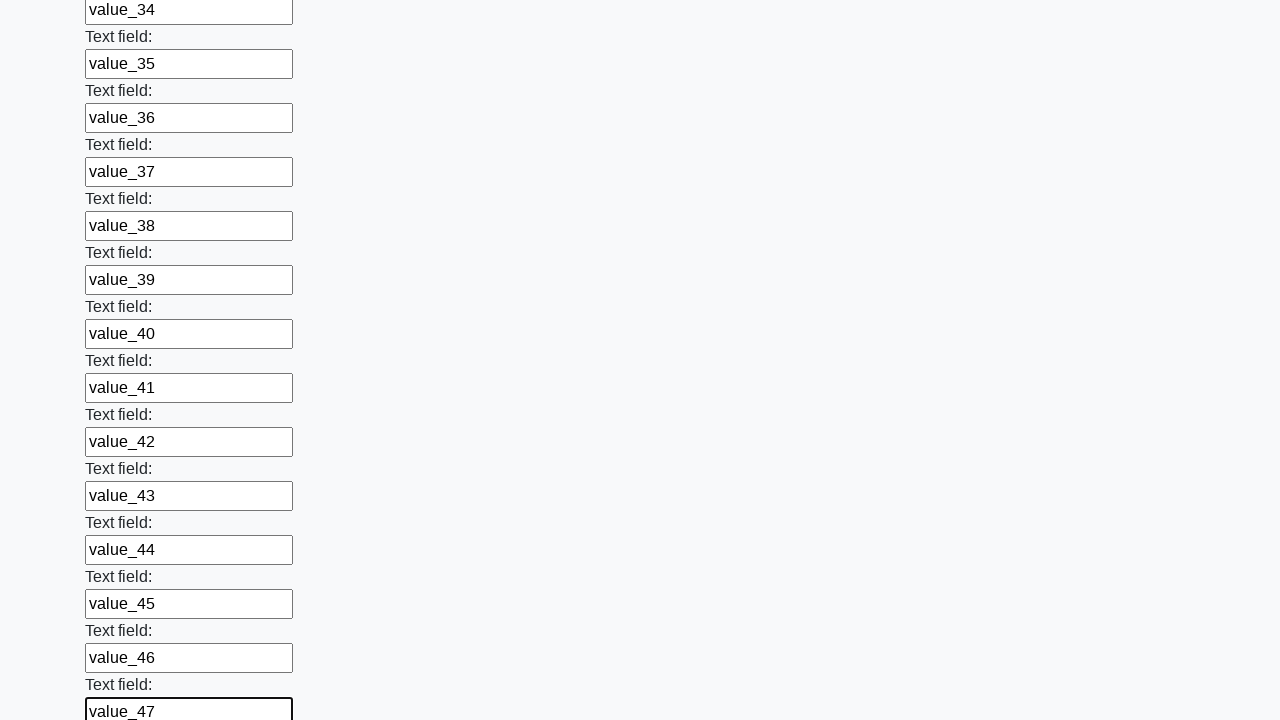

Filled text field 48 with value 'value_48' on [type=text] >> nth=48
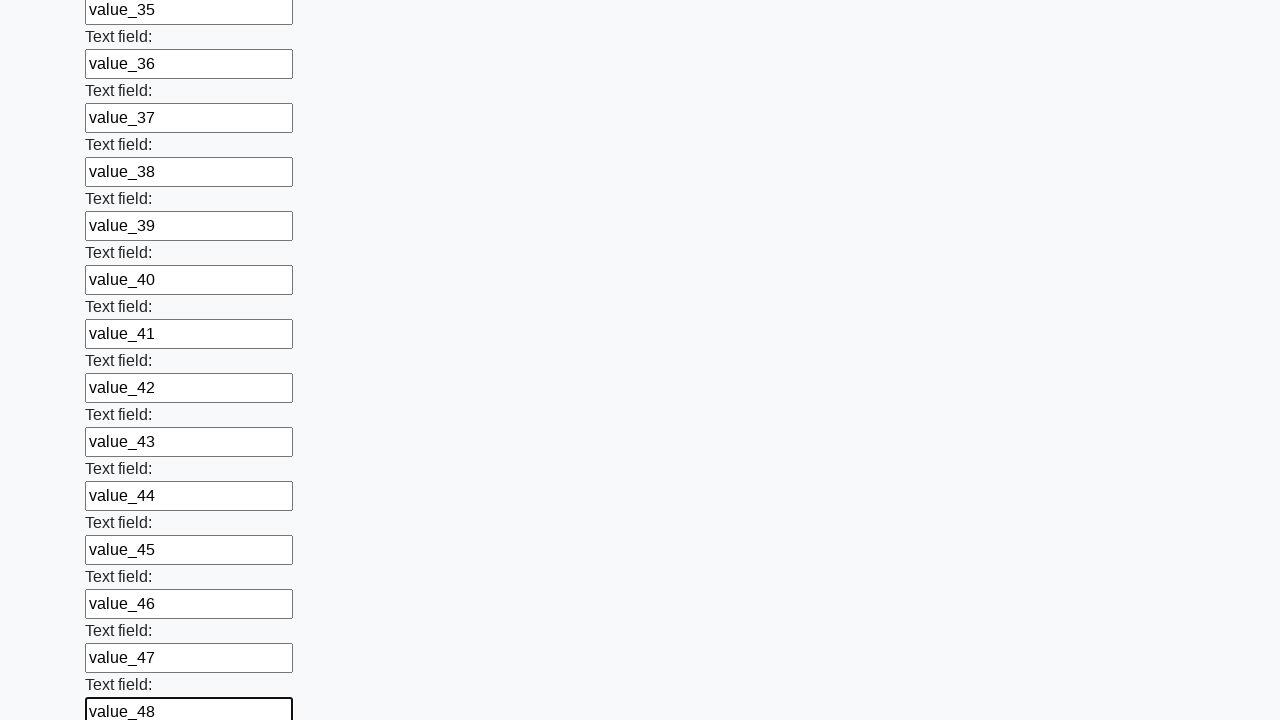

Filled text field 49 with value 'value_49' on [type=text] >> nth=49
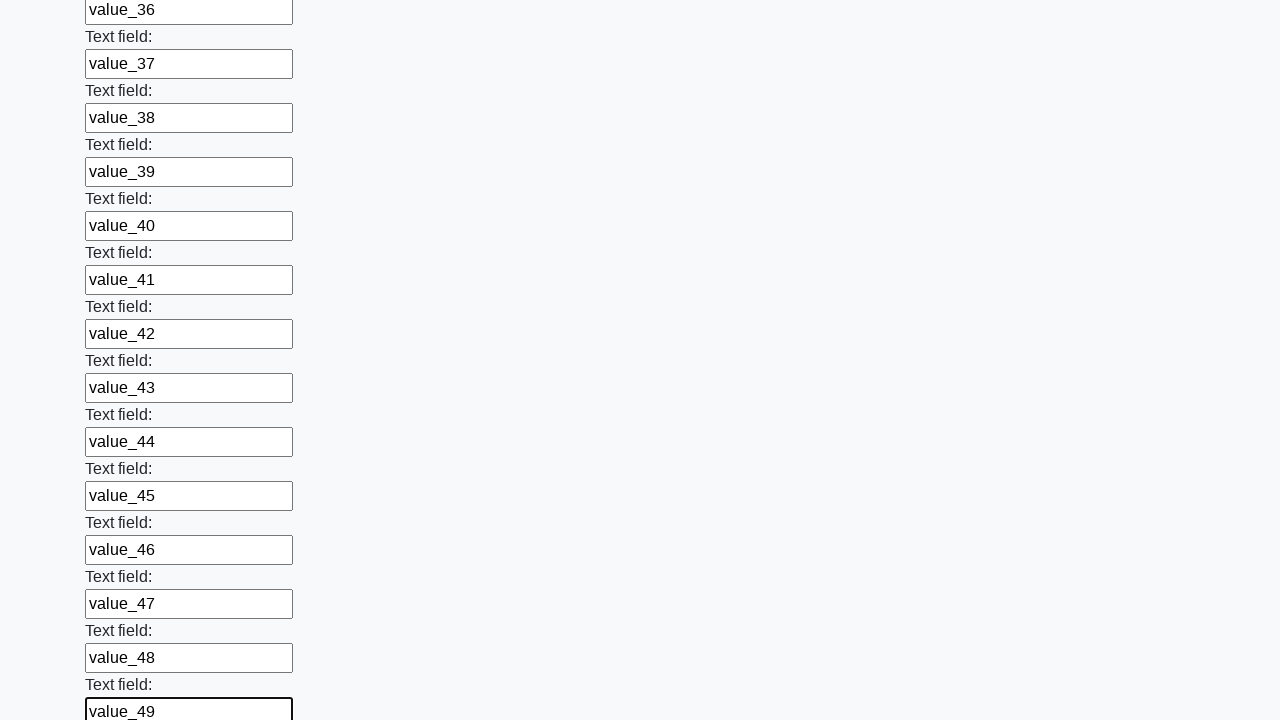

Filled text field 50 with value 'value_50' on [type=text] >> nth=50
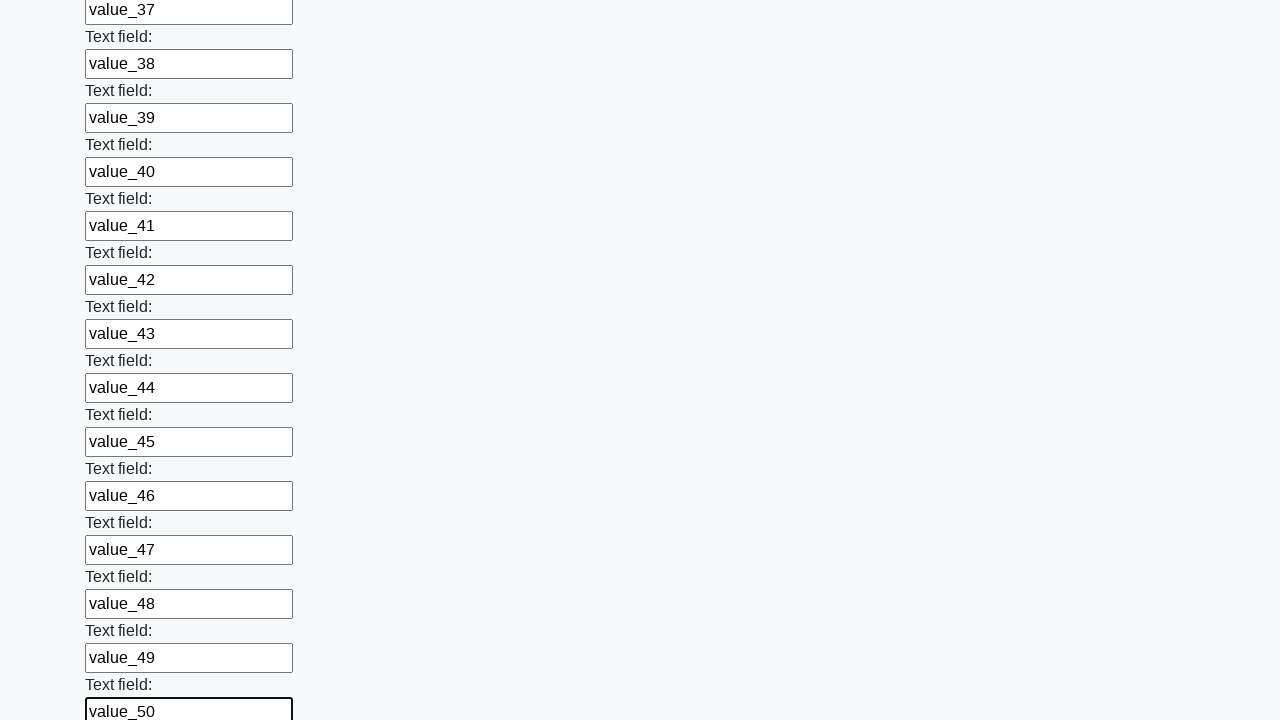

Filled text field 51 with value 'value_51' on [type=text] >> nth=51
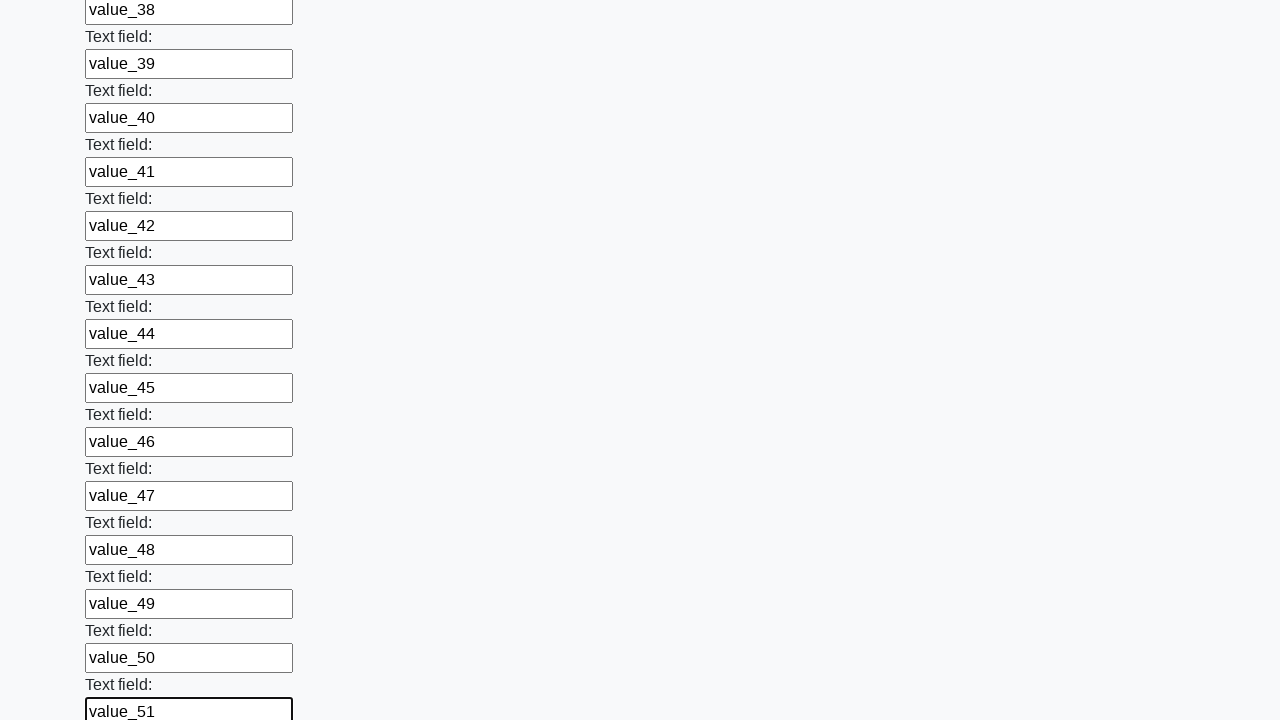

Filled text field 52 with value 'value_52' on [type=text] >> nth=52
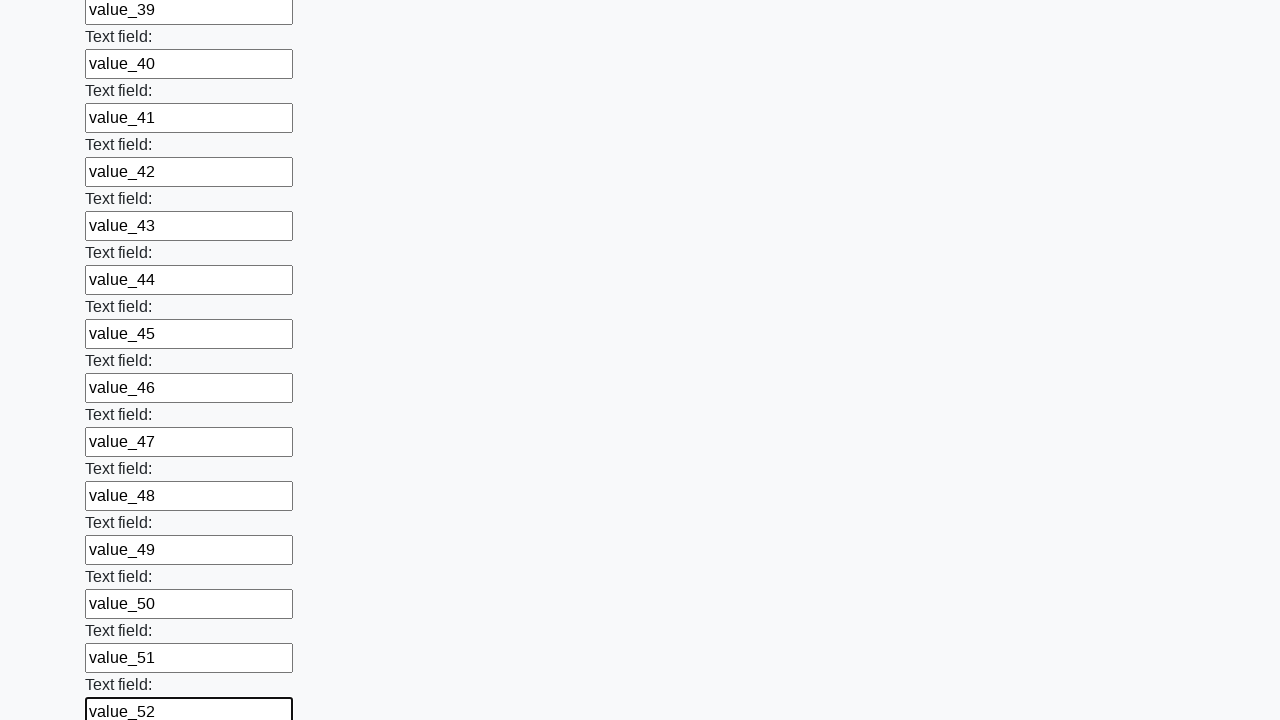

Filled text field 53 with value 'value_53' on [type=text] >> nth=53
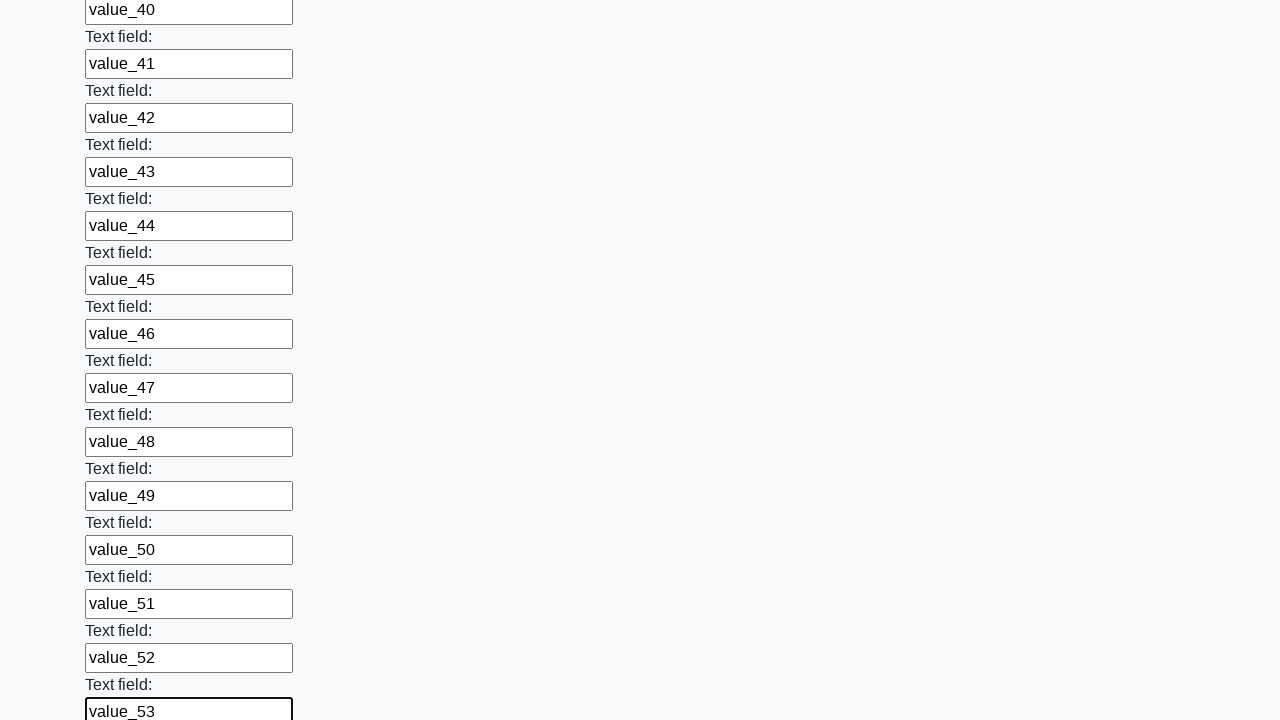

Filled text field 54 with value 'value_54' on [type=text] >> nth=54
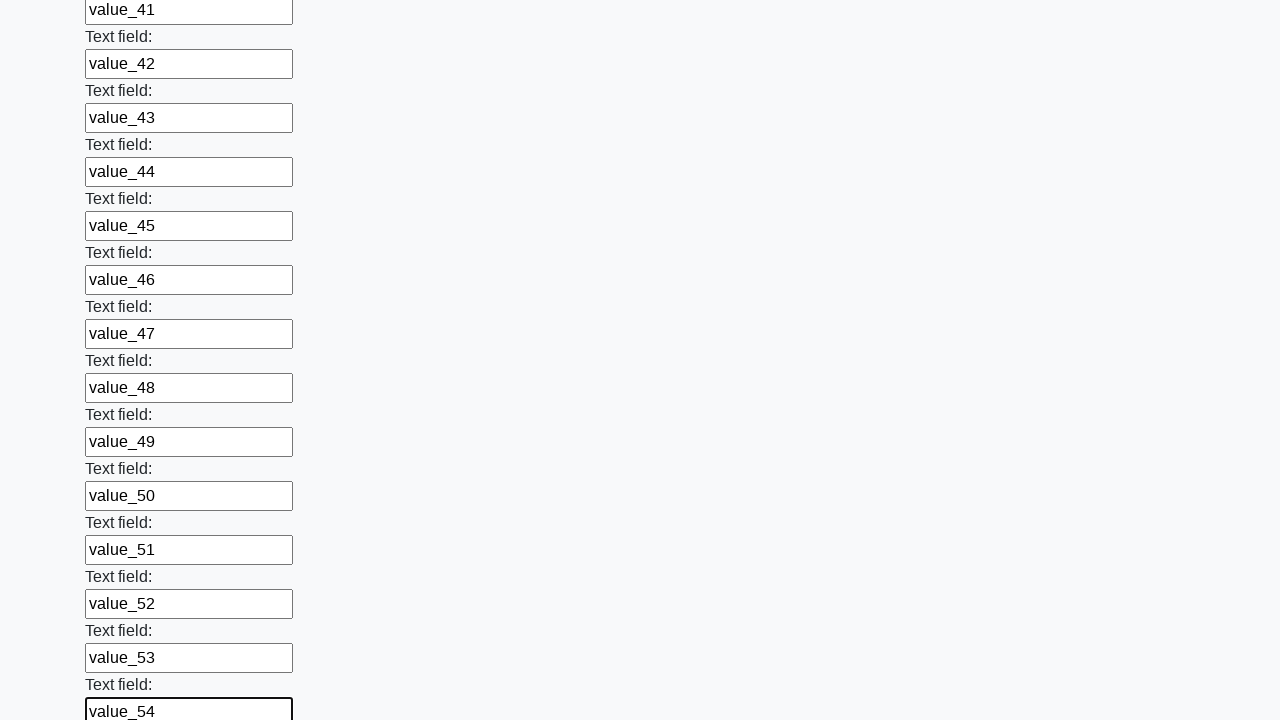

Filled text field 55 with value 'value_55' on [type=text] >> nth=55
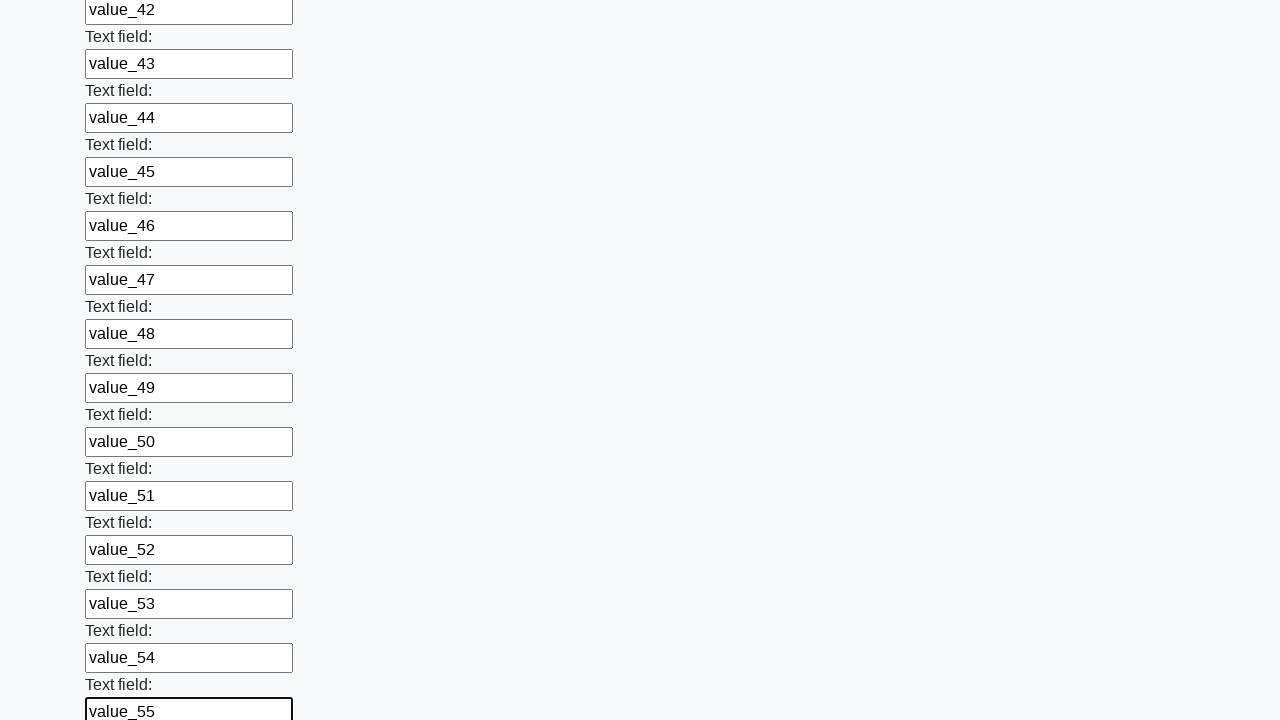

Filled text field 56 with value 'value_56' on [type=text] >> nth=56
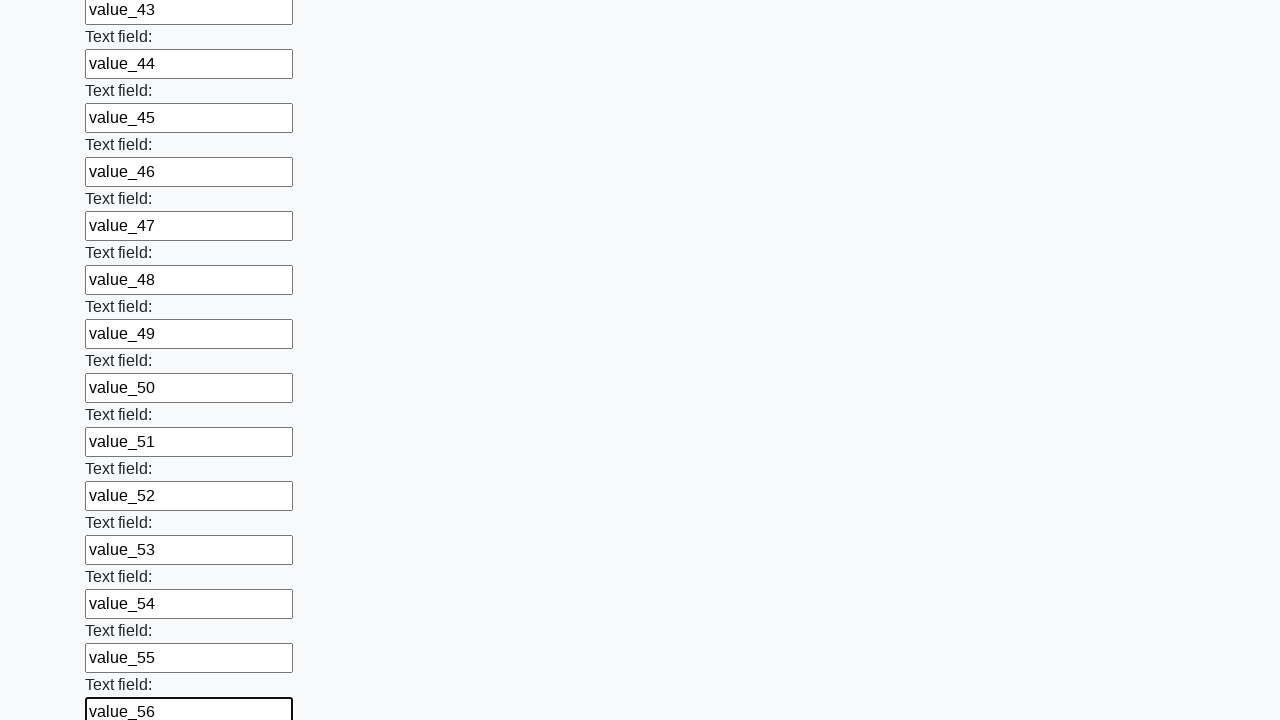

Filled text field 57 with value 'value_57' on [type=text] >> nth=57
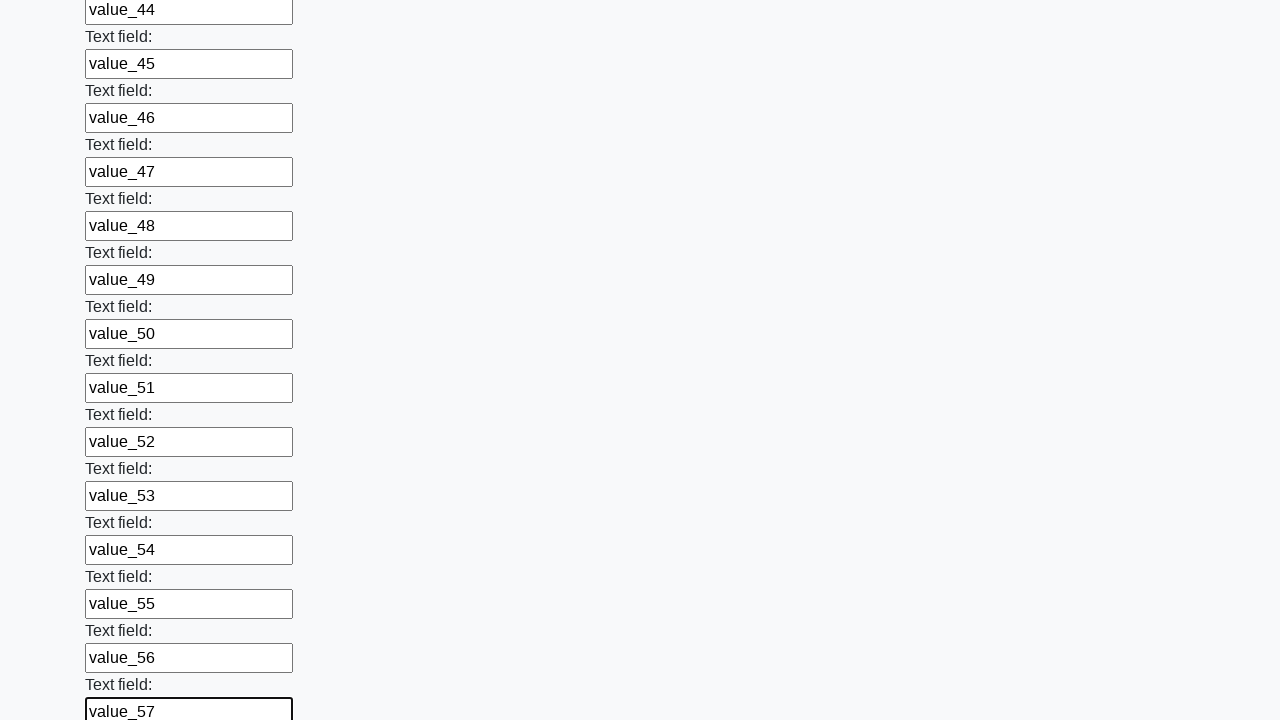

Filled text field 58 with value 'value_58' on [type=text] >> nth=58
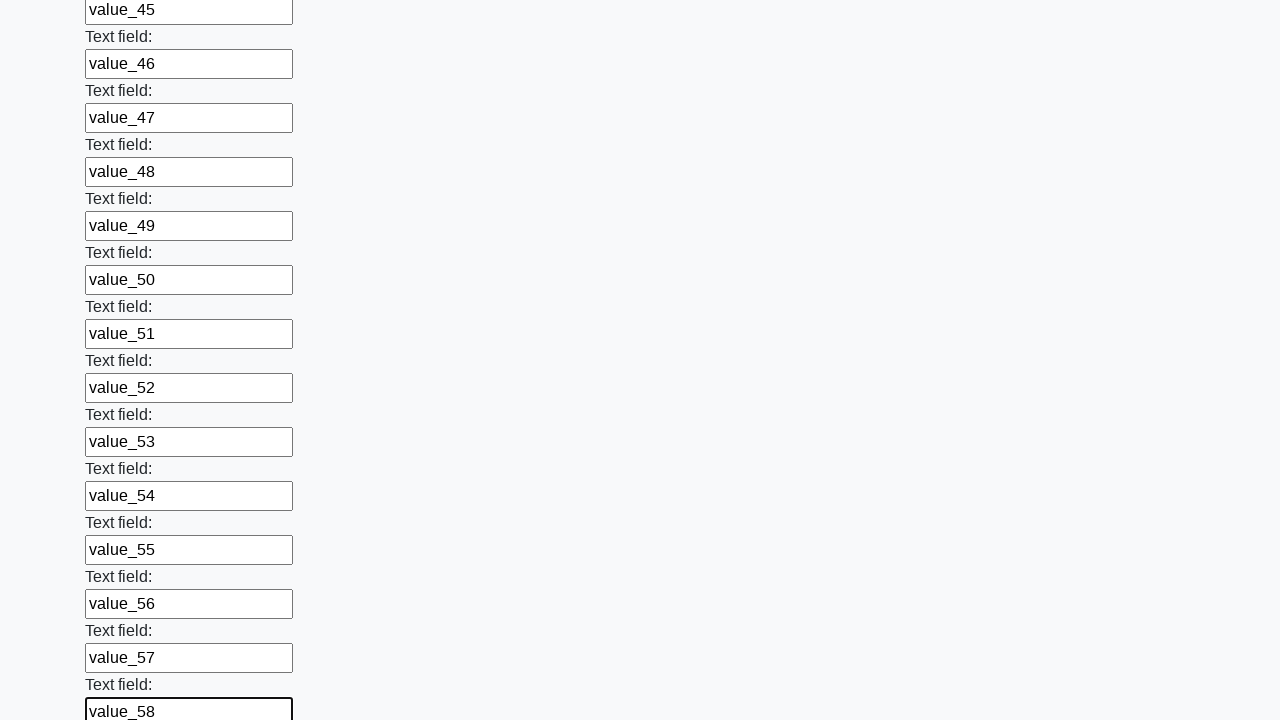

Filled text field 59 with value 'value_59' on [type=text] >> nth=59
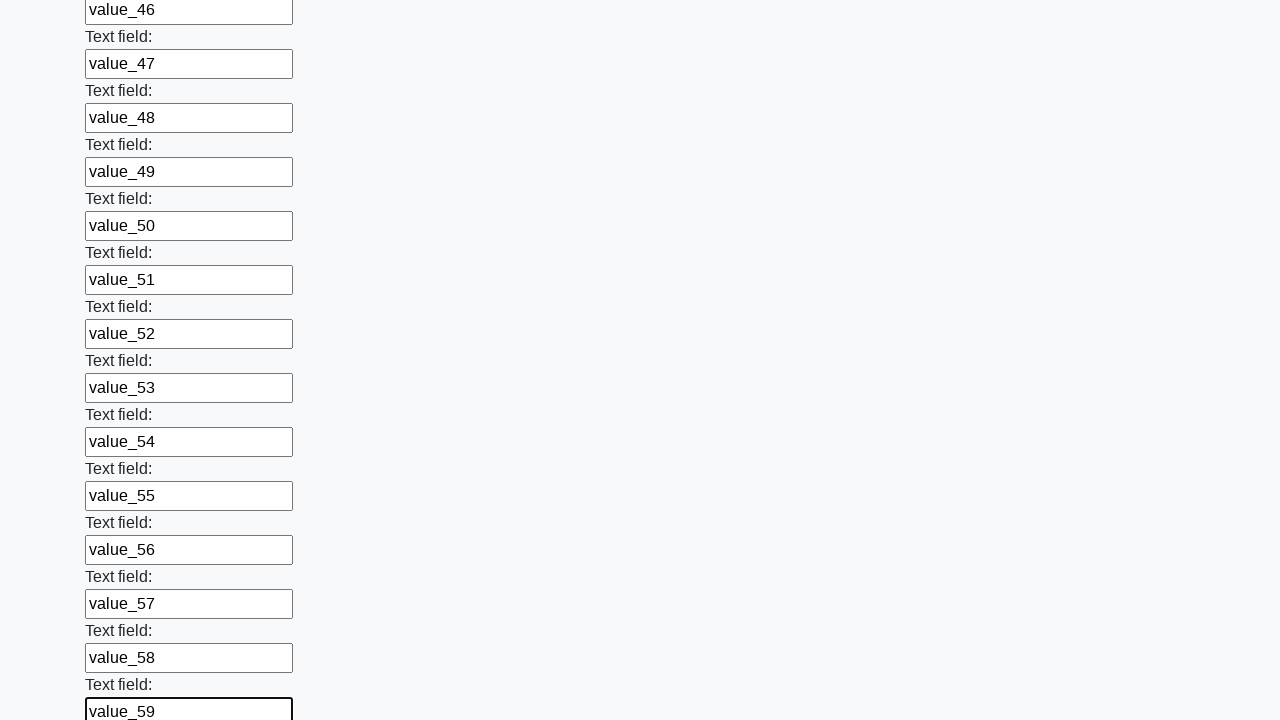

Filled text field 60 with value 'value_60' on [type=text] >> nth=60
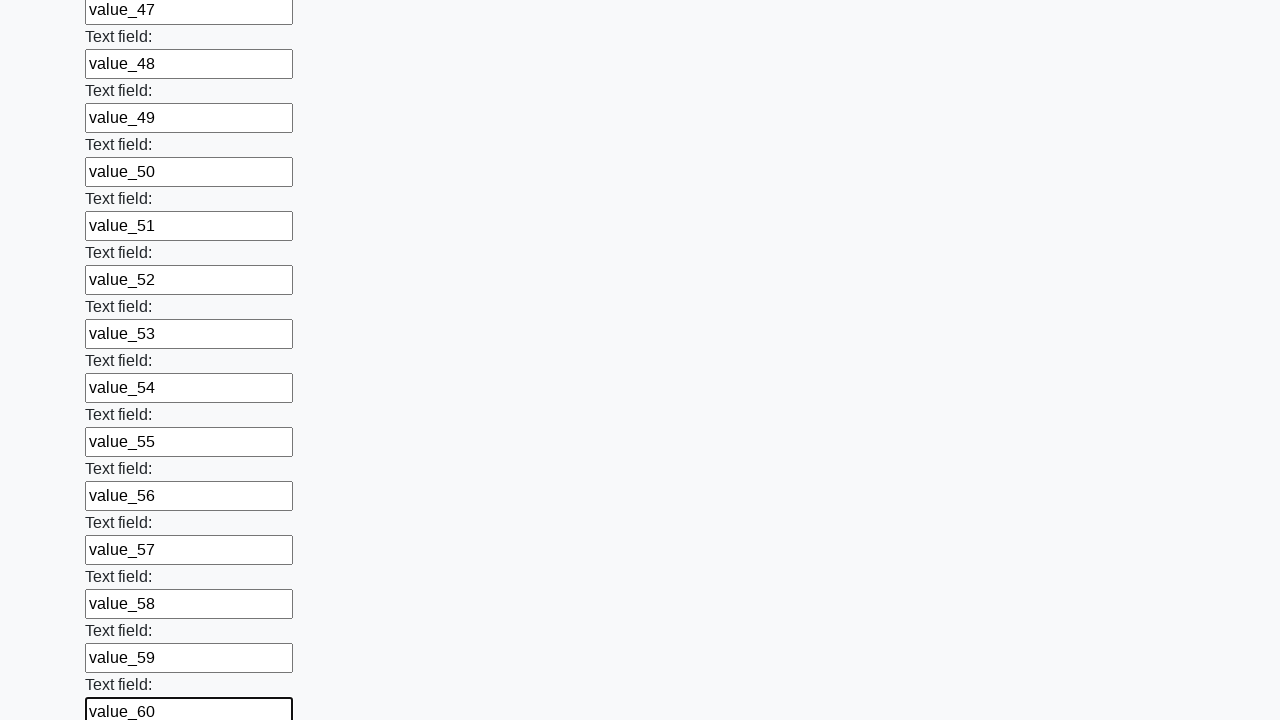

Filled text field 61 with value 'value_61' on [type=text] >> nth=61
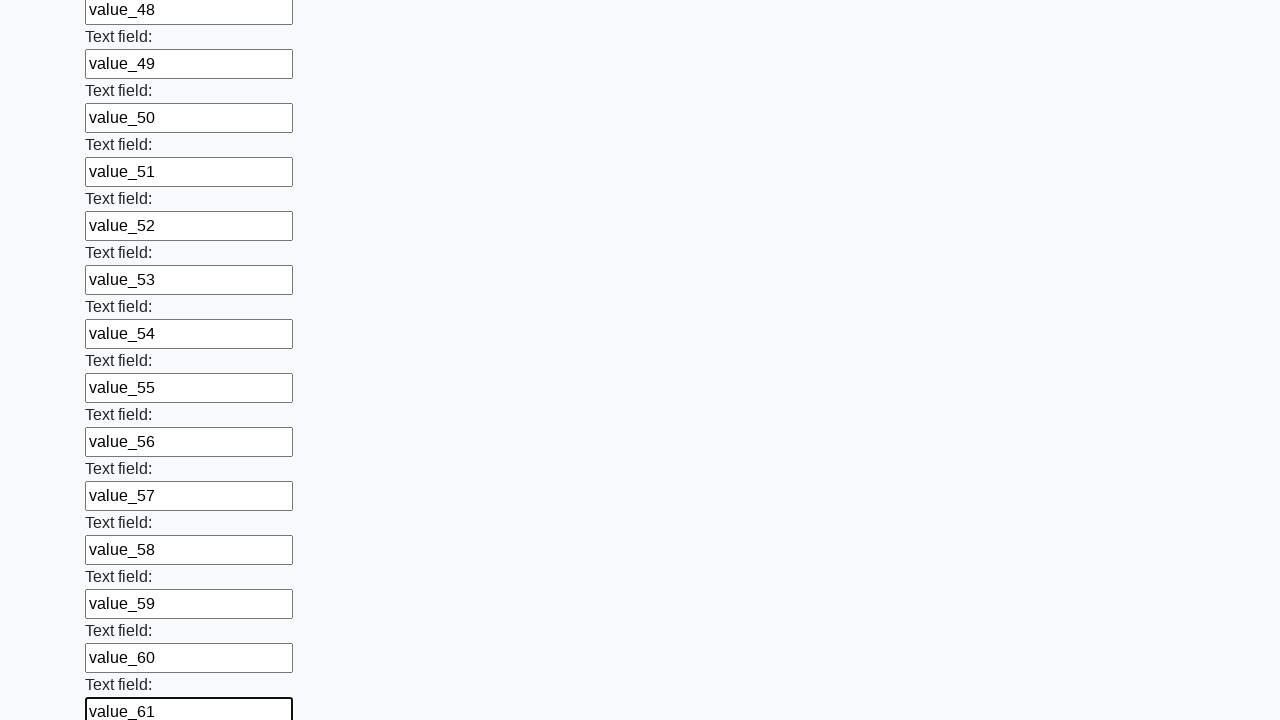

Filled text field 62 with value 'value_62' on [type=text] >> nth=62
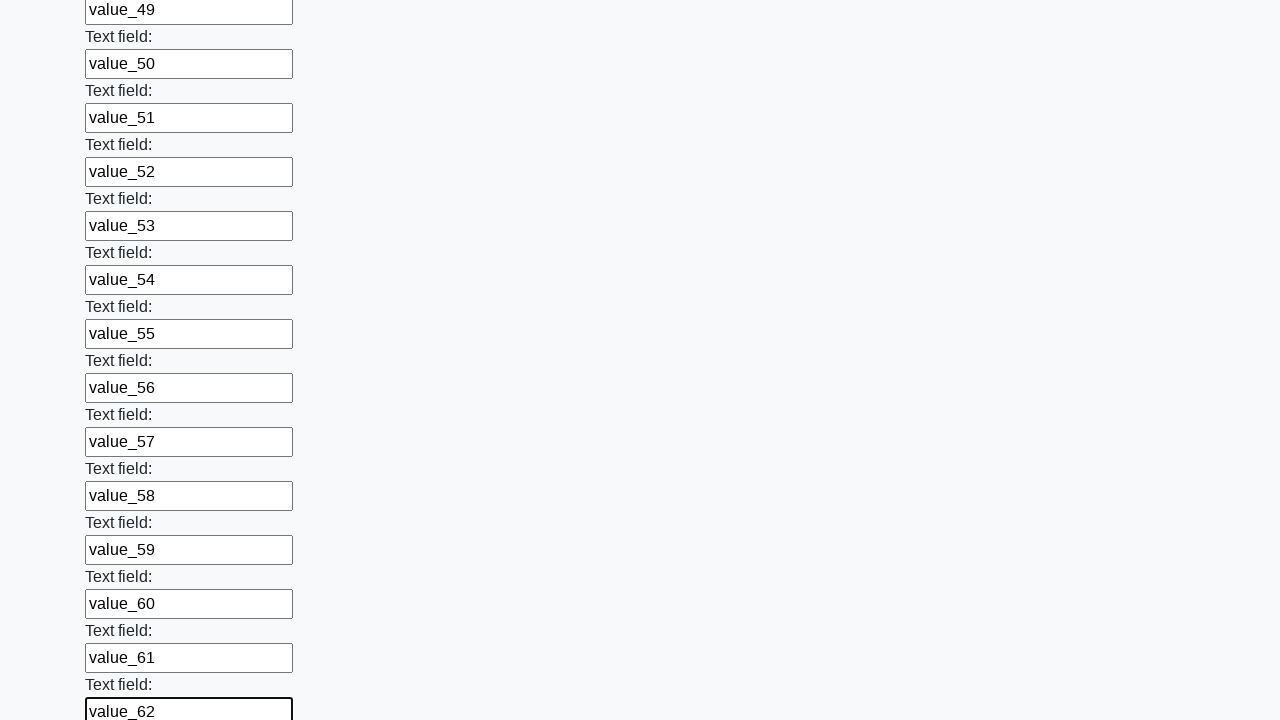

Filled text field 63 with value 'value_63' on [type=text] >> nth=63
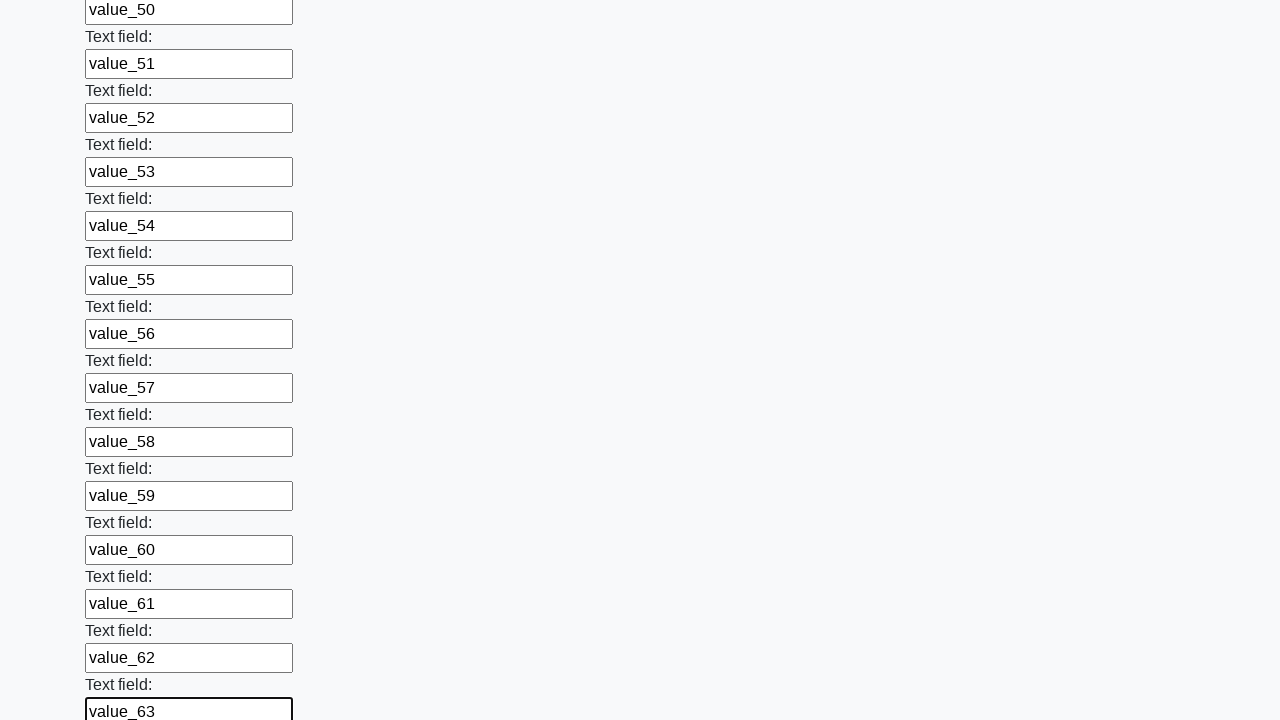

Filled text field 64 with value 'value_64' on [type=text] >> nth=64
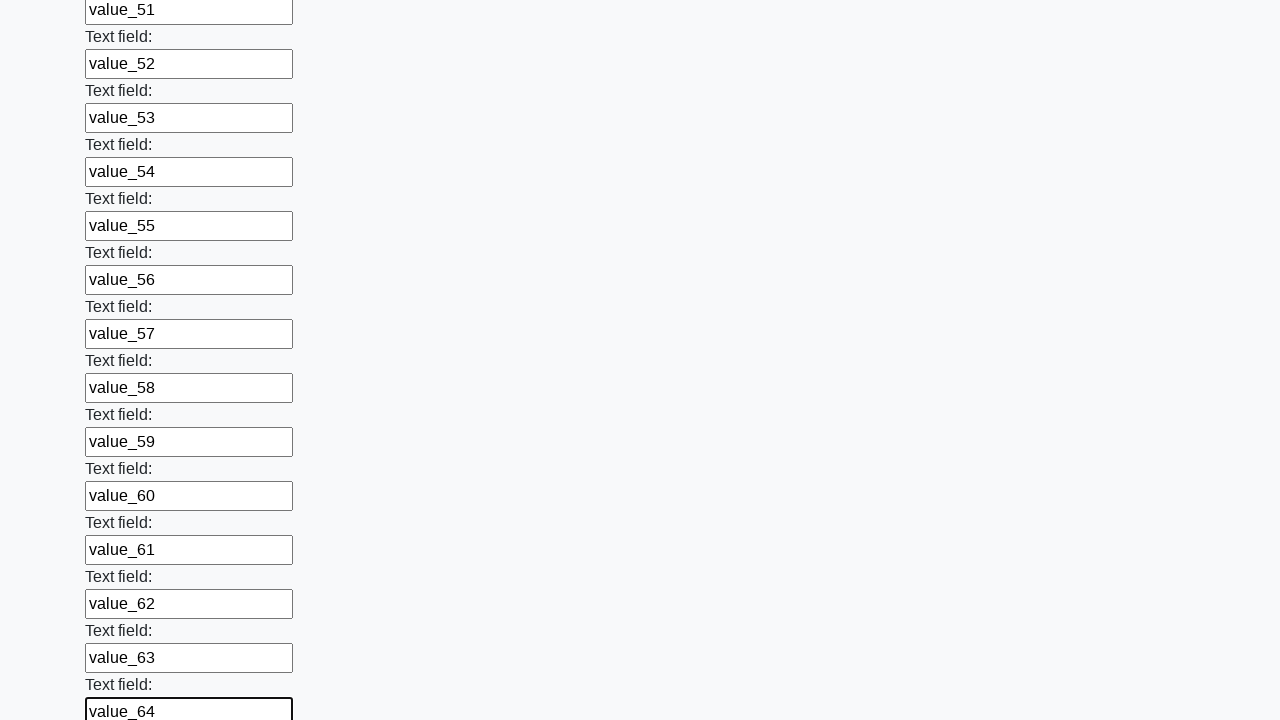

Filled text field 65 with value 'value_65' on [type=text] >> nth=65
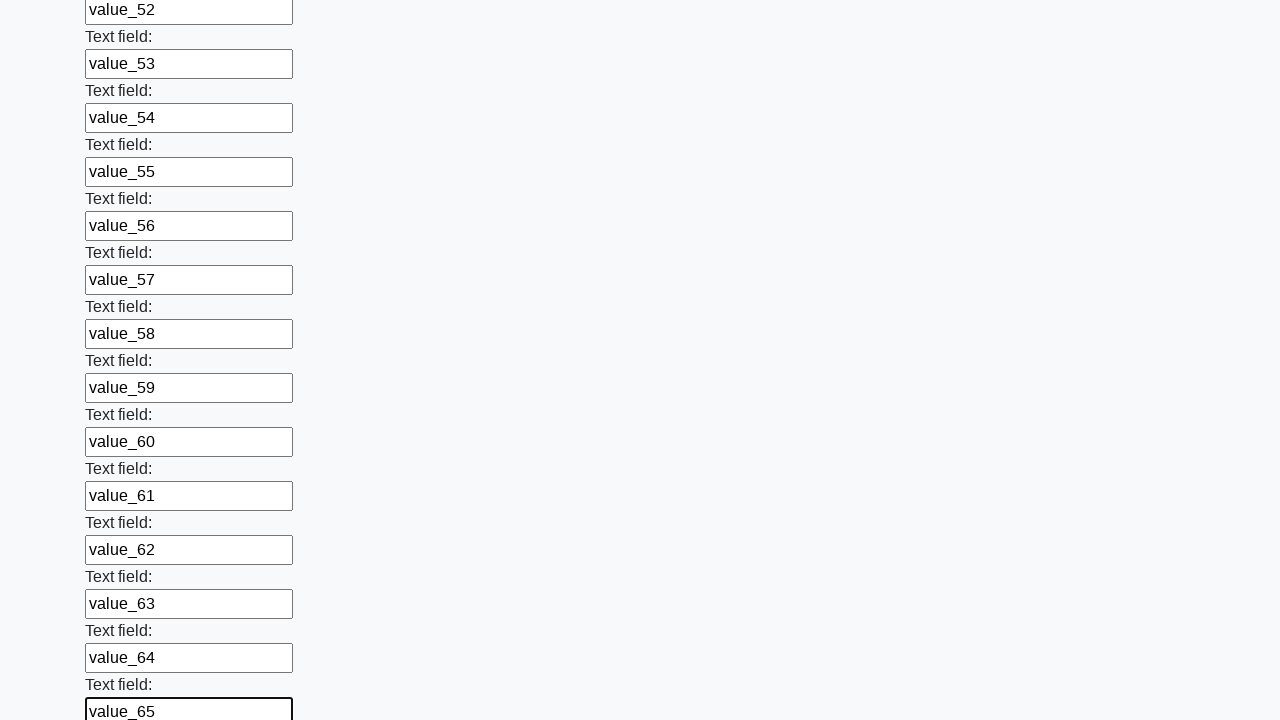

Filled text field 66 with value 'value_66' on [type=text] >> nth=66
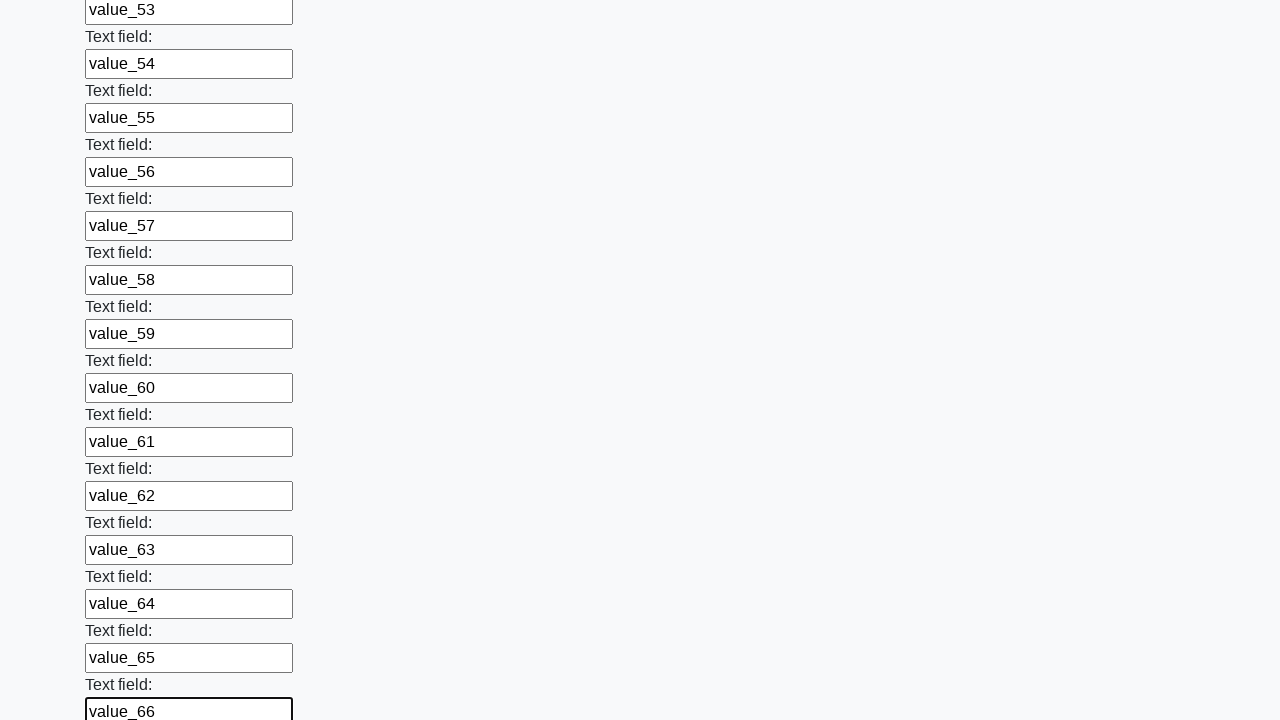

Filled text field 67 with value 'value_67' on [type=text] >> nth=67
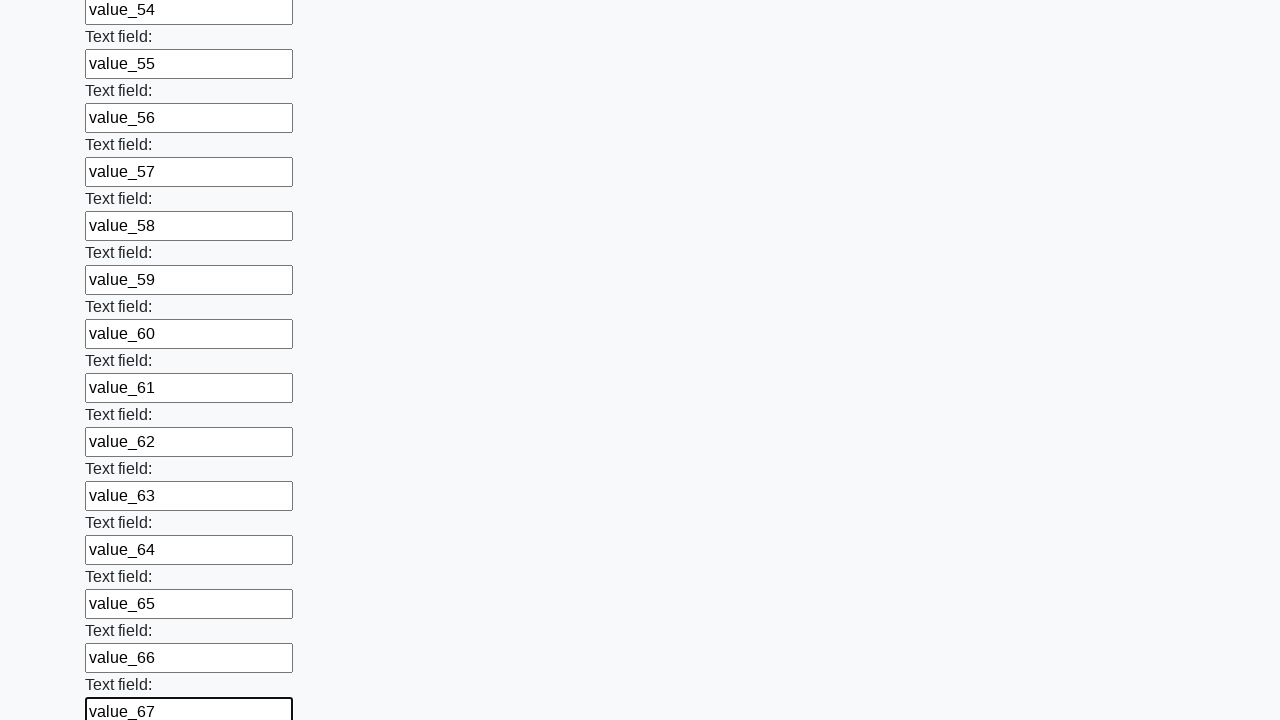

Filled text field 68 with value 'value_68' on [type=text] >> nth=68
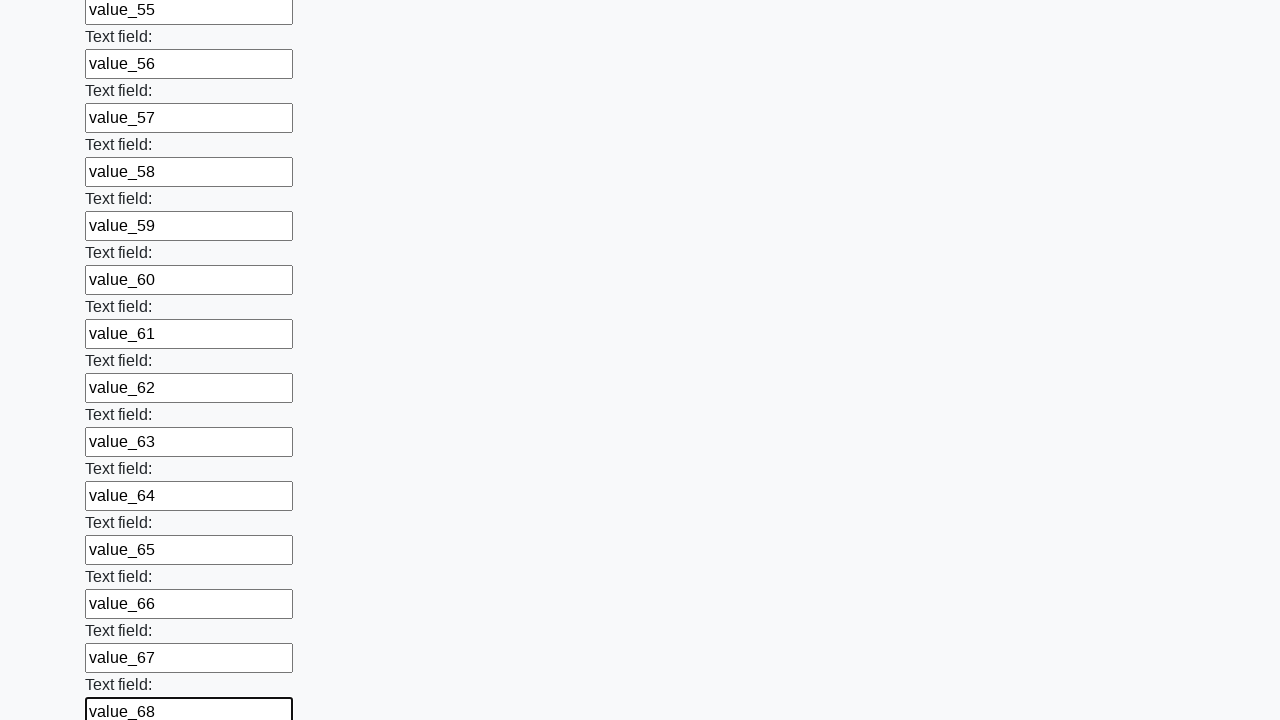

Filled text field 69 with value 'value_69' on [type=text] >> nth=69
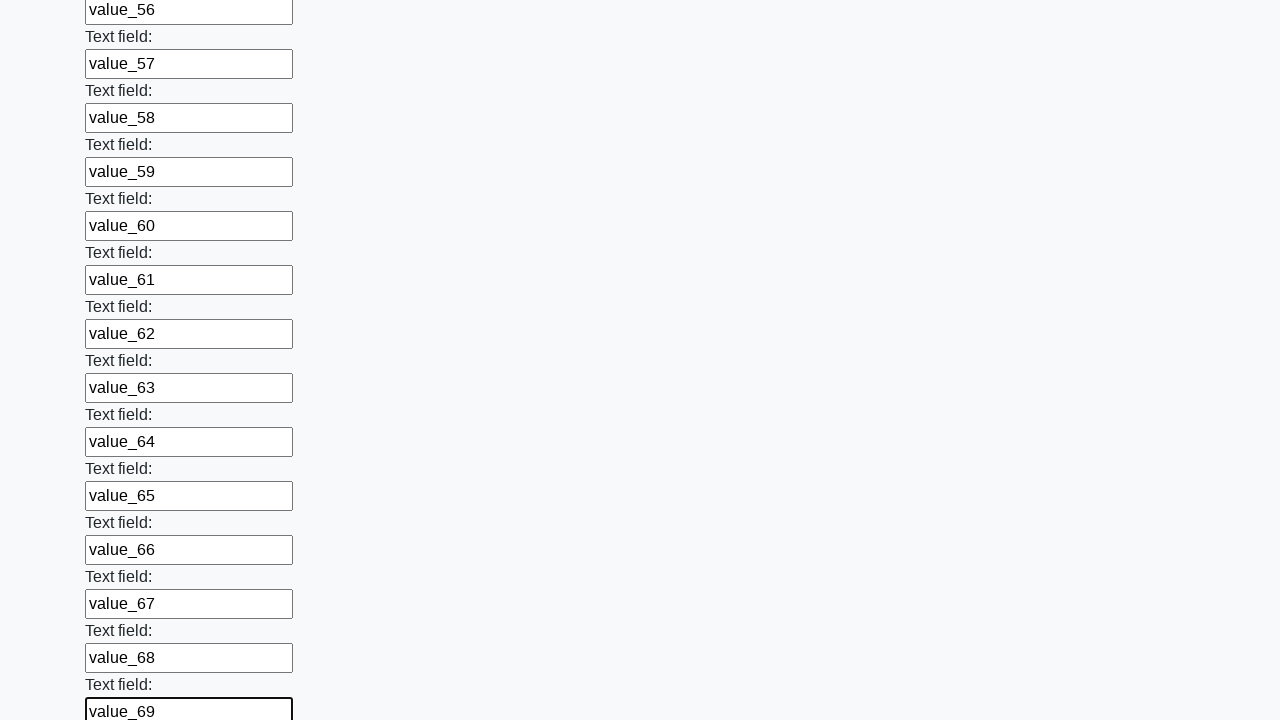

Filled text field 70 with value 'value_70' on [type=text] >> nth=70
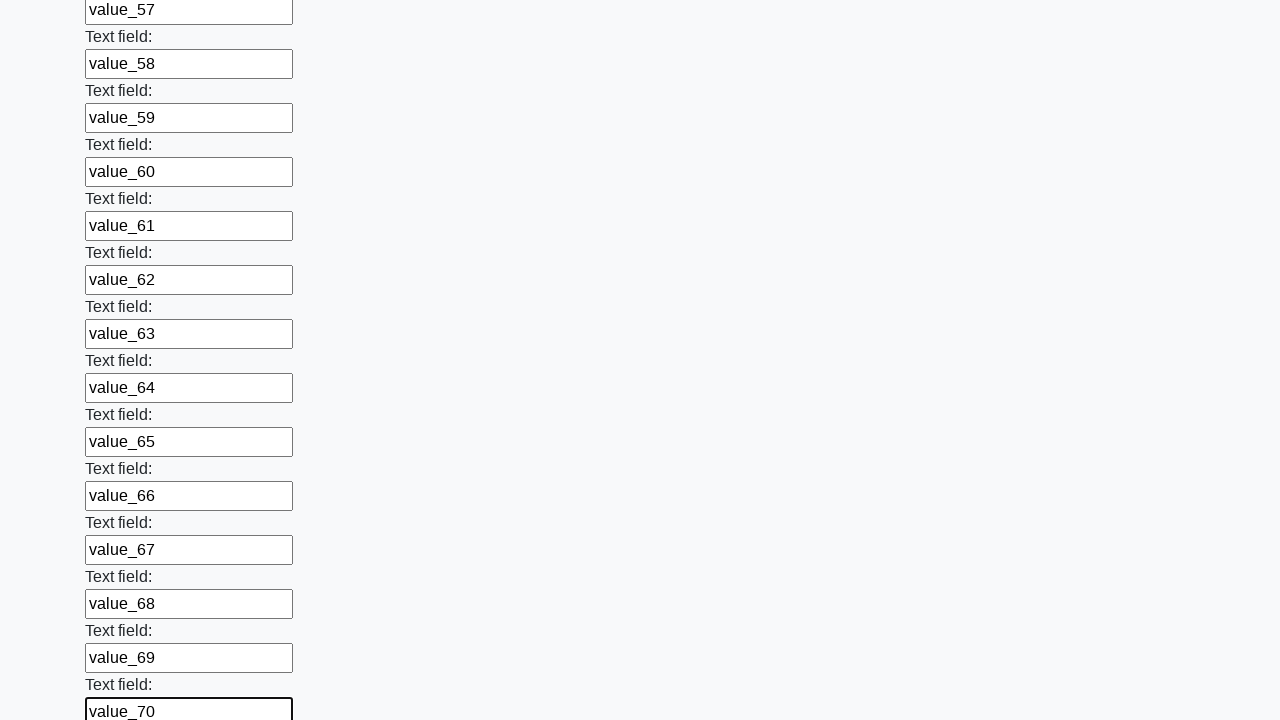

Filled text field 71 with value 'value_71' on [type=text] >> nth=71
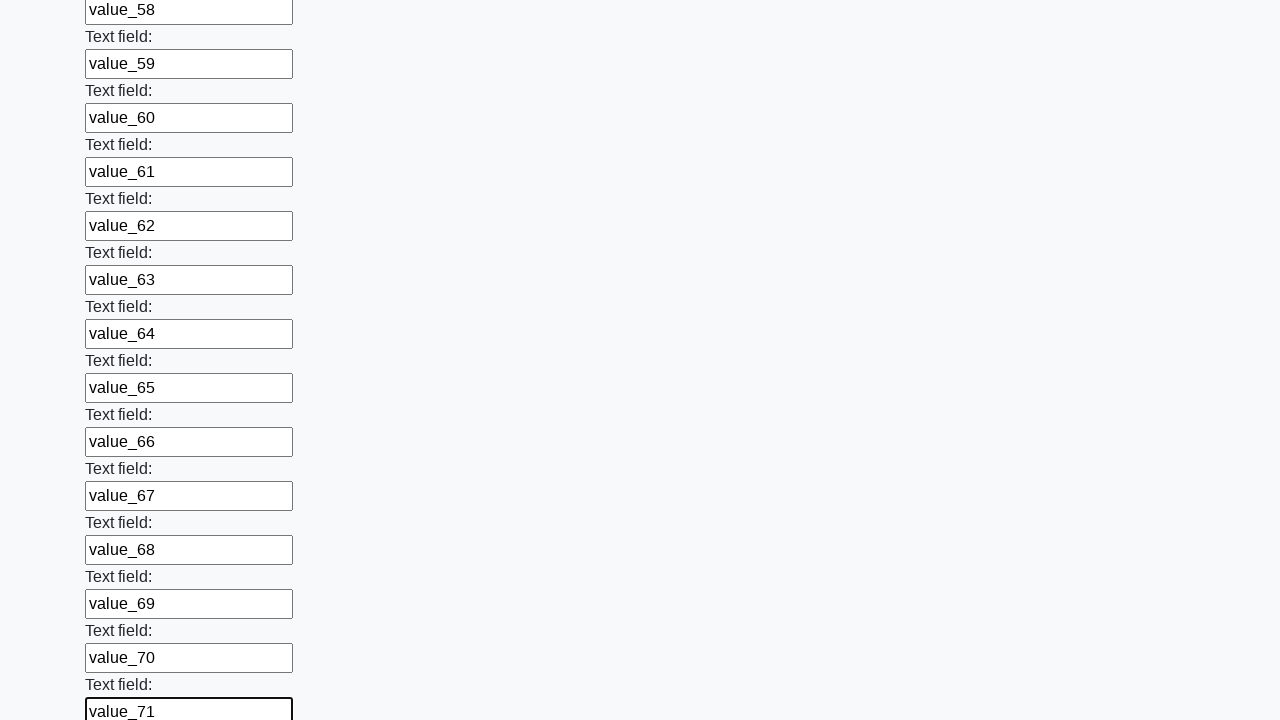

Filled text field 72 with value 'value_72' on [type=text] >> nth=72
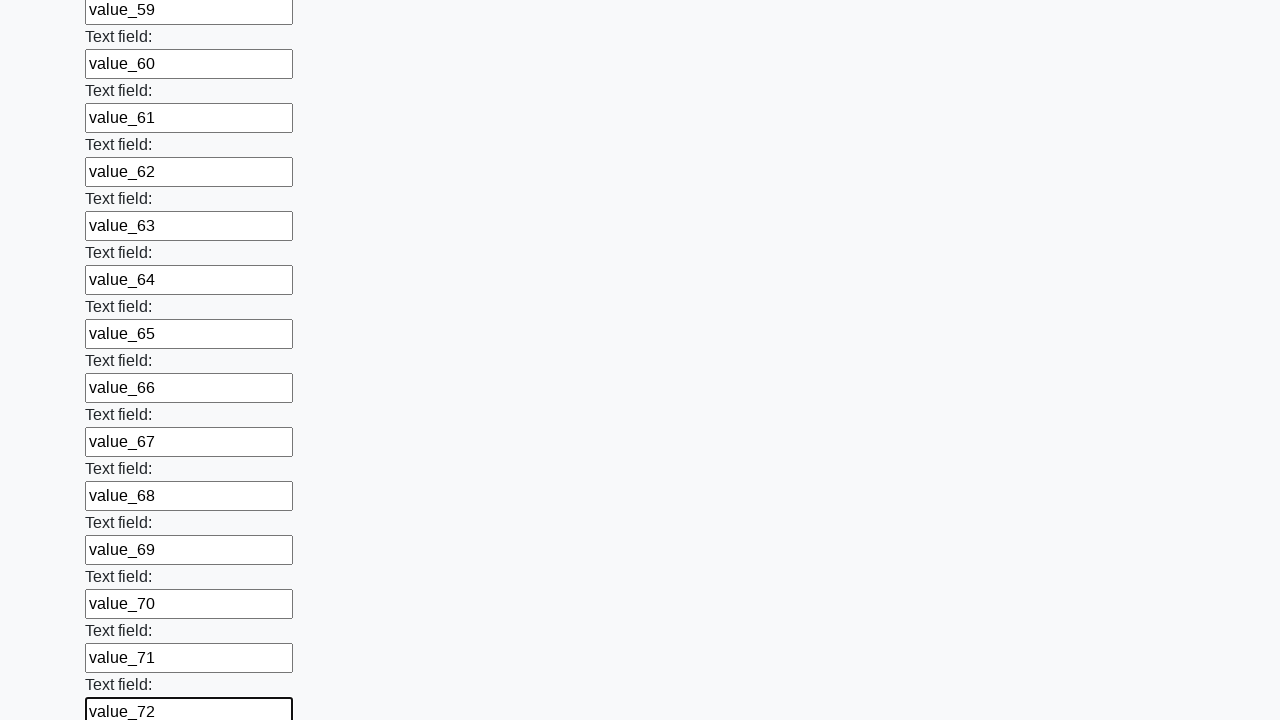

Filled text field 73 with value 'value_73' on [type=text] >> nth=73
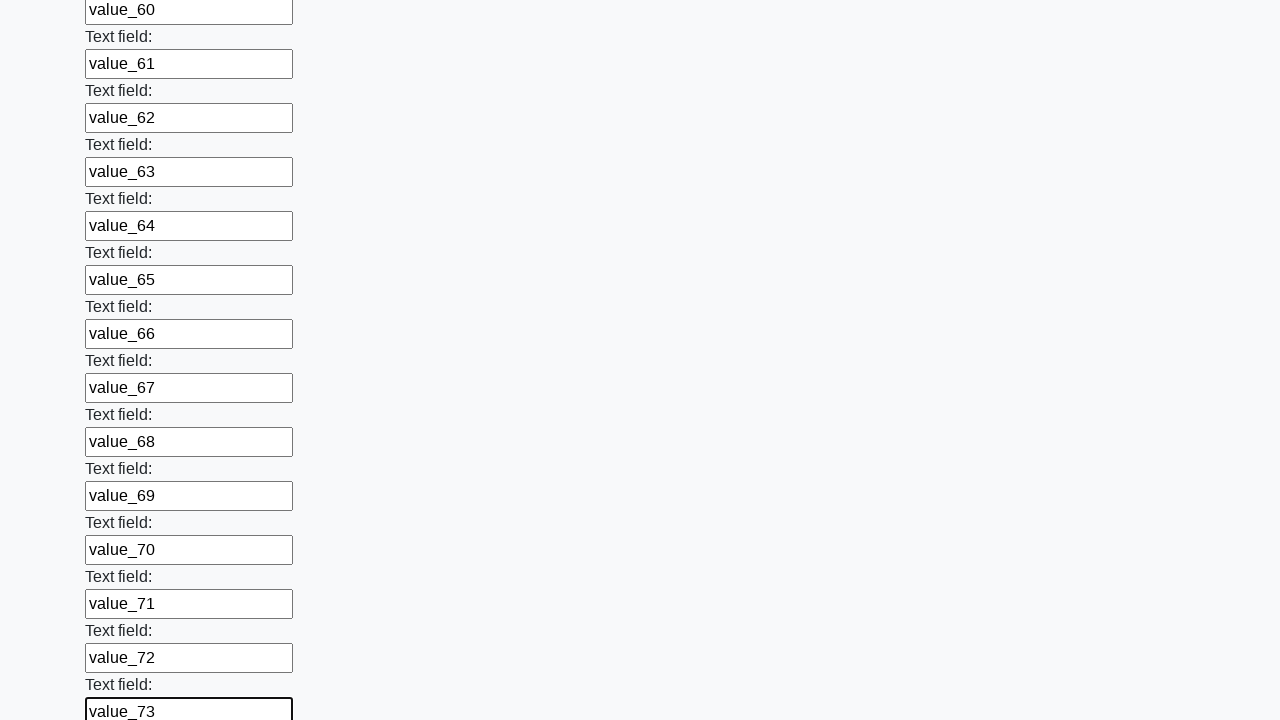

Filled text field 74 with value 'value_74' on [type=text] >> nth=74
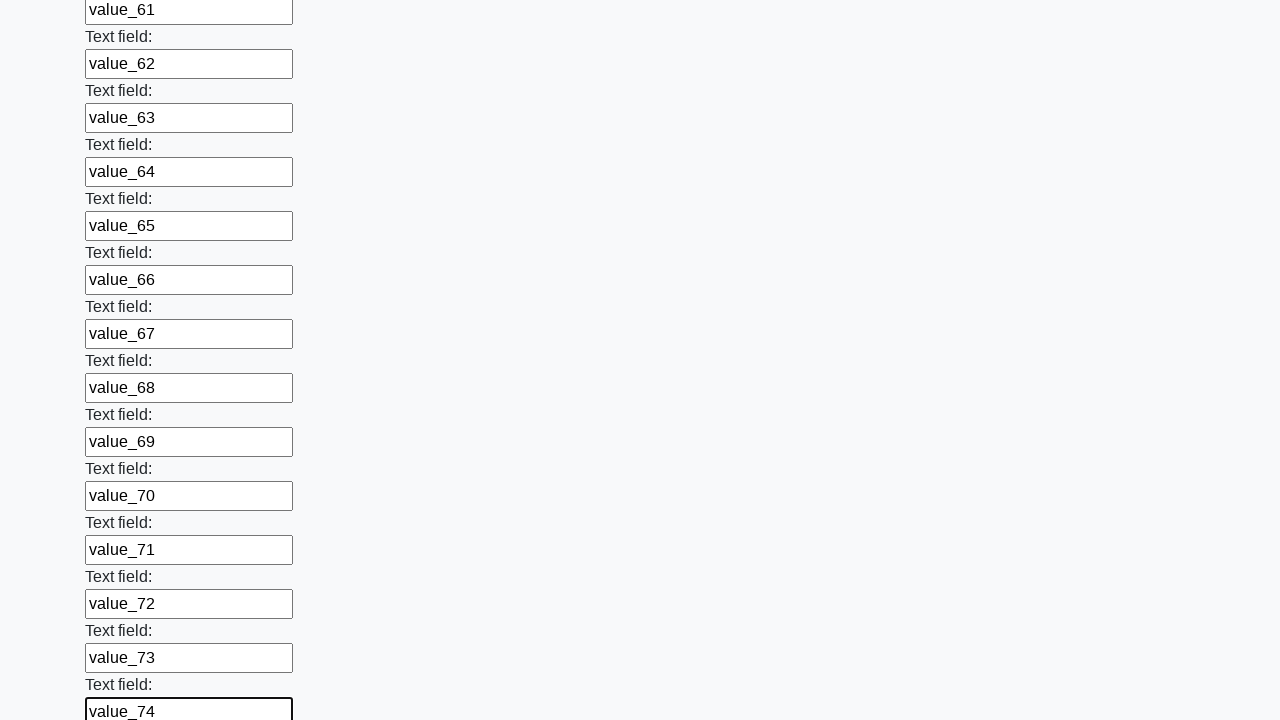

Filled text field 75 with value 'value_75' on [type=text] >> nth=75
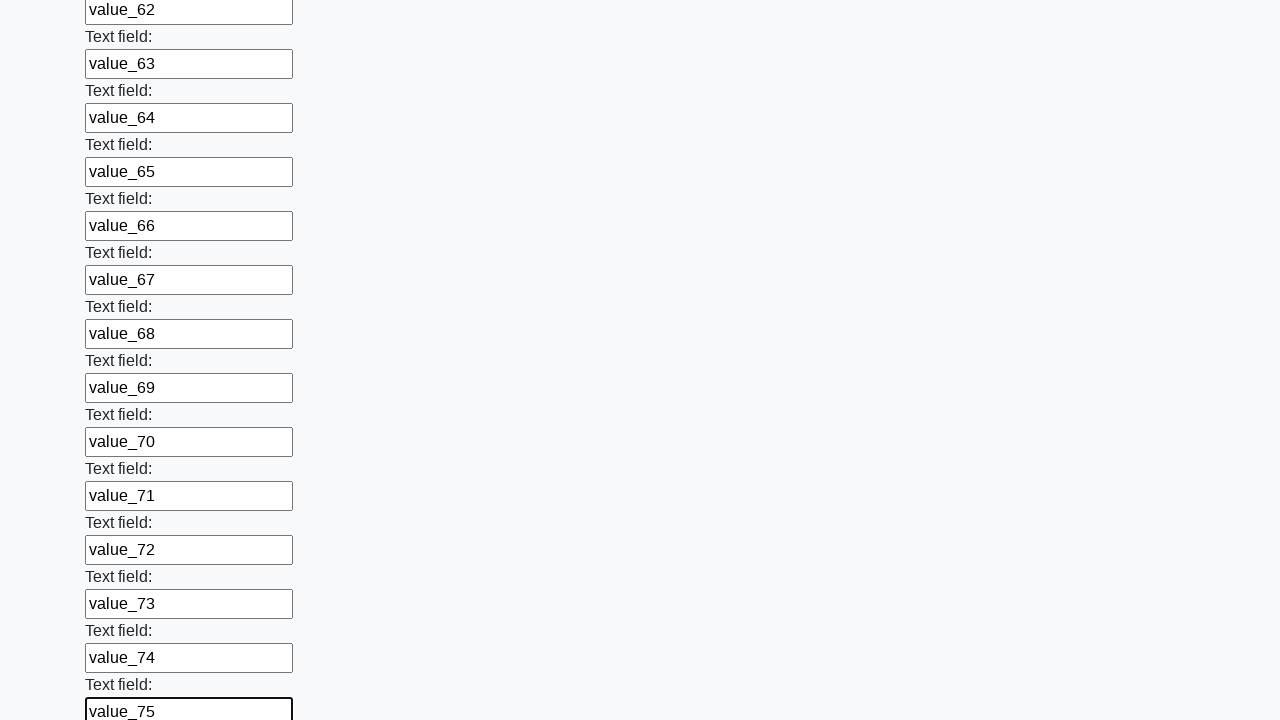

Filled text field 76 with value 'value_76' on [type=text] >> nth=76
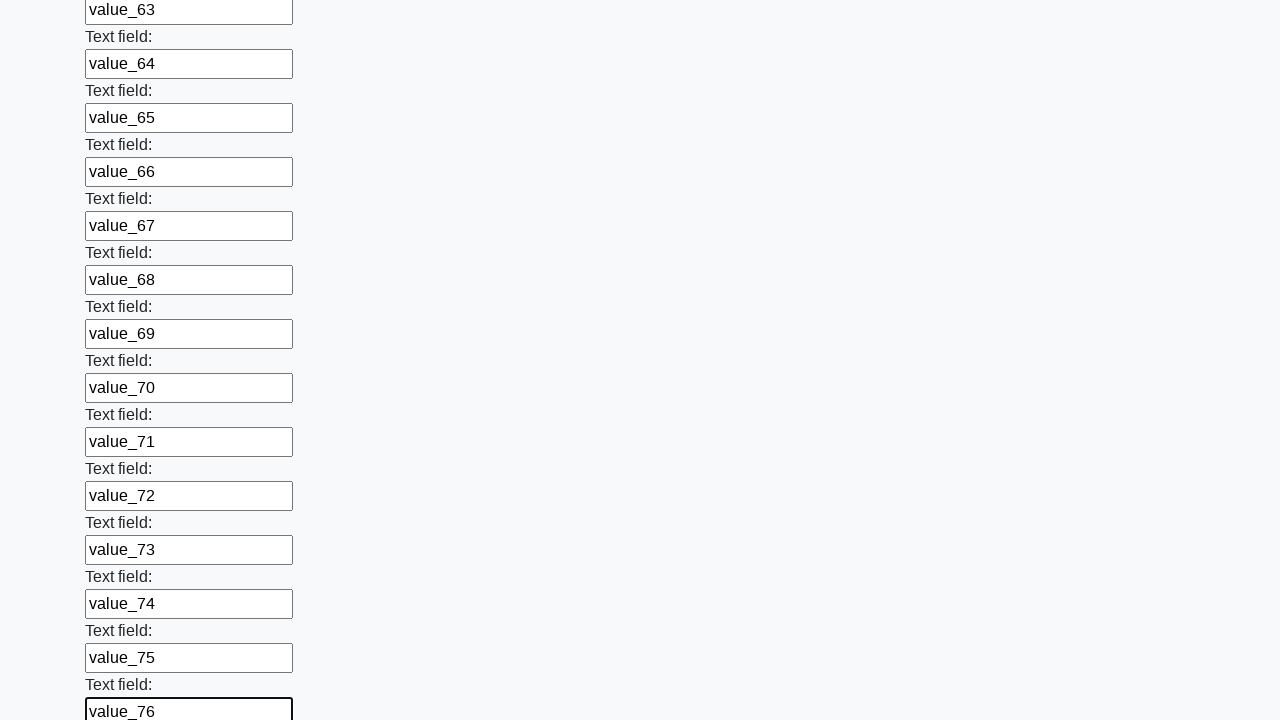

Filled text field 77 with value 'value_77' on [type=text] >> nth=77
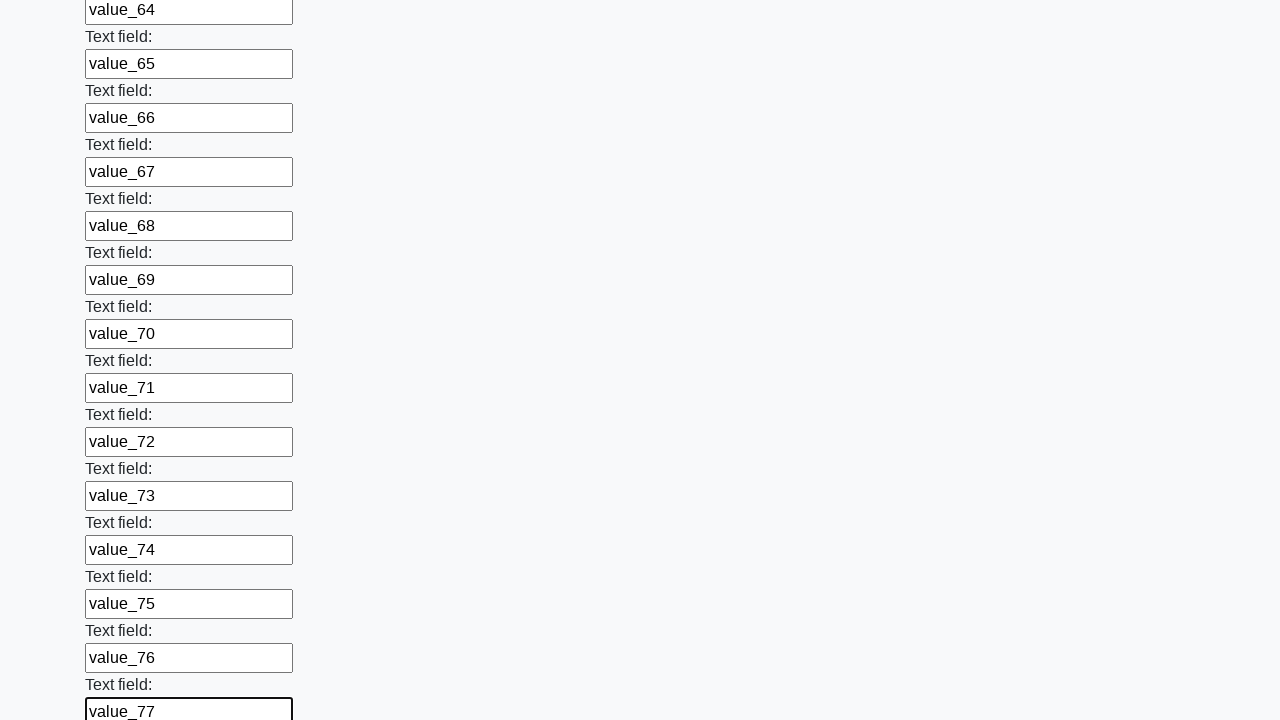

Filled text field 78 with value 'value_78' on [type=text] >> nth=78
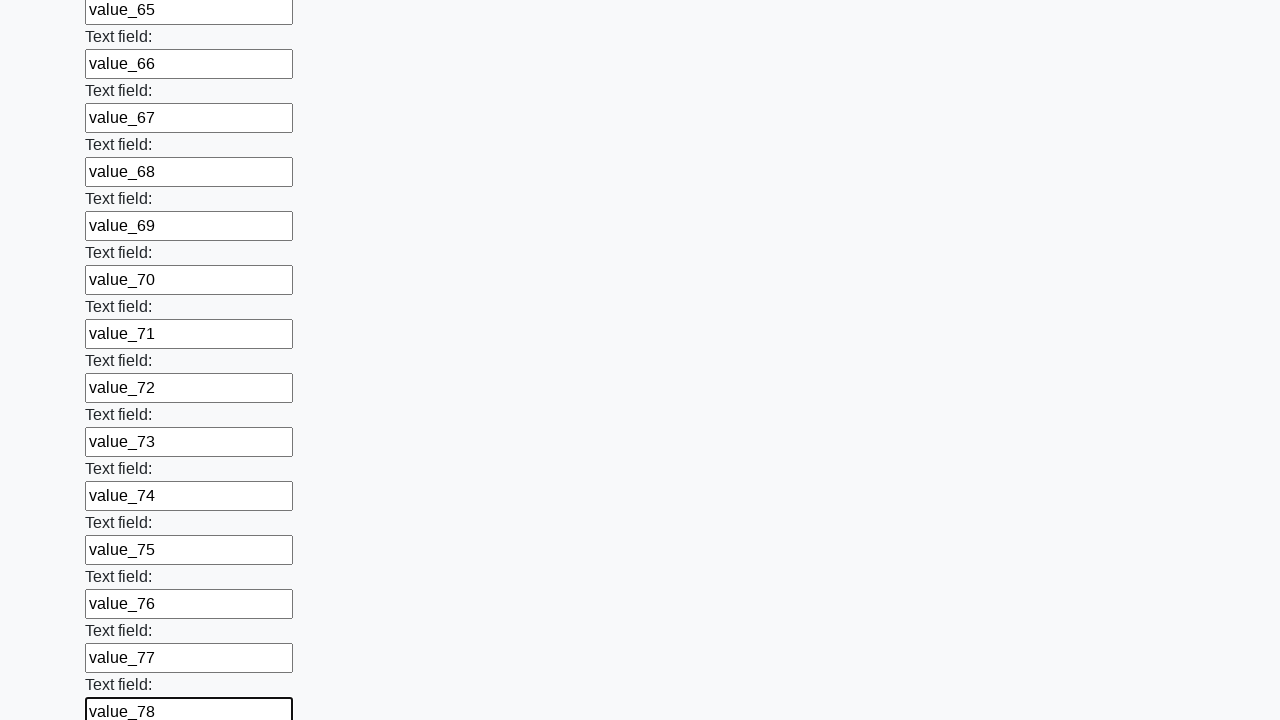

Filled text field 79 with value 'value_79' on [type=text] >> nth=79
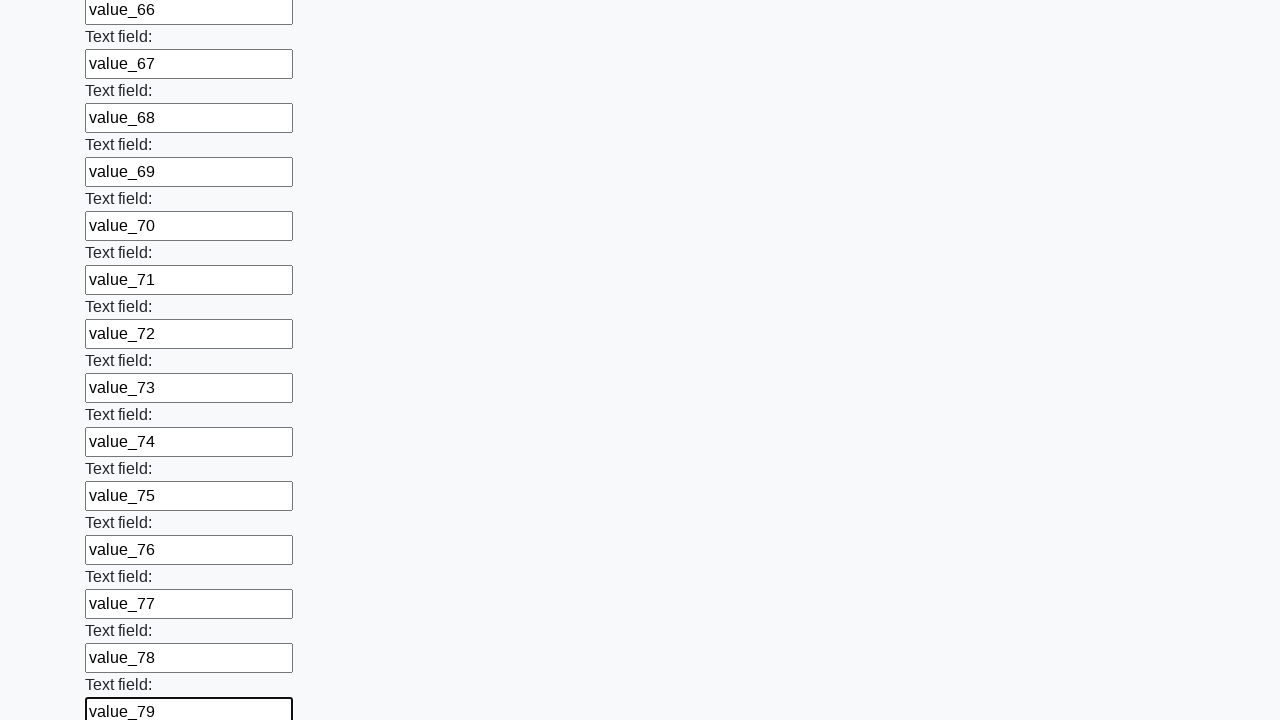

Filled text field 80 with value 'value_80' on [type=text] >> nth=80
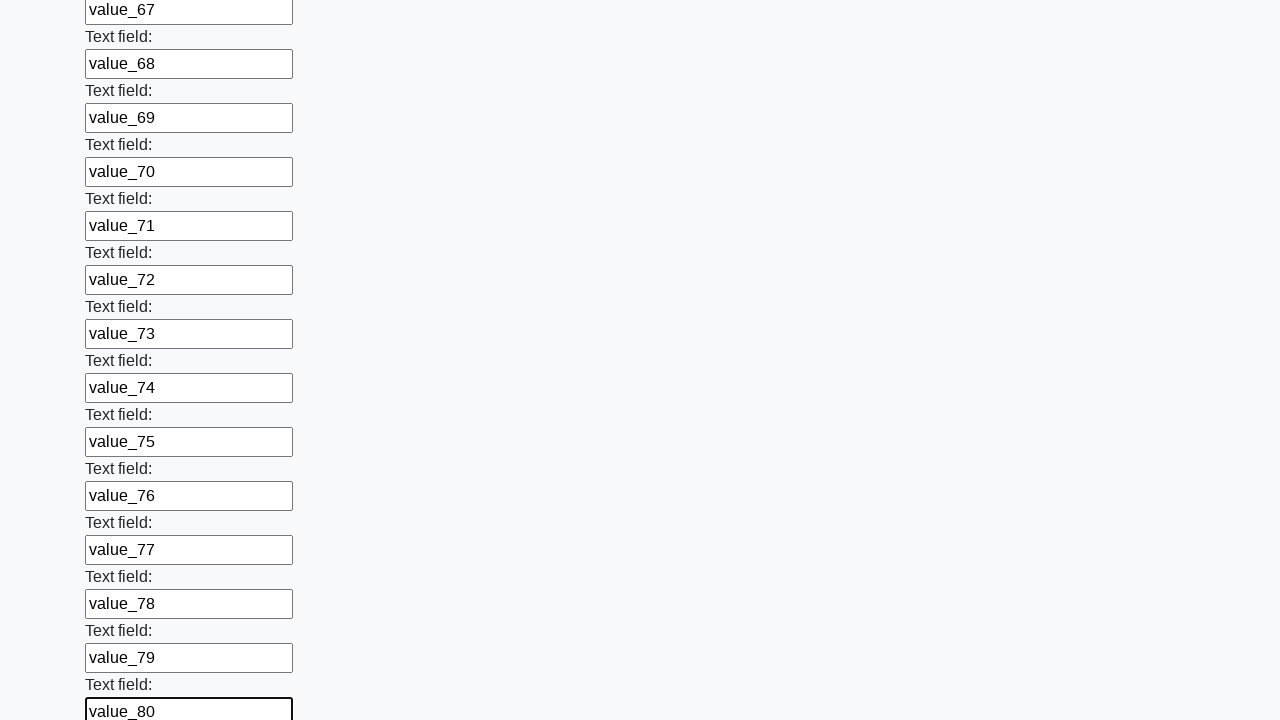

Filled text field 81 with value 'value_81' on [type=text] >> nth=81
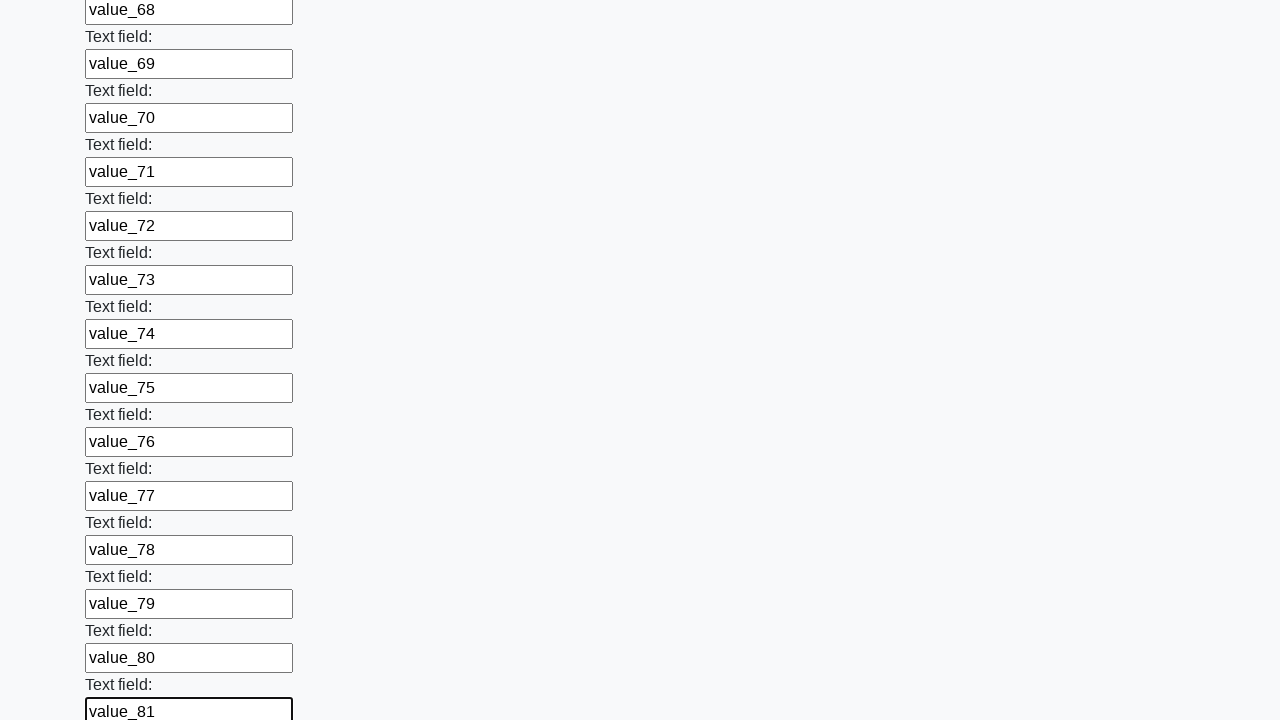

Filled text field 82 with value 'value_82' on [type=text] >> nth=82
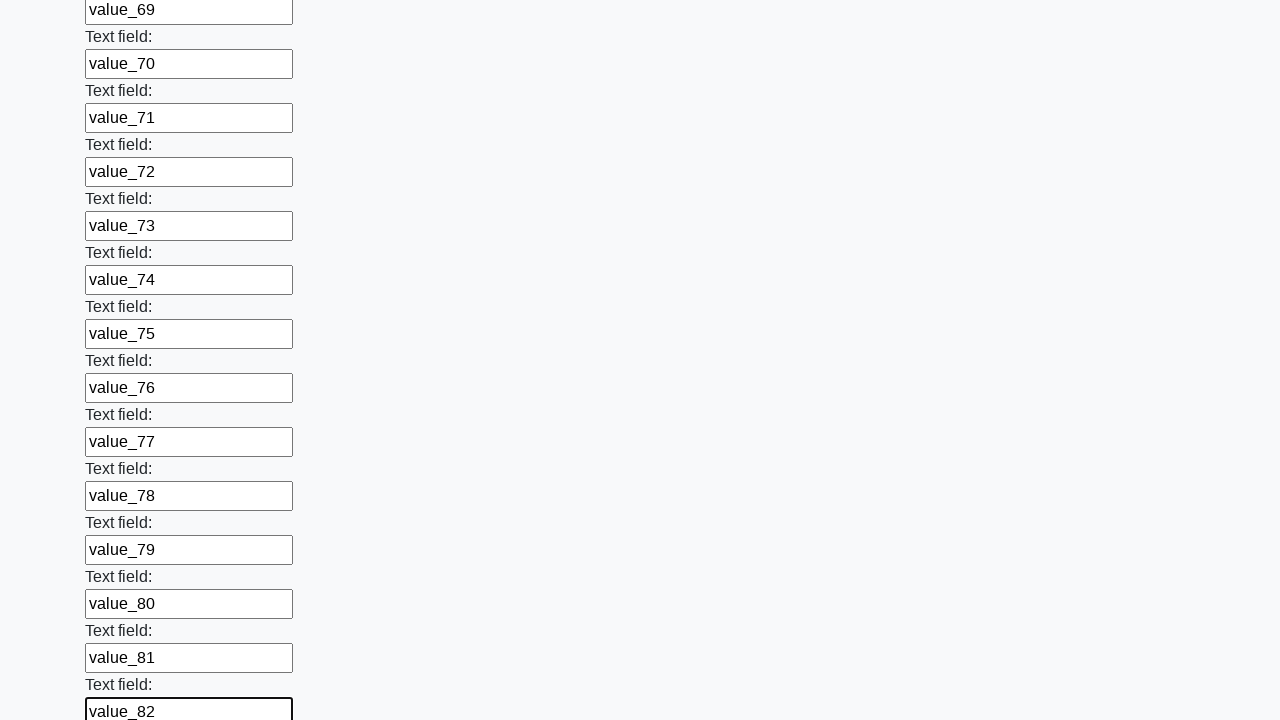

Filled text field 83 with value 'value_83' on [type=text] >> nth=83
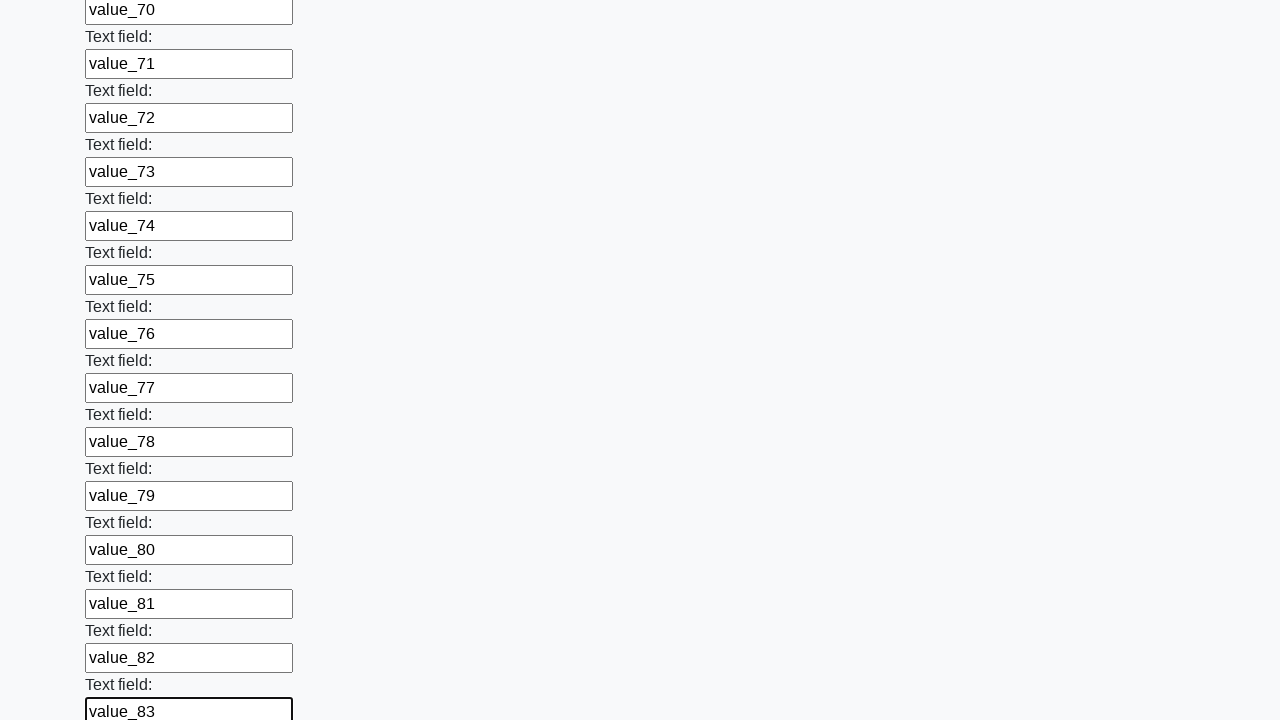

Filled text field 84 with value 'value_84' on [type=text] >> nth=84
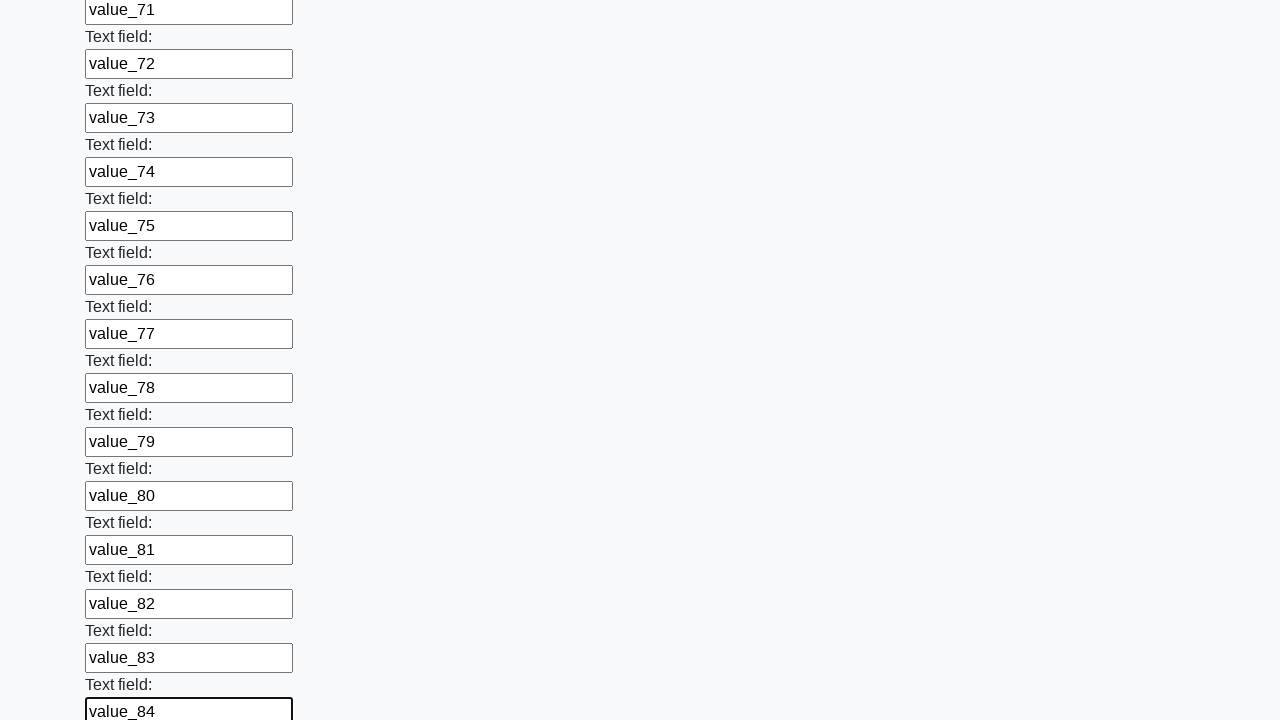

Filled text field 85 with value 'value_85' on [type=text] >> nth=85
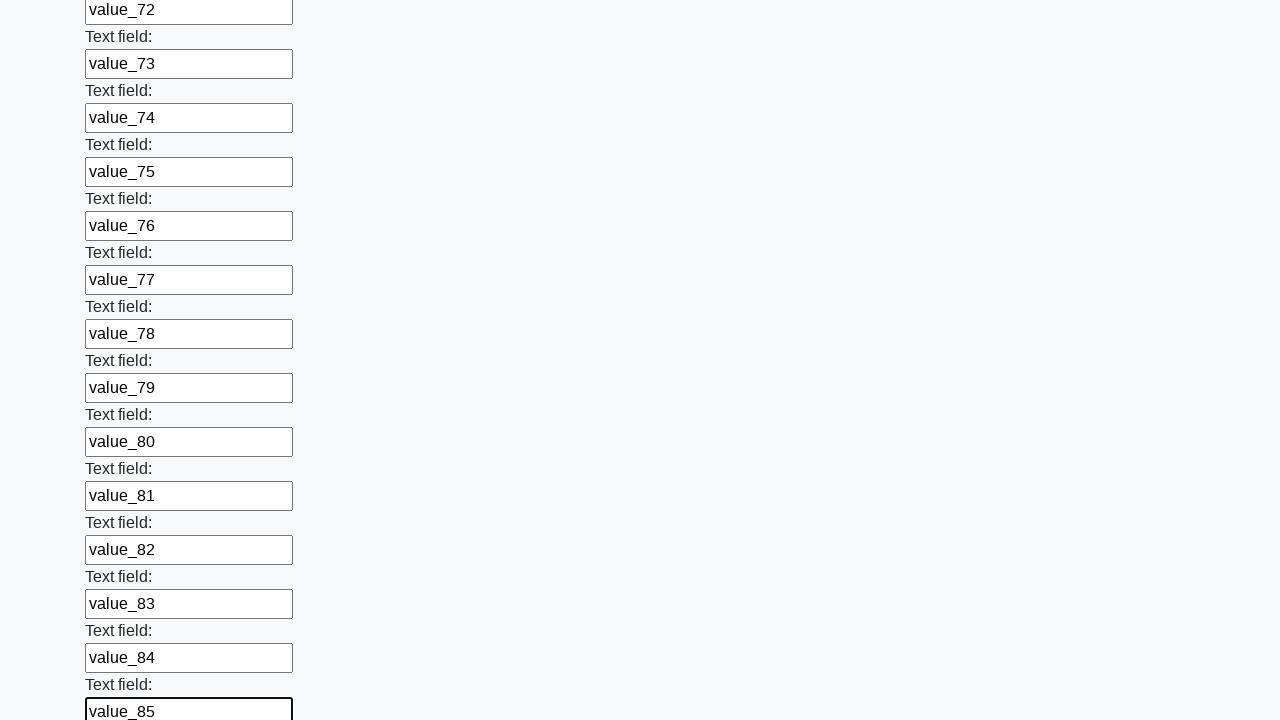

Filled text field 86 with value 'value_86' on [type=text] >> nth=86
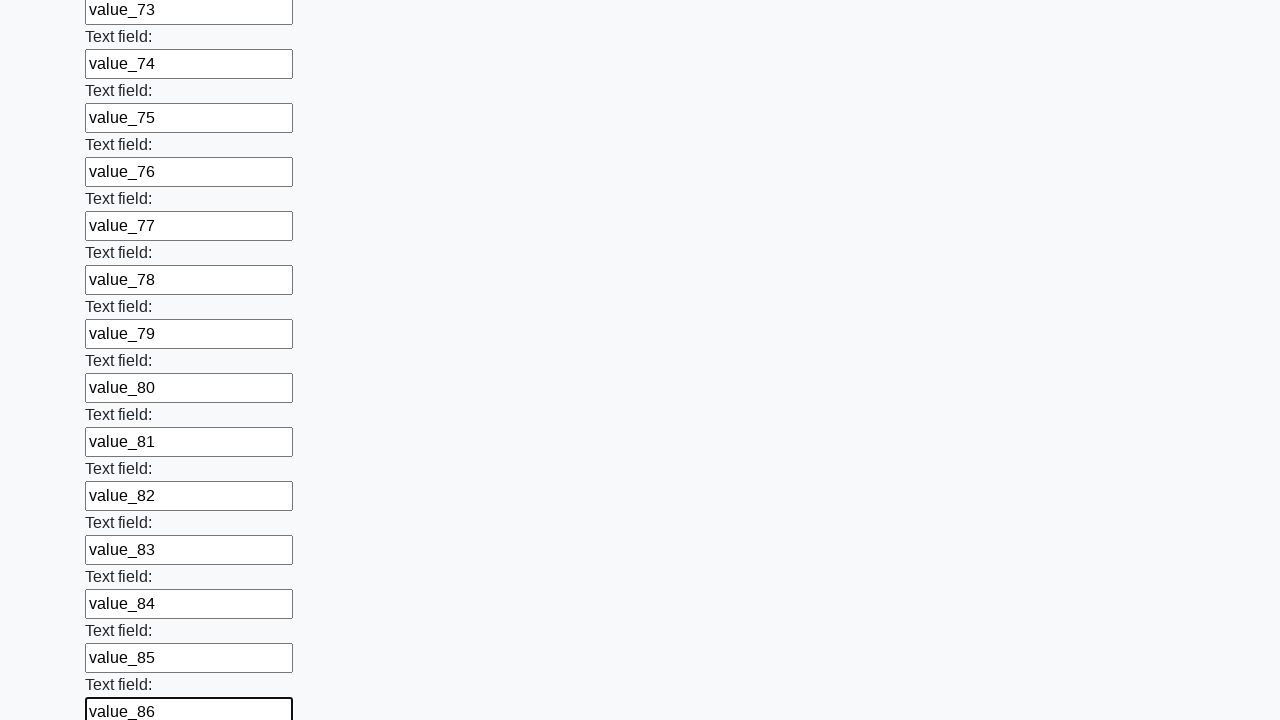

Filled text field 87 with value 'value_87' on [type=text] >> nth=87
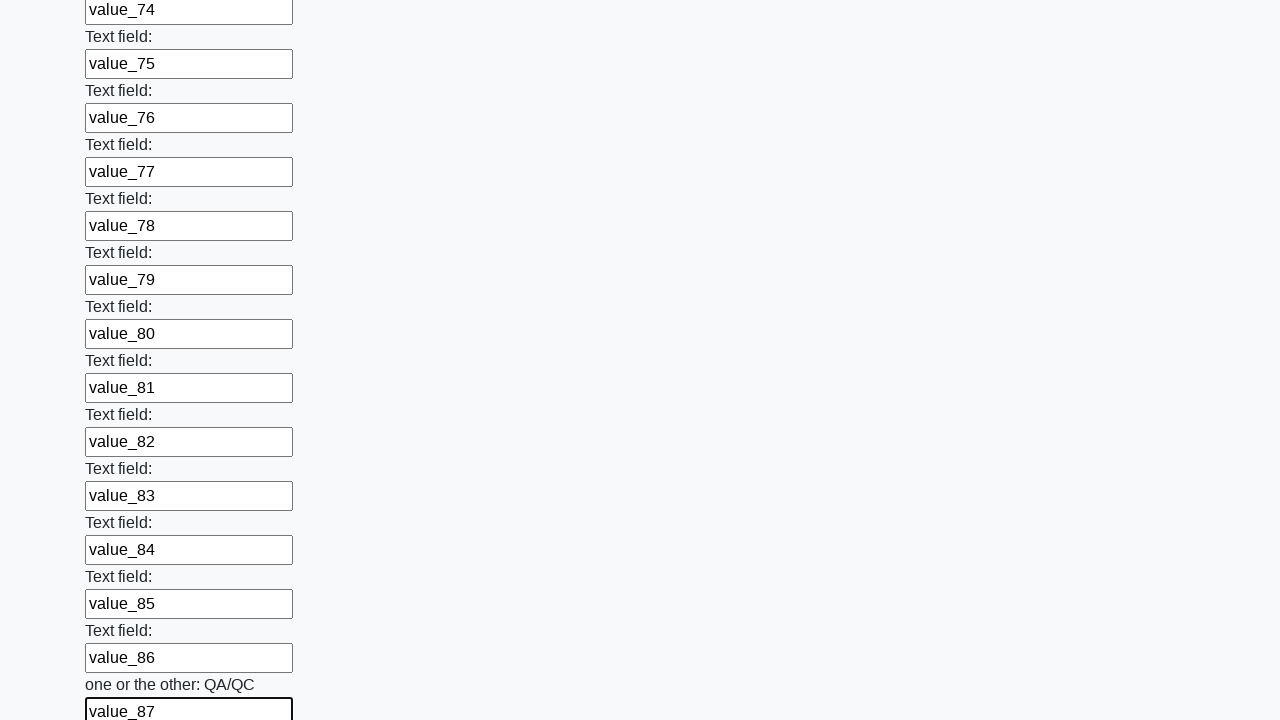

Filled text field 88 with value 'value_88' on [type=text] >> nth=88
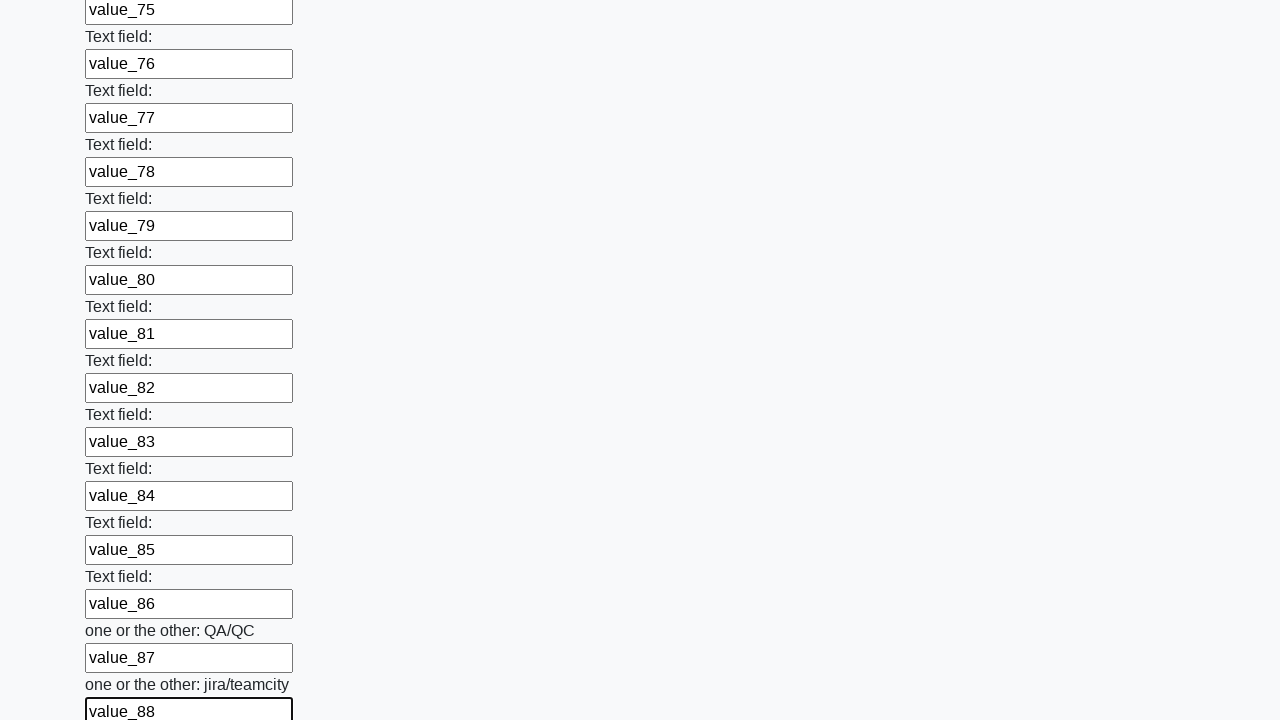

Filled text field 89 with value 'value_89' on [type=text] >> nth=89
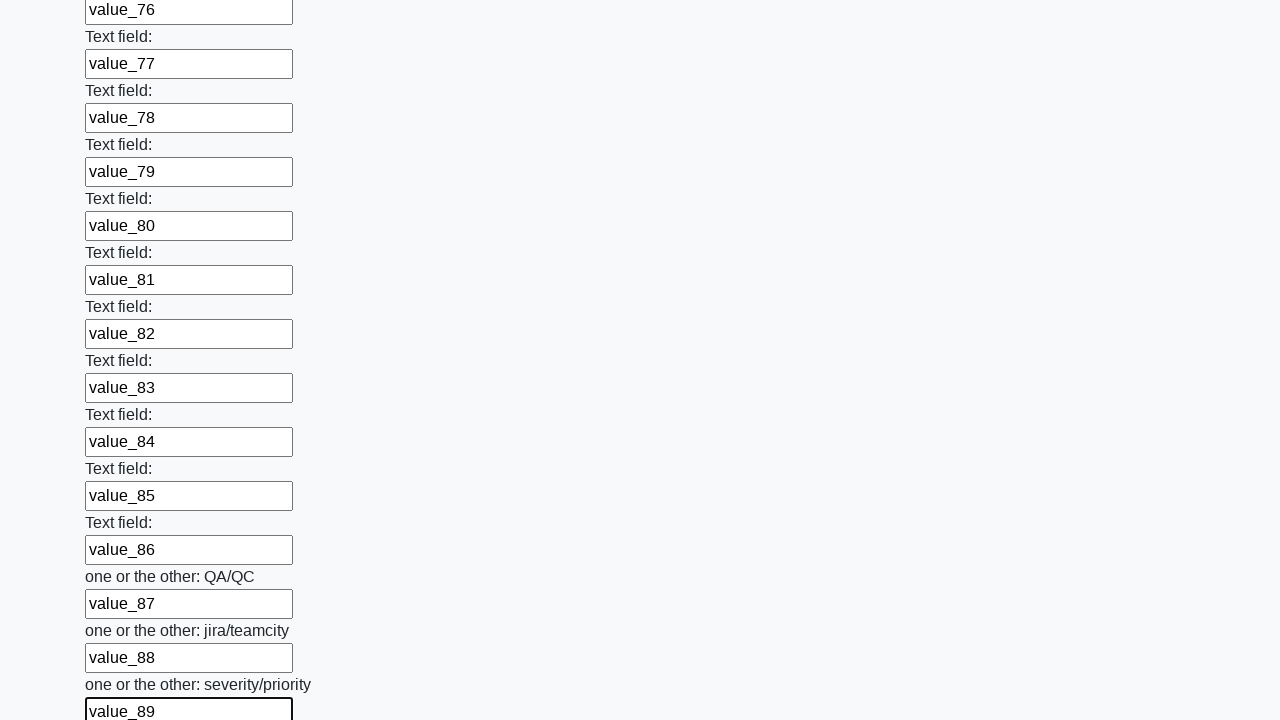

Filled text field 90 with value 'value_90' on [type=text] >> nth=90
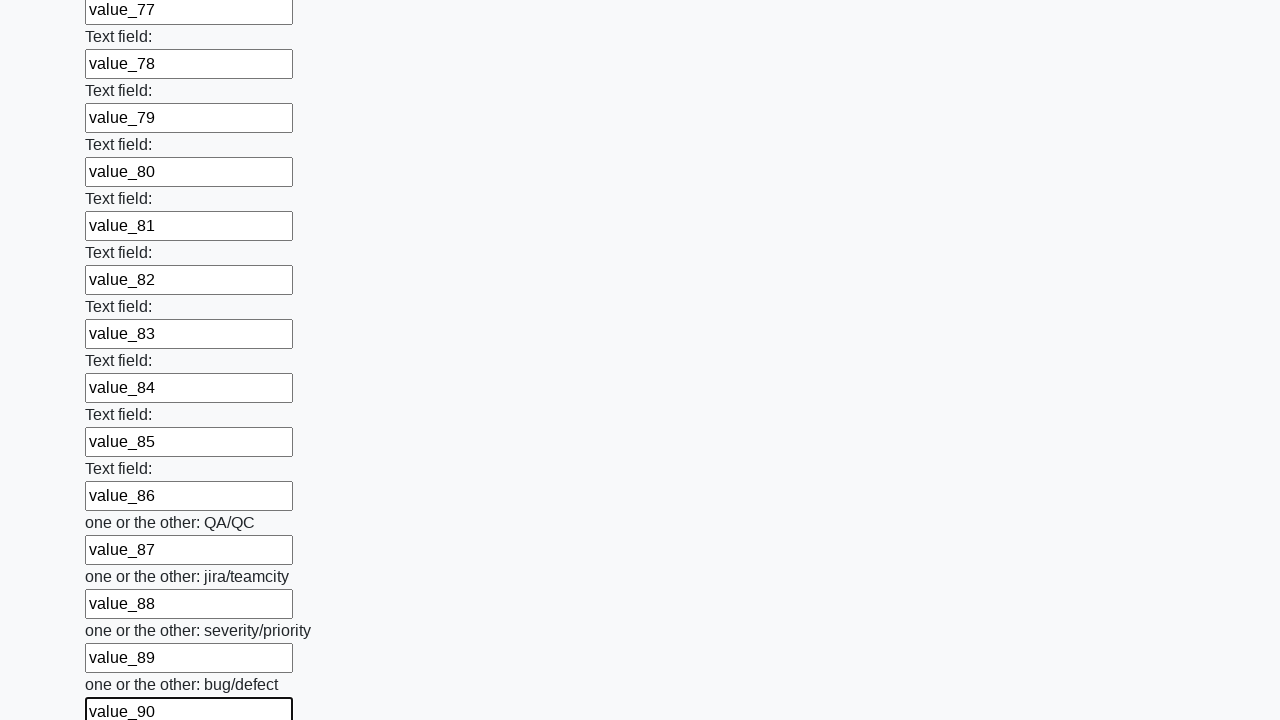

Filled text field 91 with value 'value_91' on [type=text] >> nth=91
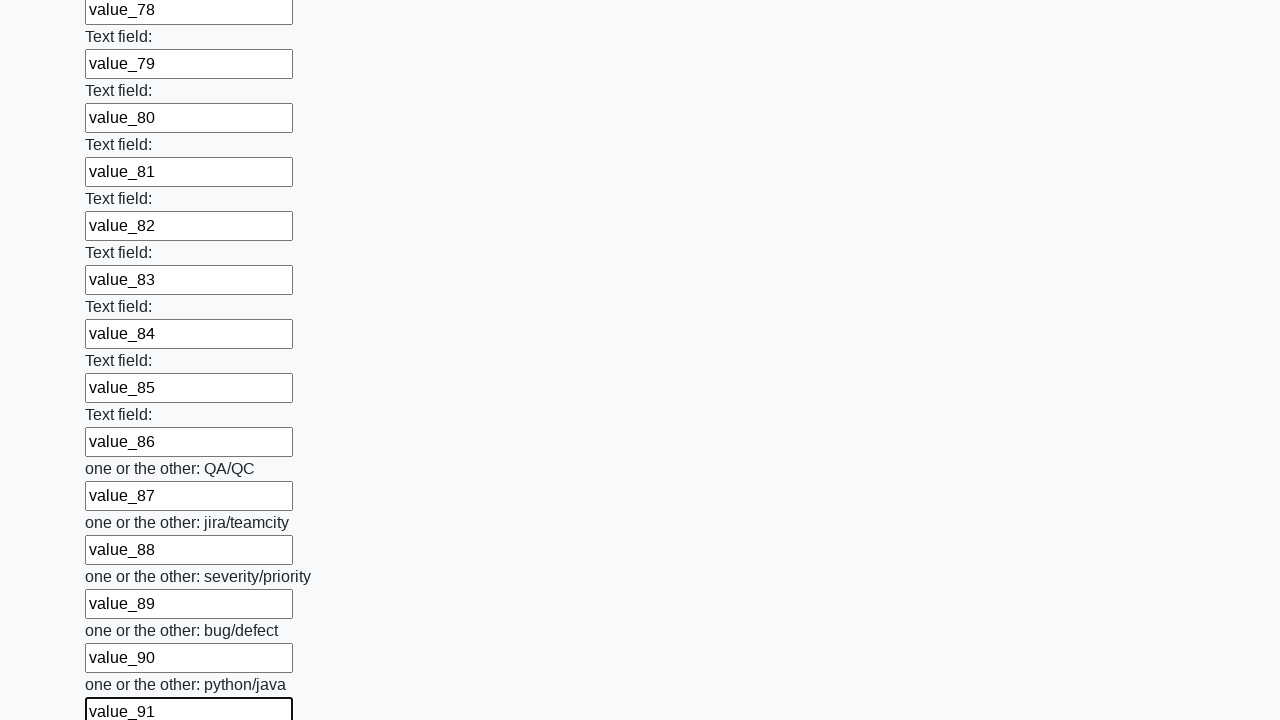

Filled text field 92 with value 'value_92' on [type=text] >> nth=92
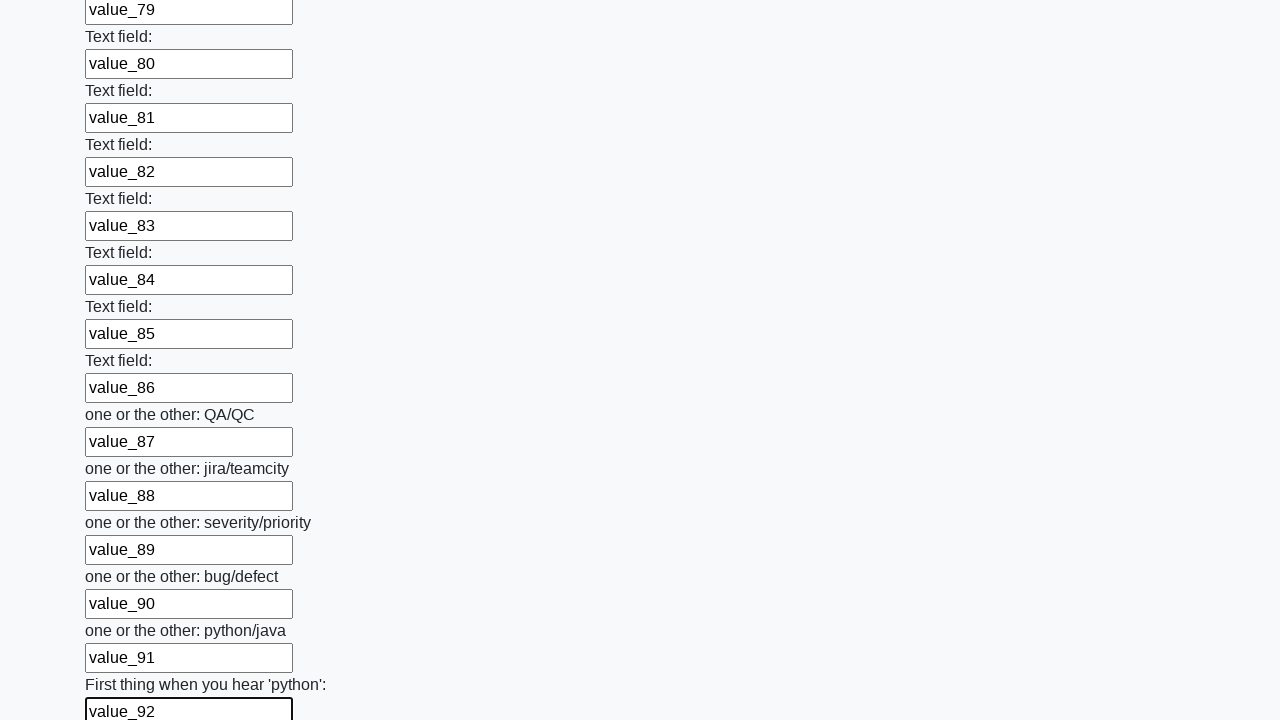

Filled text field 93 with value 'value_93' on [type=text] >> nth=93
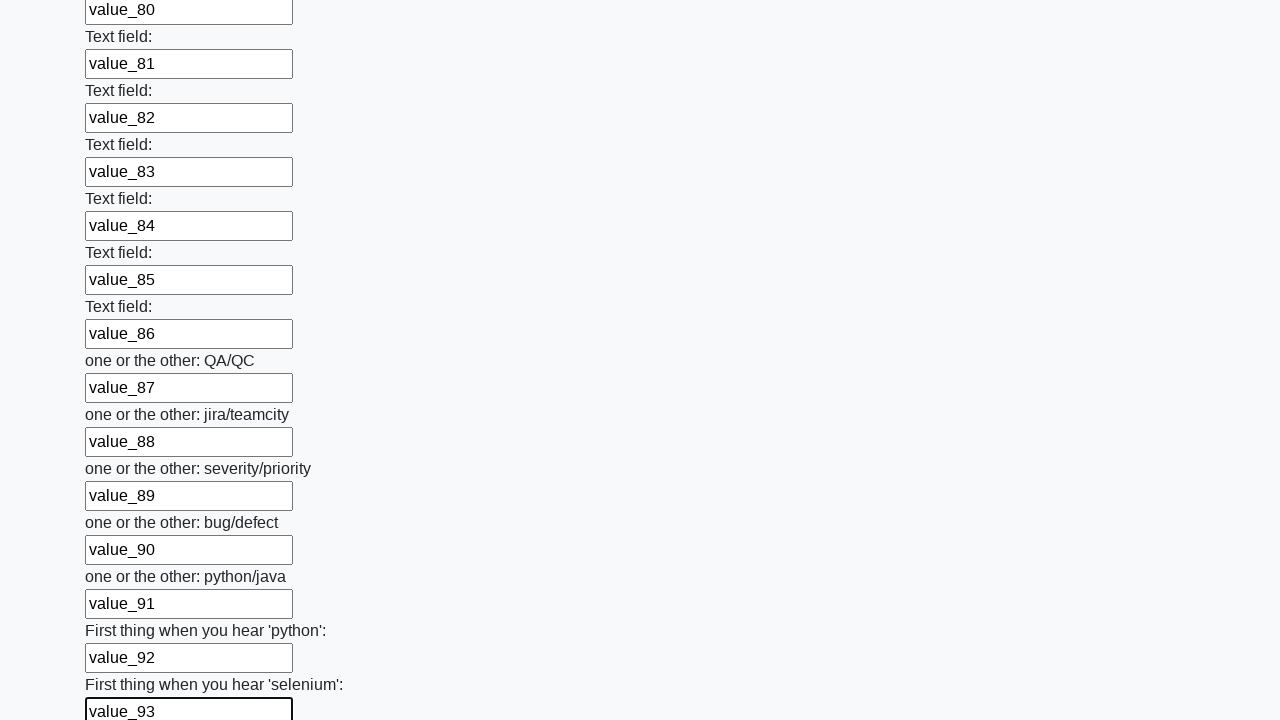

Filled text field 94 with value 'value_94' on [type=text] >> nth=94
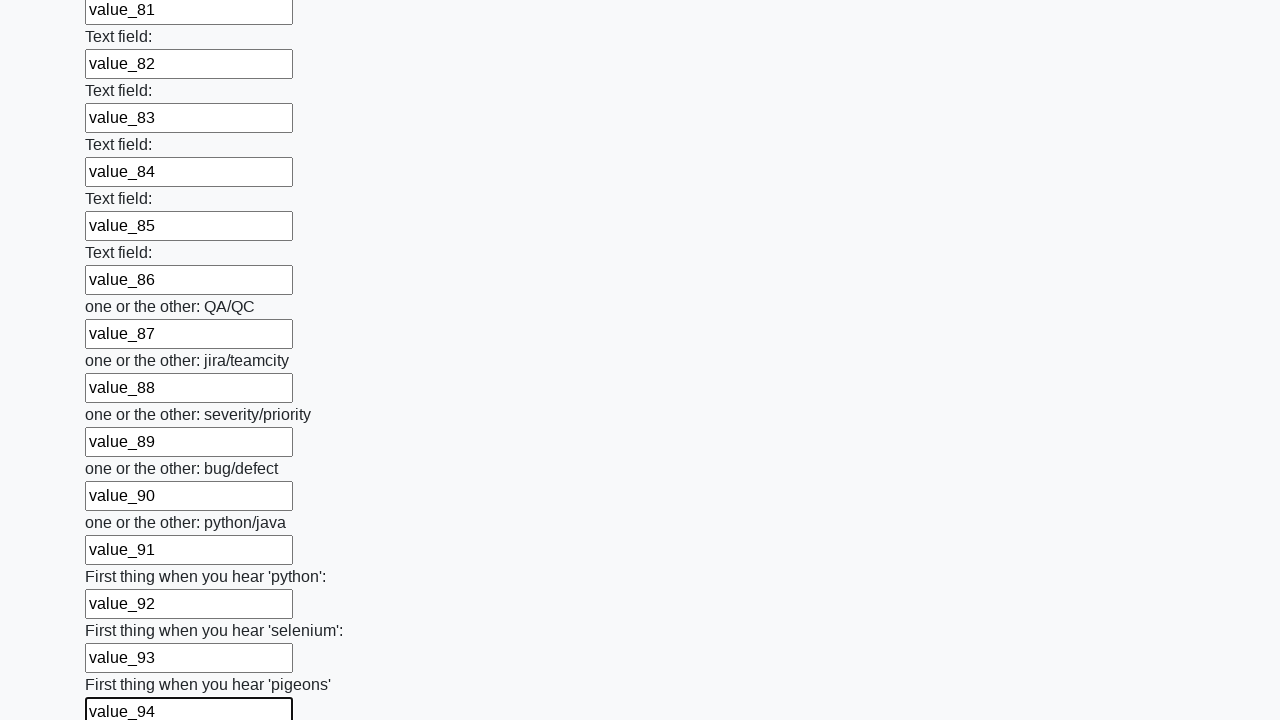

Filled text field 95 with value 'value_95' on [type=text] >> nth=95
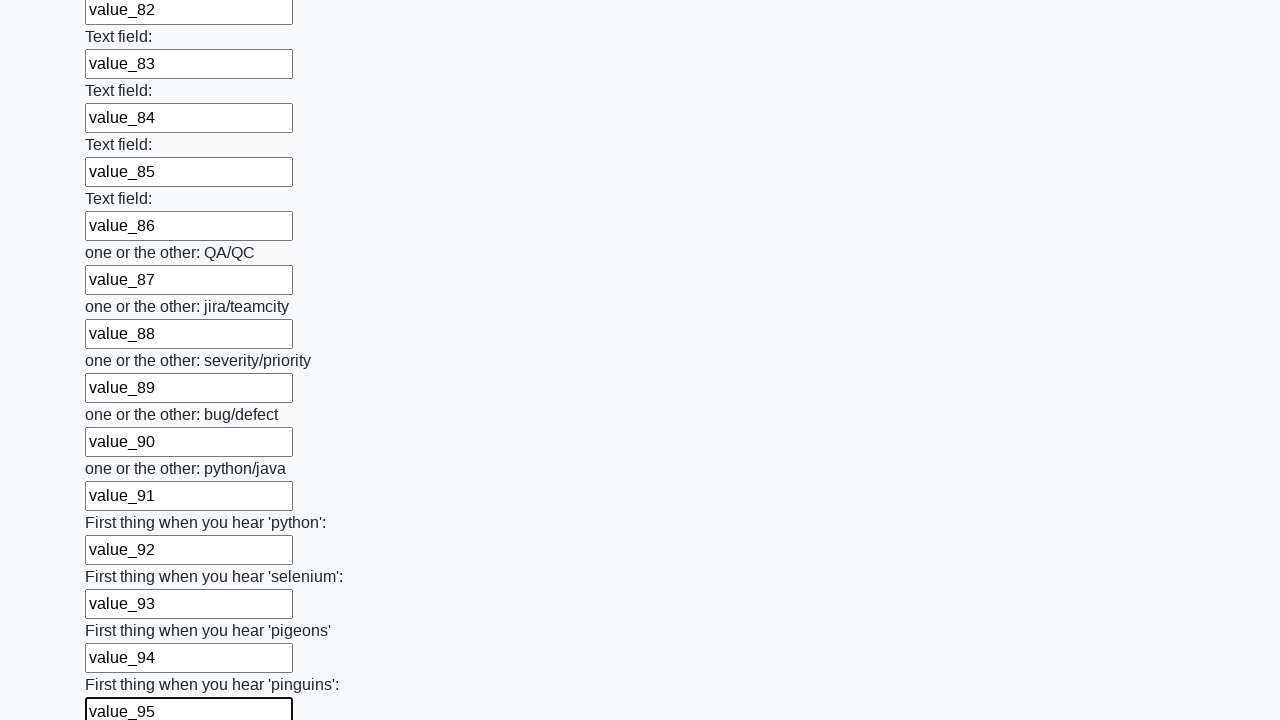

Filled text field 96 with value 'value_96' on [type=text] >> nth=96
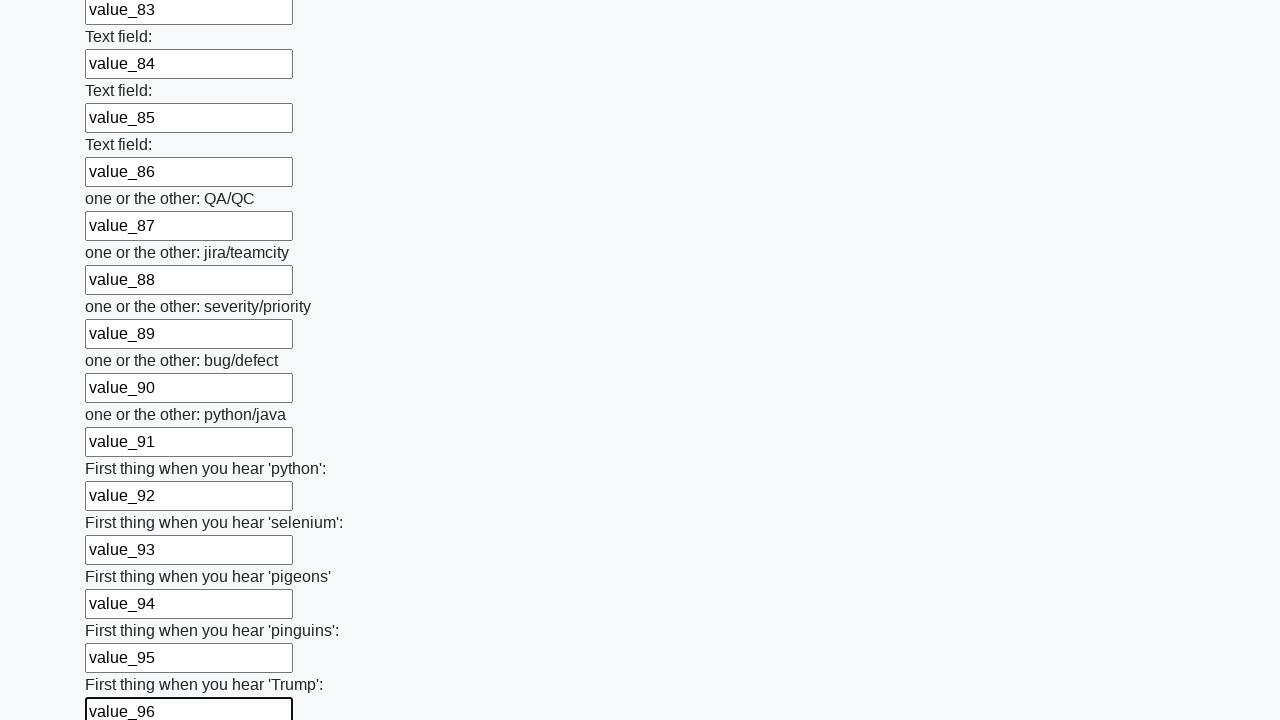

Filled text field 97 with value 'value_97' on [type=text] >> nth=97
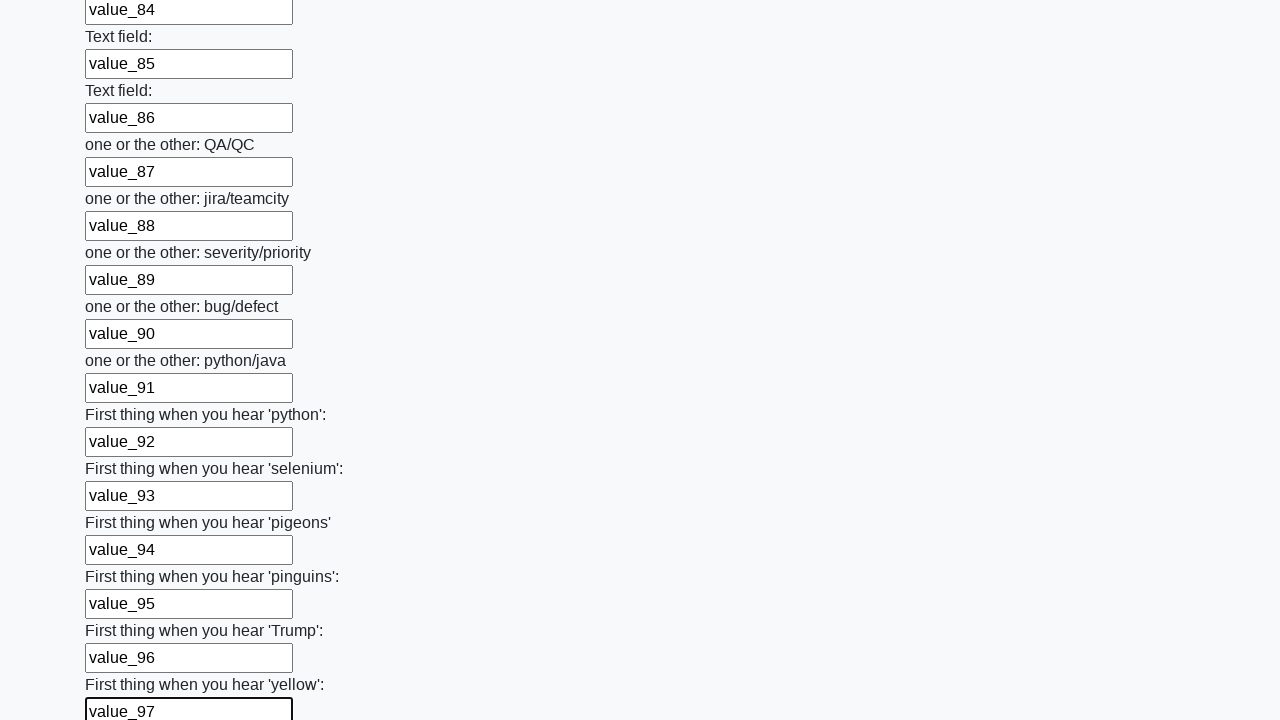

Filled text field 98 with value 'value_98' on [type=text] >> nth=98
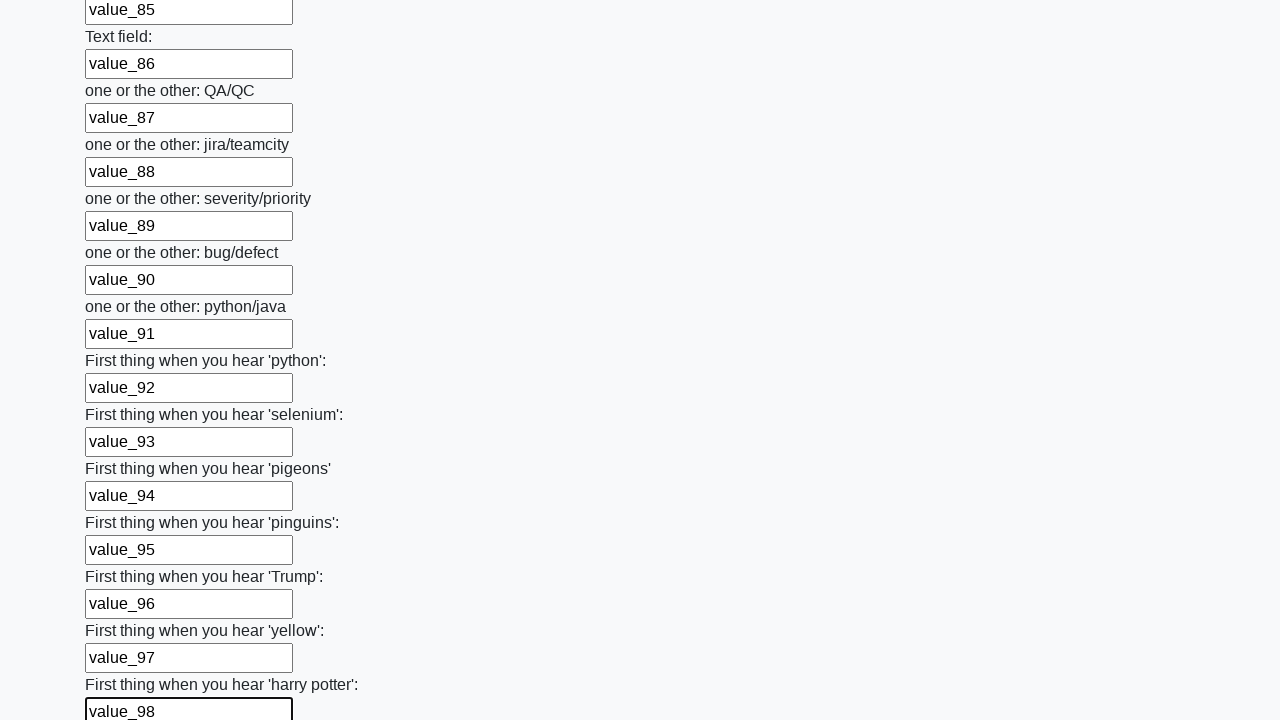

Filled text field 99 with value 'value_99' on [type=text] >> nth=99
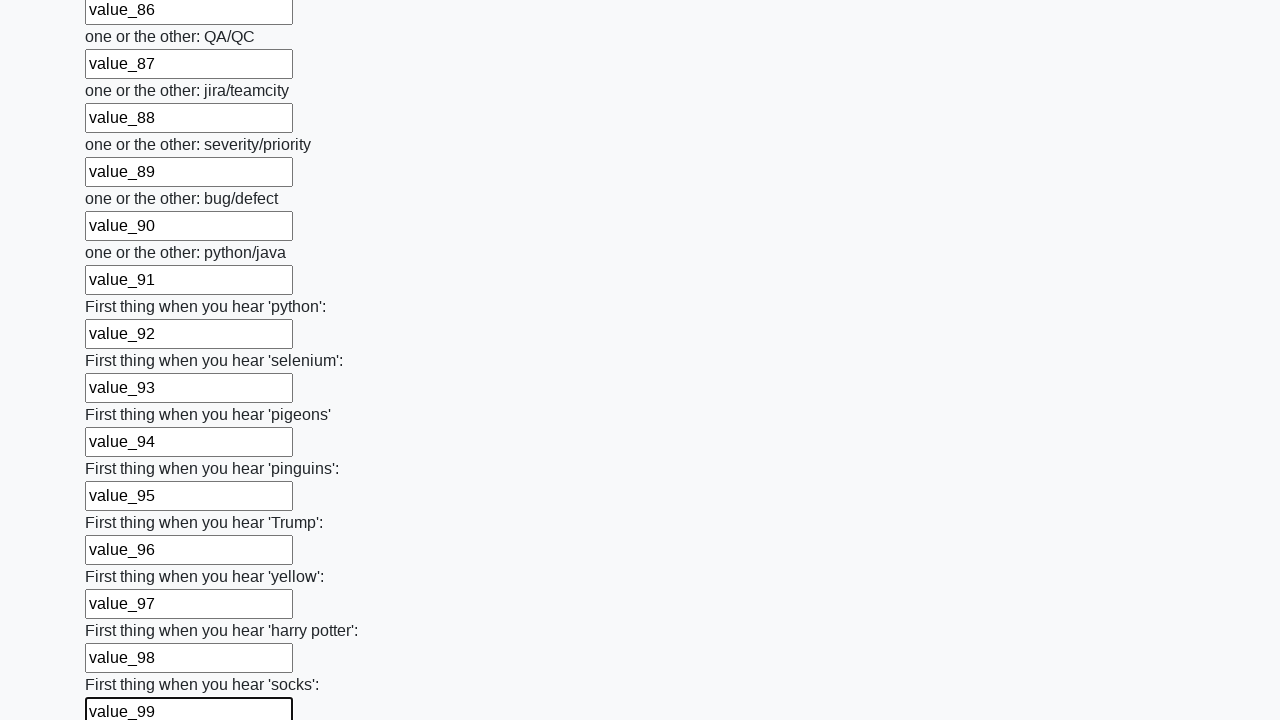

Clicked the submit button to submit the form at (123, 611) on .btn
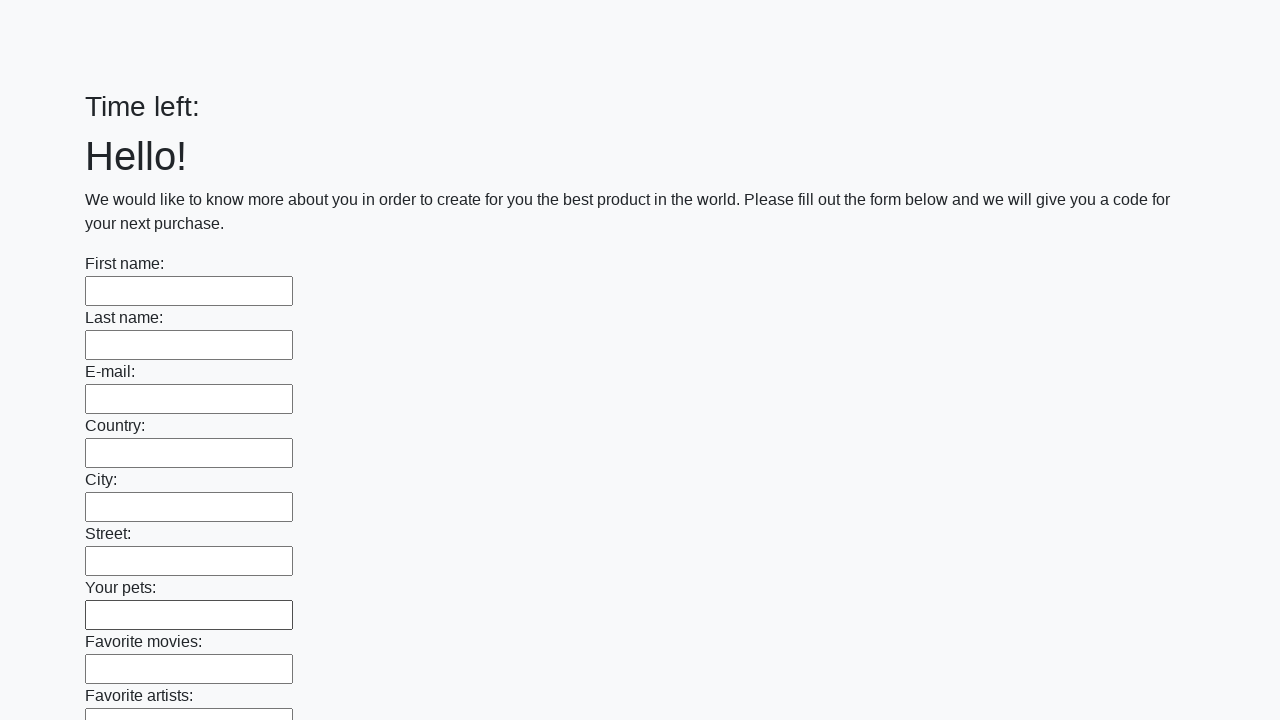

Waited 1 second for form submission to complete
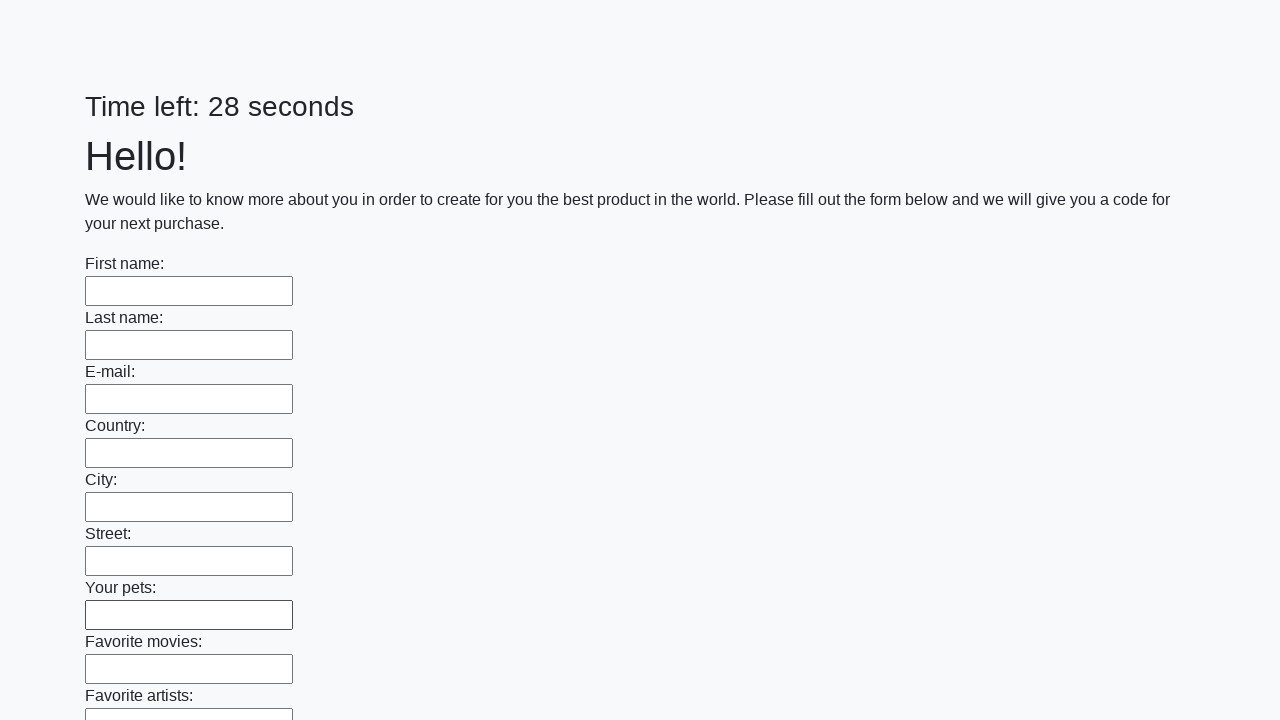

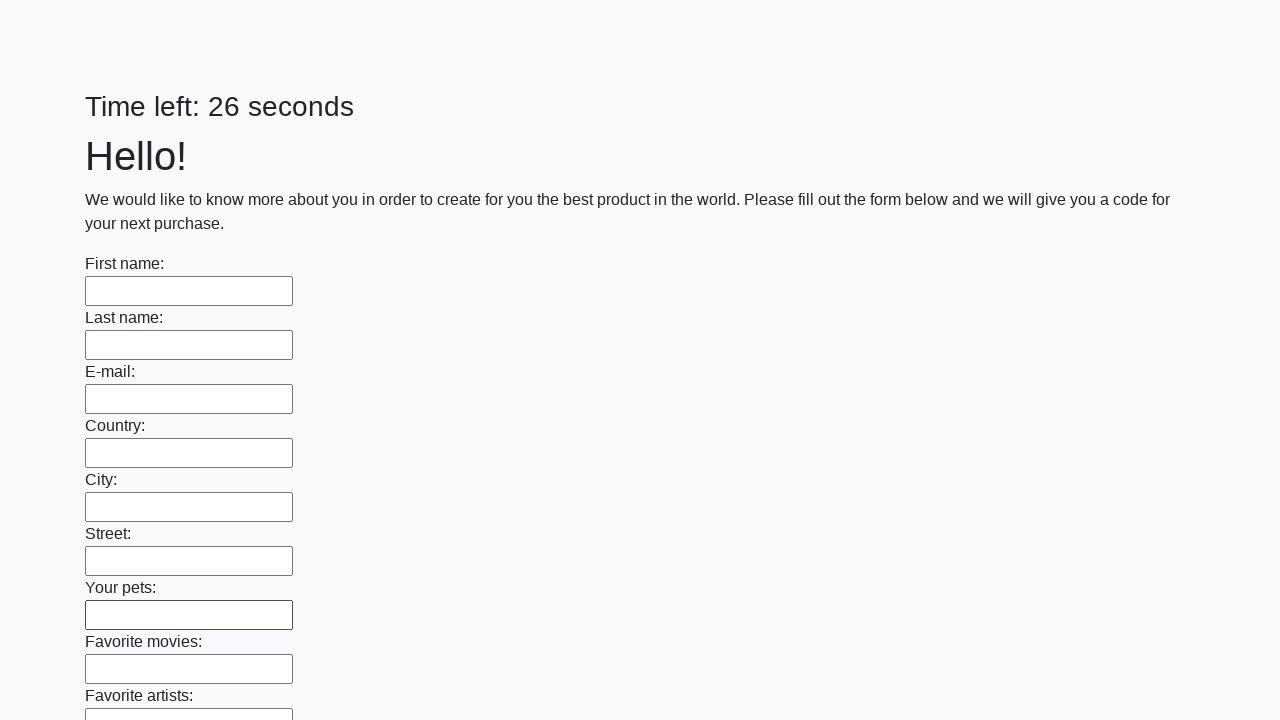